Fills all input fields in the first block of a large form with the same text, then submits the form.

Starting URL: http://suninjuly.github.io/huge_form.html

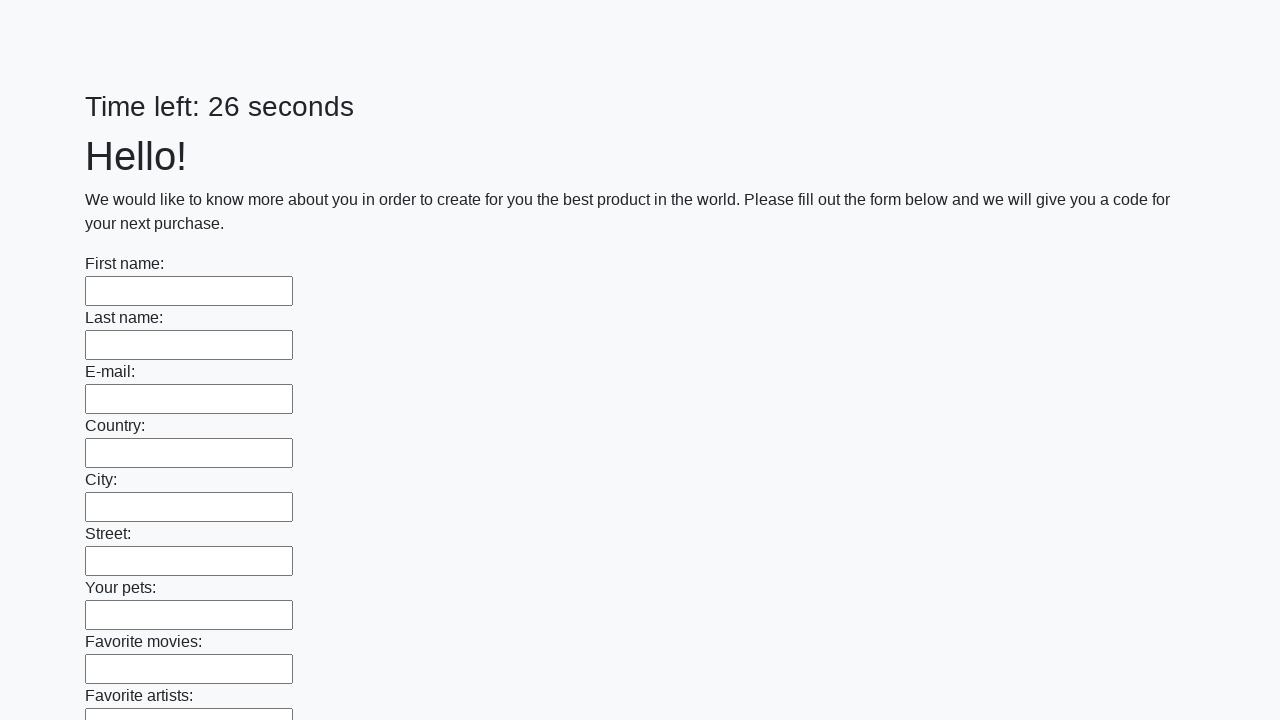

Located all input fields in the first block
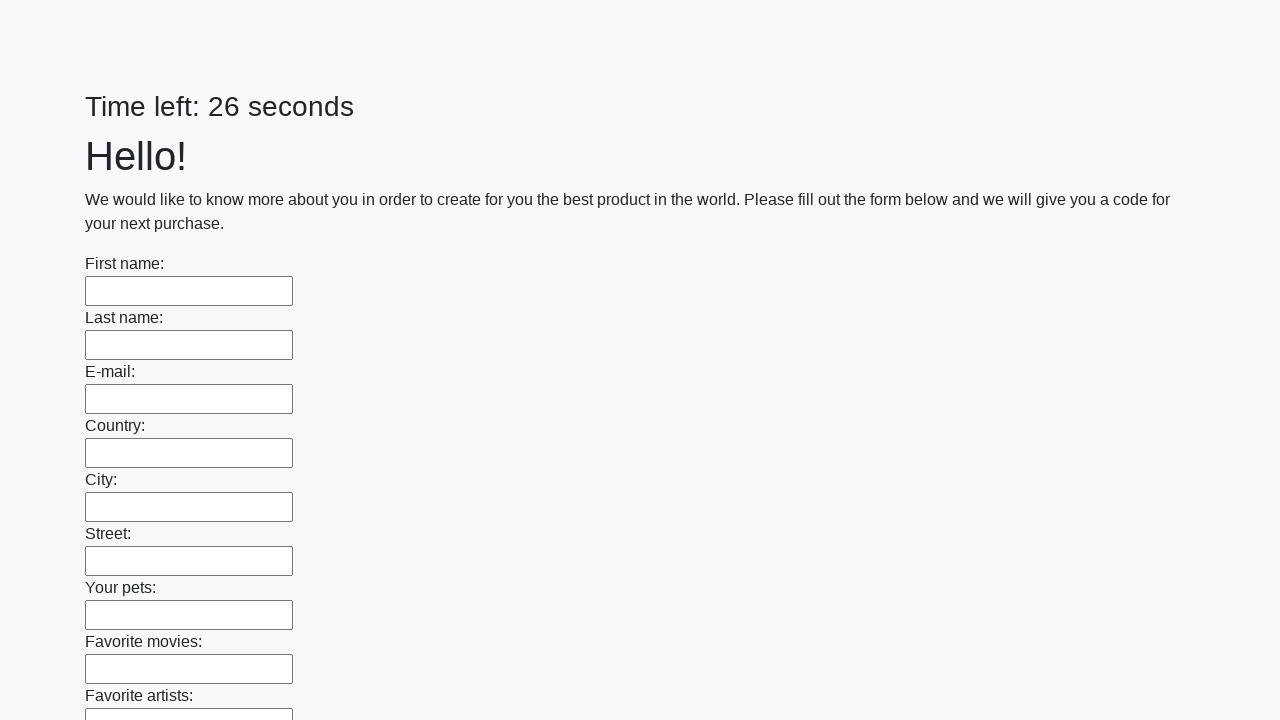

Found 100 input fields in the first block
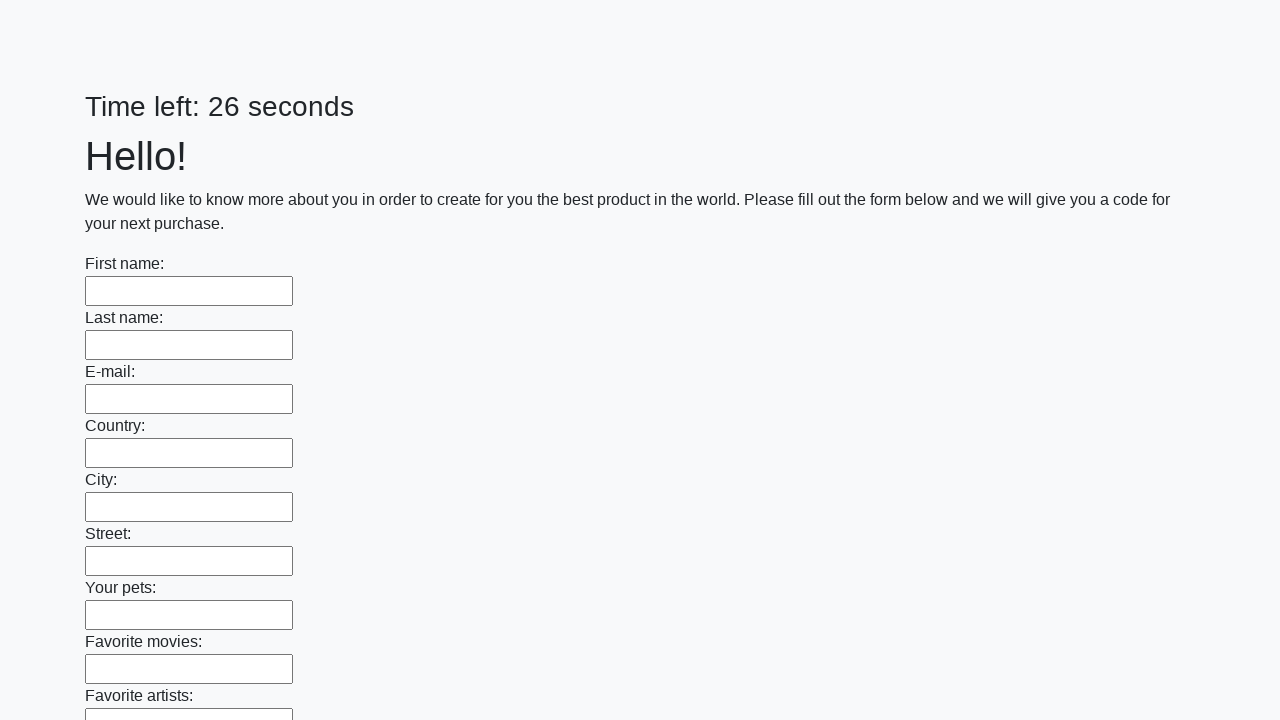

Filled input field 1 of 100 with 'TestValue' on .first_block input >> nth=0
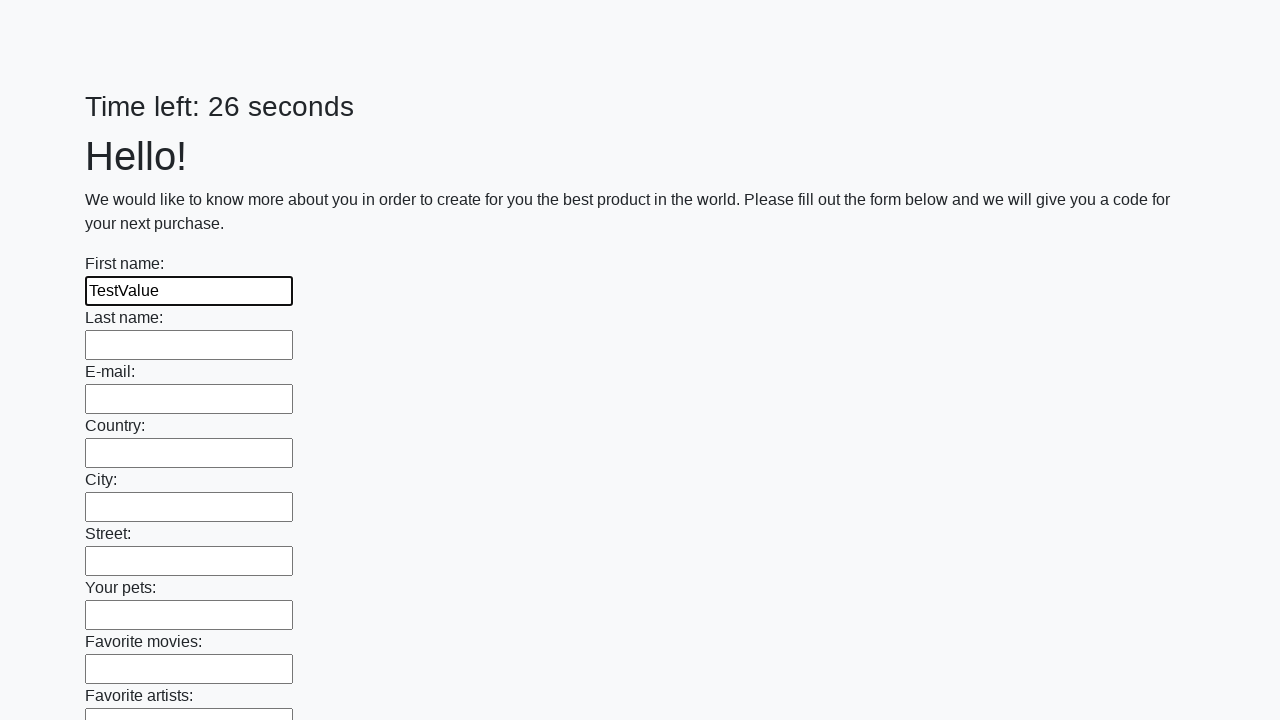

Filled input field 2 of 100 with 'TestValue' on .first_block input >> nth=1
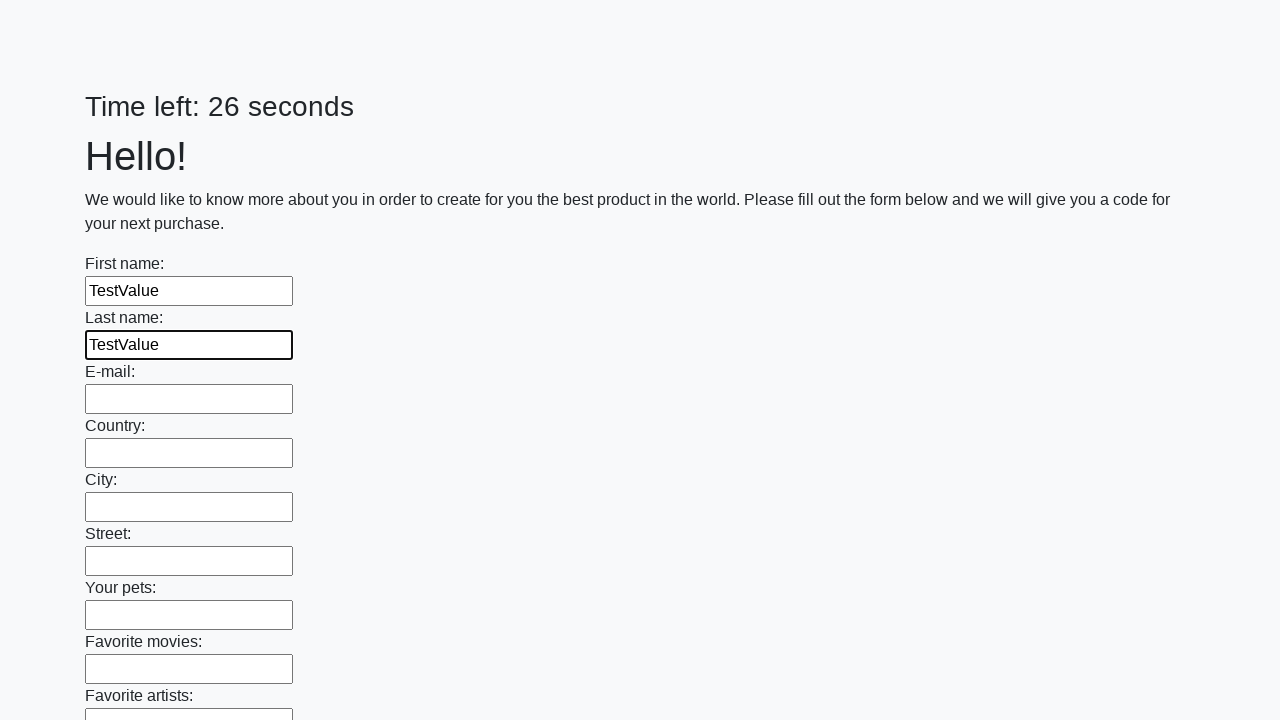

Filled input field 3 of 100 with 'TestValue' on .first_block input >> nth=2
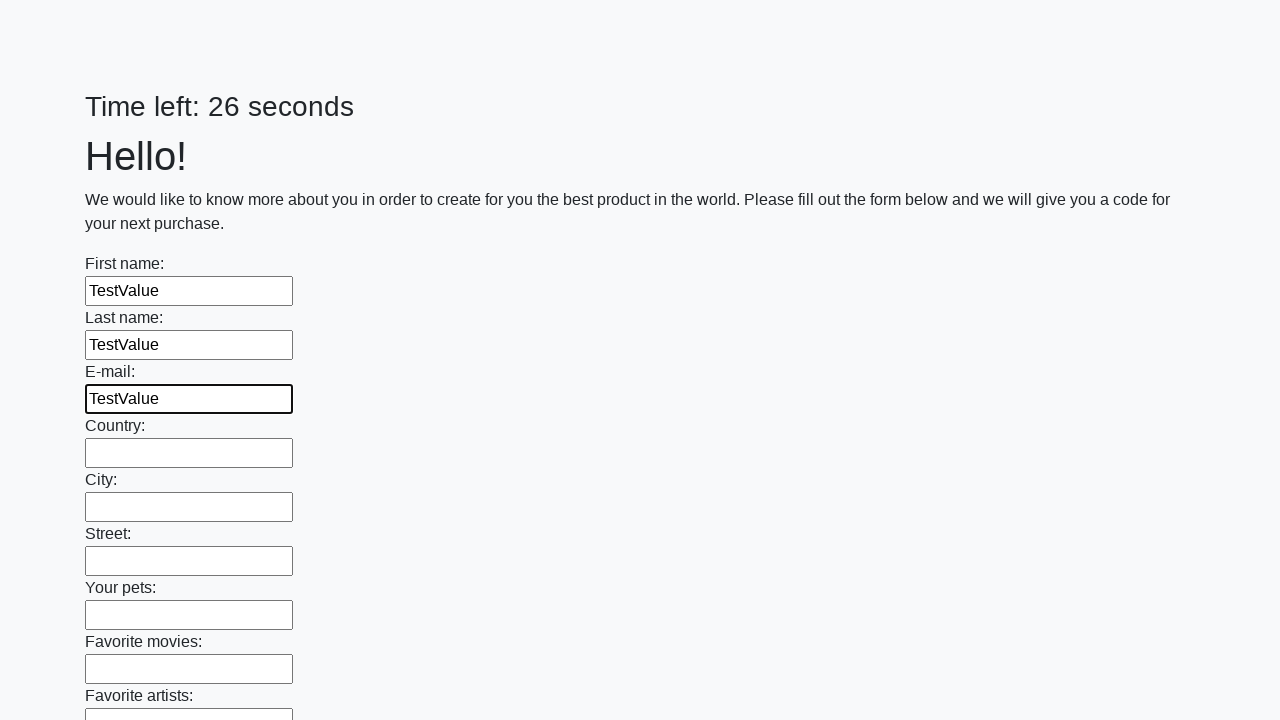

Filled input field 4 of 100 with 'TestValue' on .first_block input >> nth=3
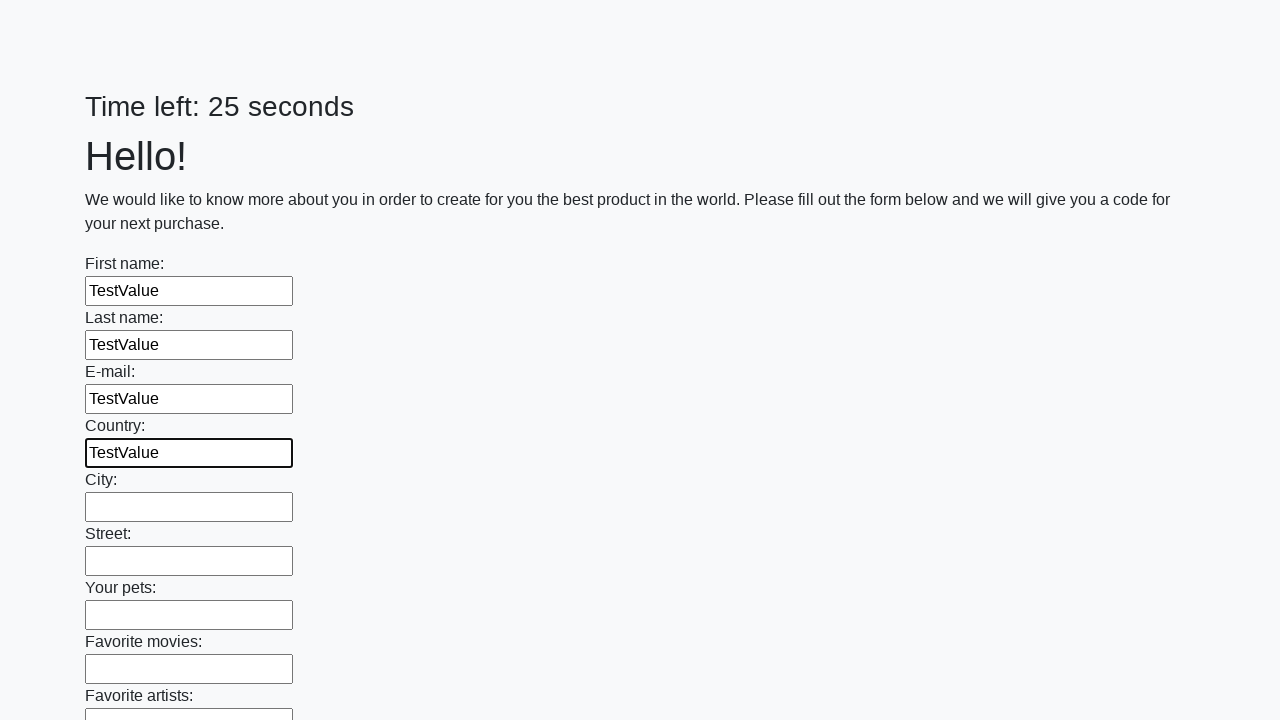

Filled input field 5 of 100 with 'TestValue' on .first_block input >> nth=4
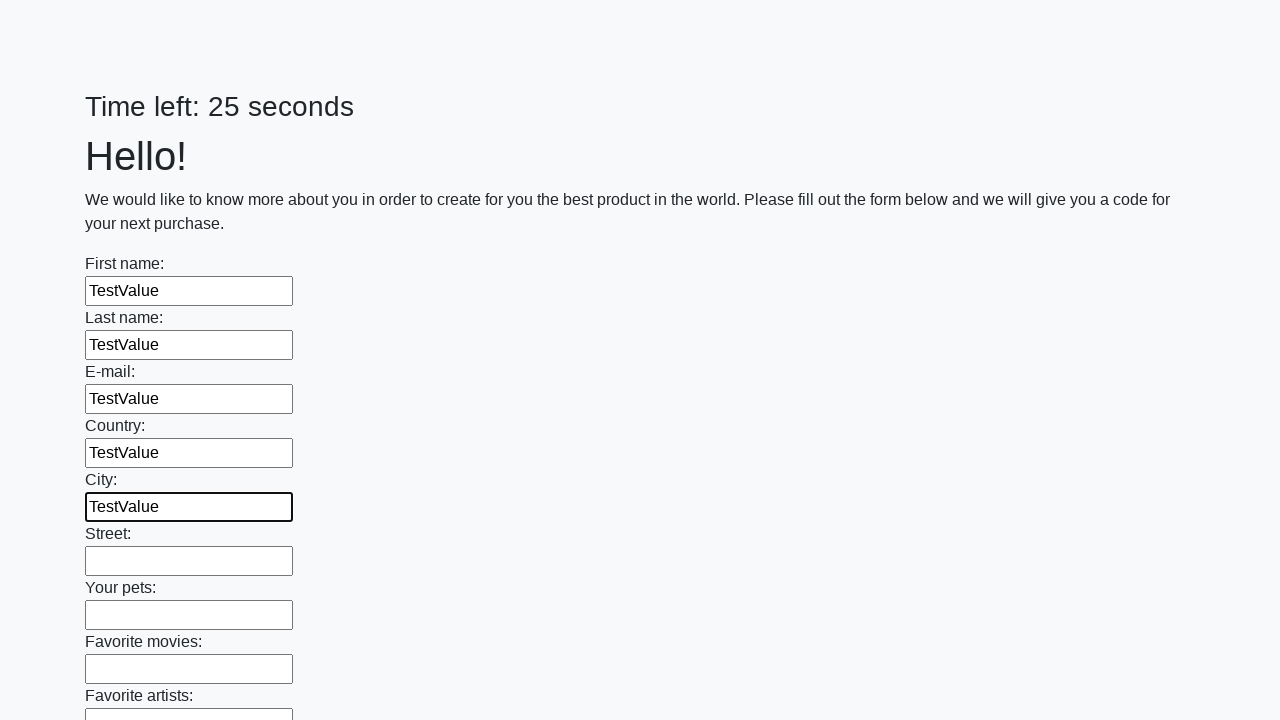

Filled input field 6 of 100 with 'TestValue' on .first_block input >> nth=5
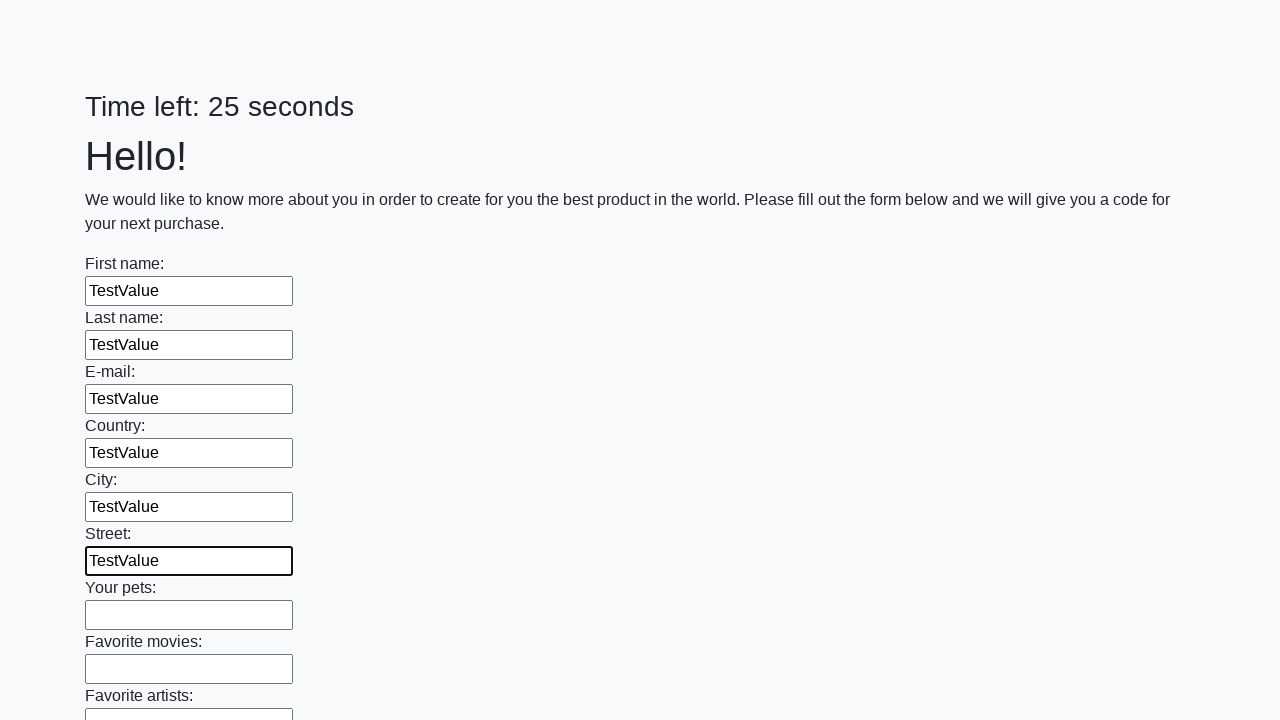

Filled input field 7 of 100 with 'TestValue' on .first_block input >> nth=6
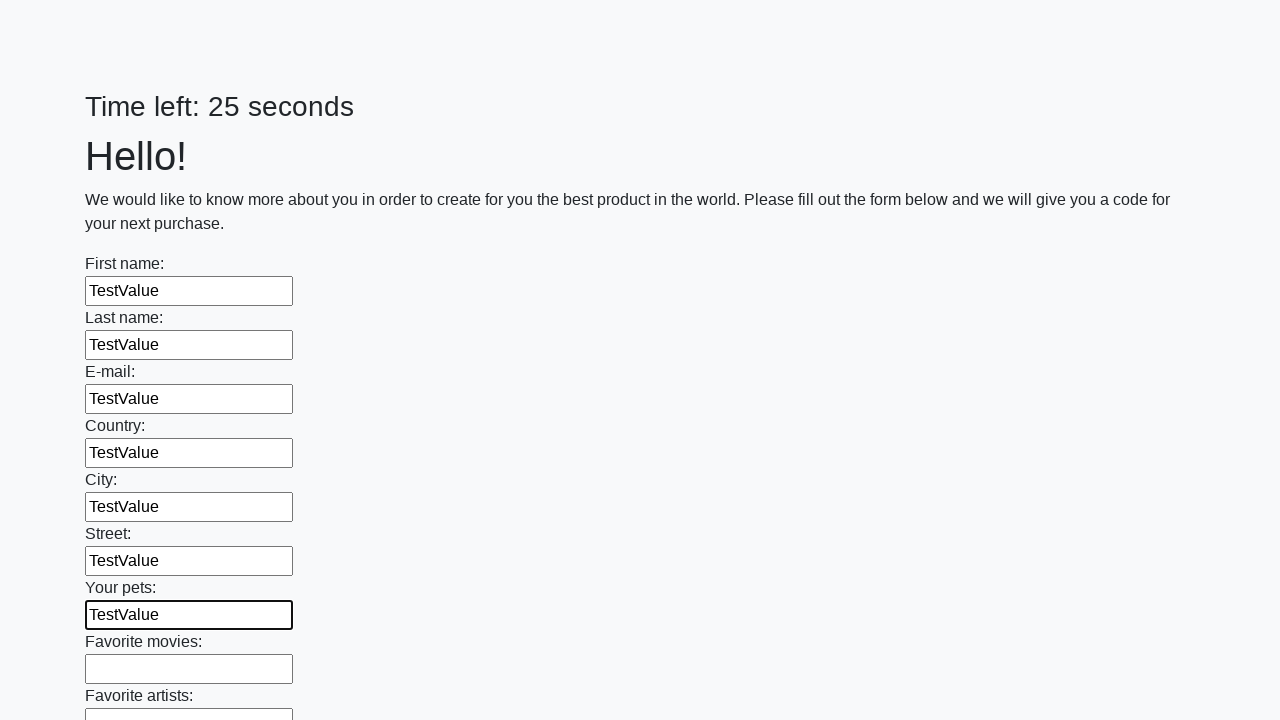

Filled input field 8 of 100 with 'TestValue' on .first_block input >> nth=7
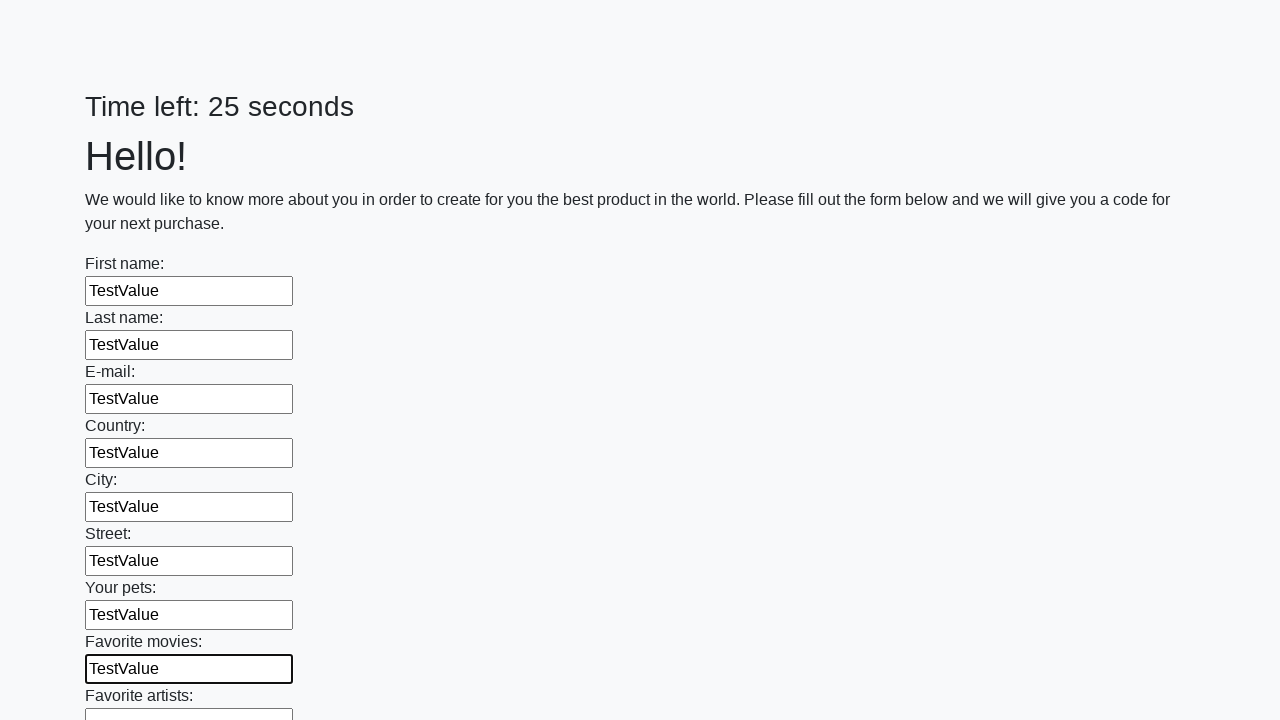

Filled input field 9 of 100 with 'TestValue' on .first_block input >> nth=8
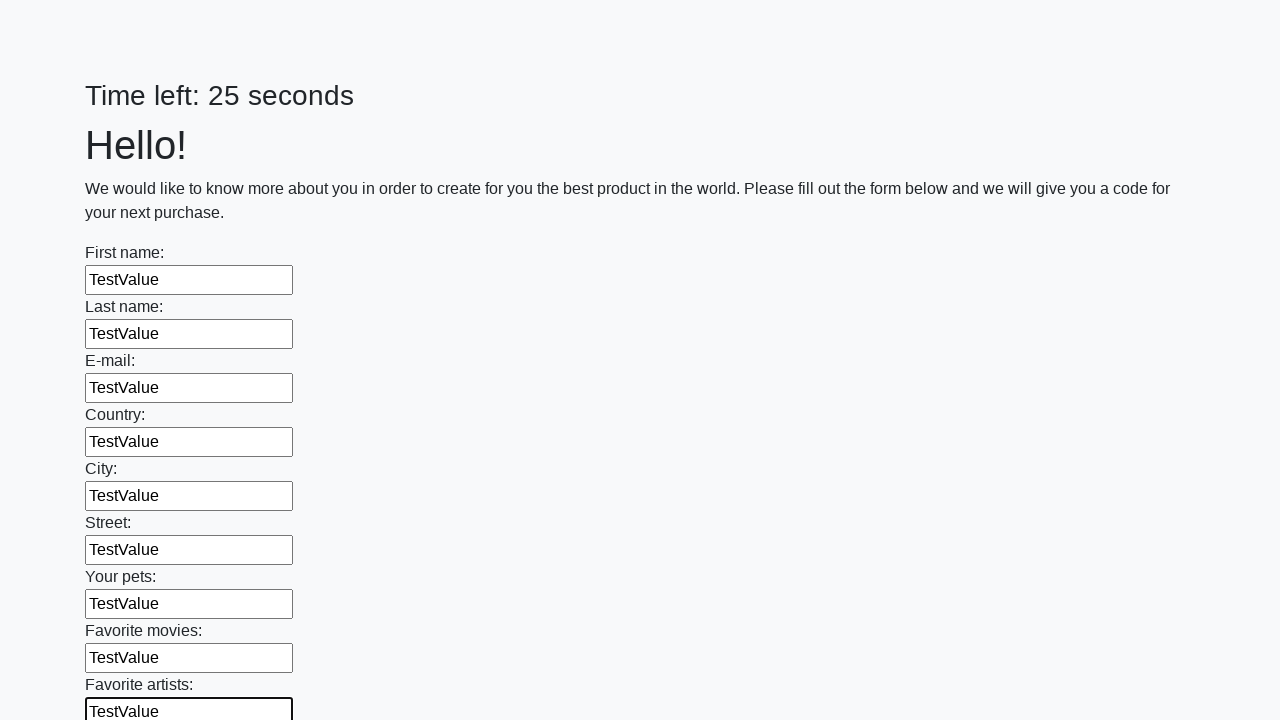

Filled input field 10 of 100 with 'TestValue' on .first_block input >> nth=9
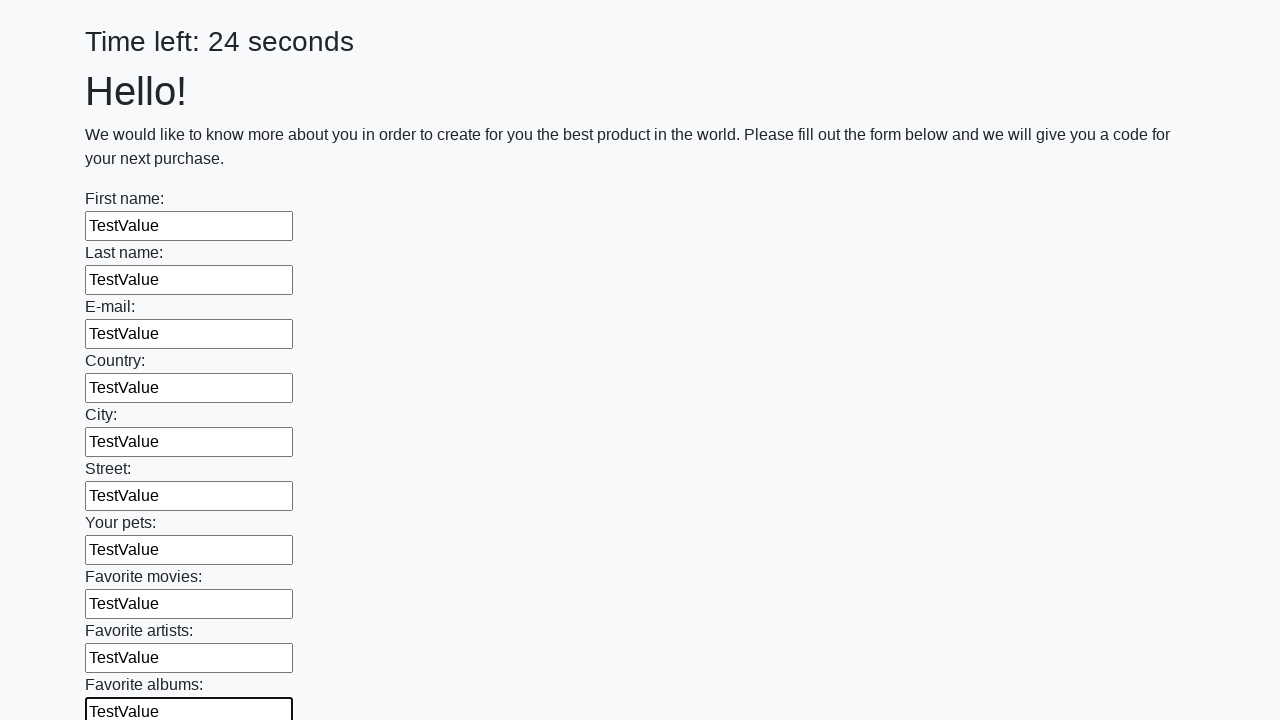

Filled input field 11 of 100 with 'TestValue' on .first_block input >> nth=10
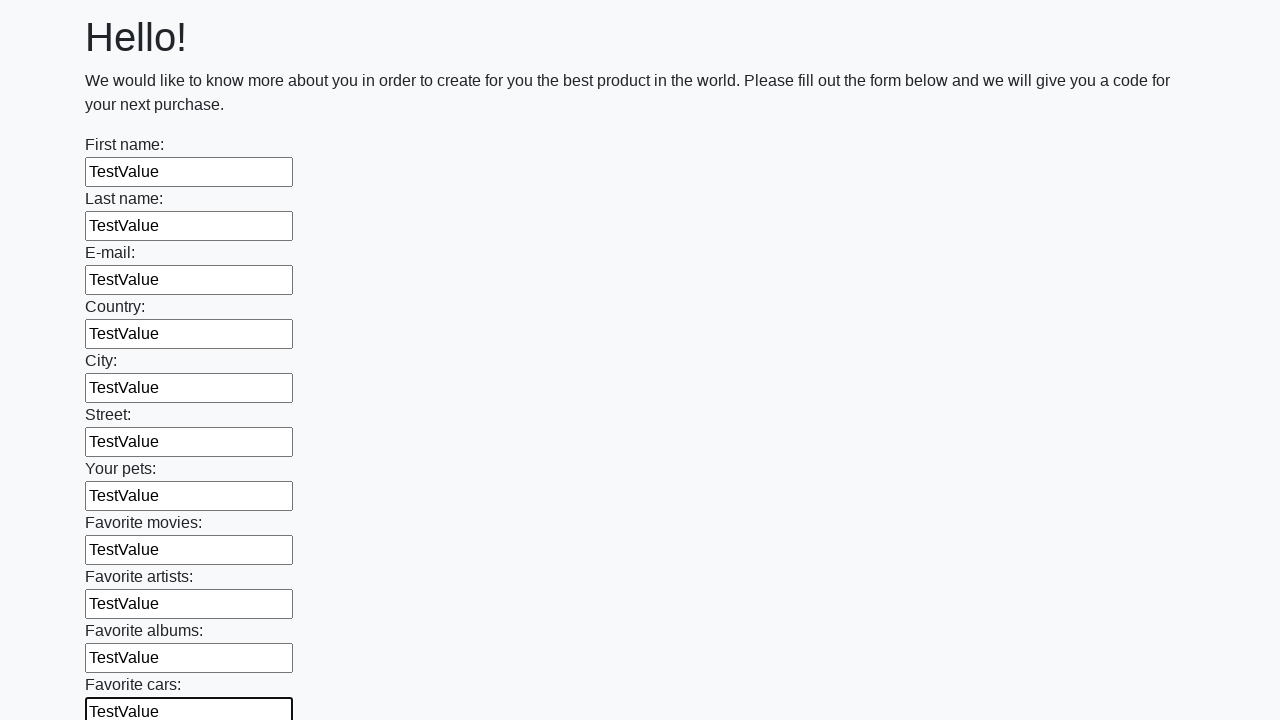

Filled input field 12 of 100 with 'TestValue' on .first_block input >> nth=11
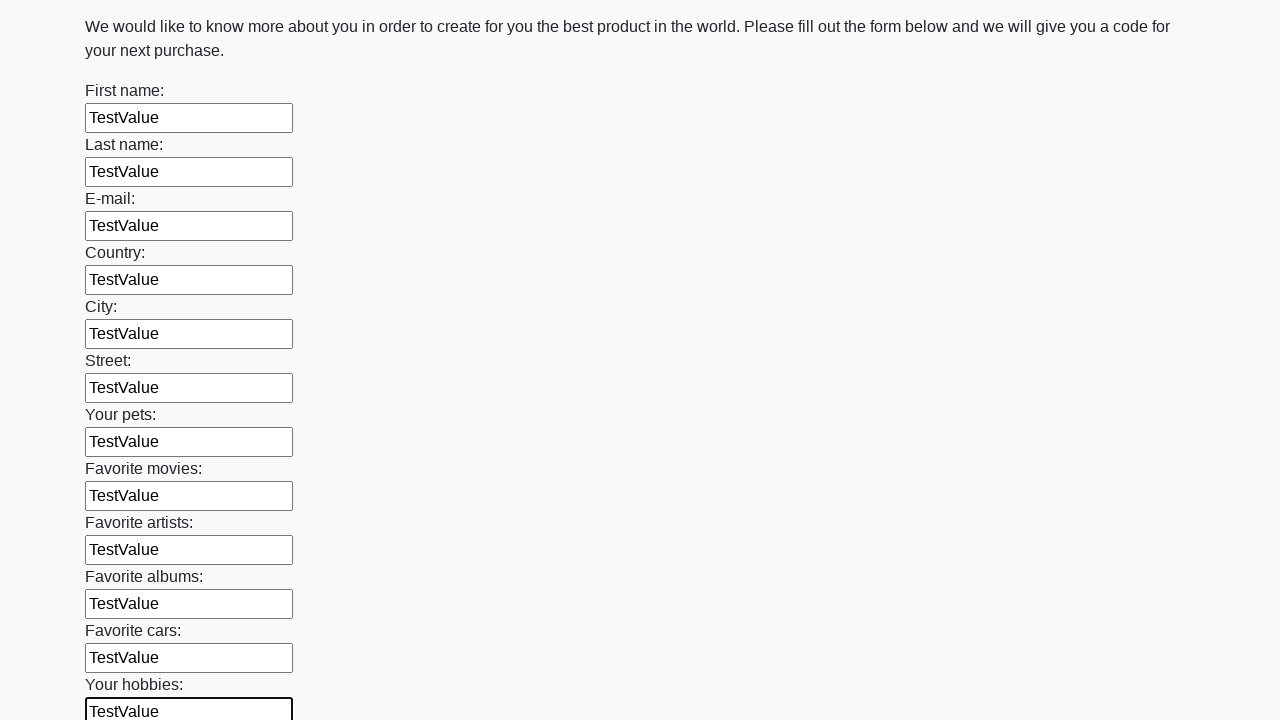

Filled input field 13 of 100 with 'TestValue' on .first_block input >> nth=12
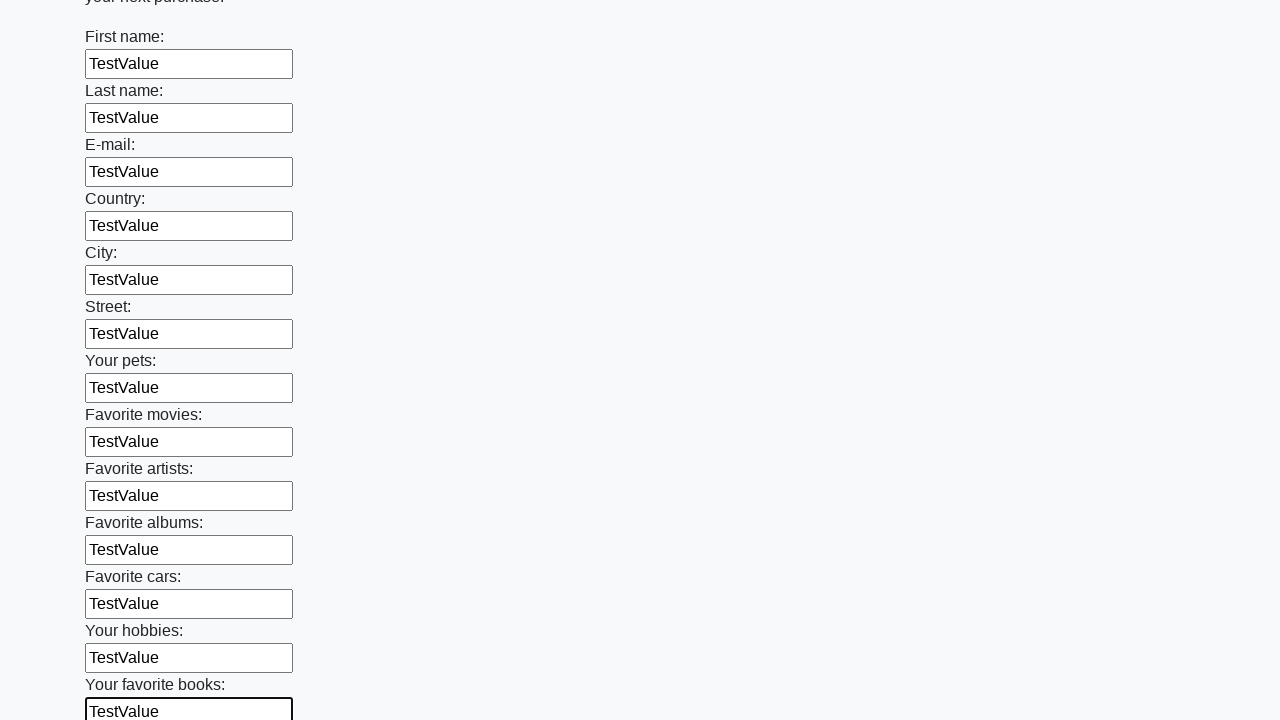

Filled input field 14 of 100 with 'TestValue' on .first_block input >> nth=13
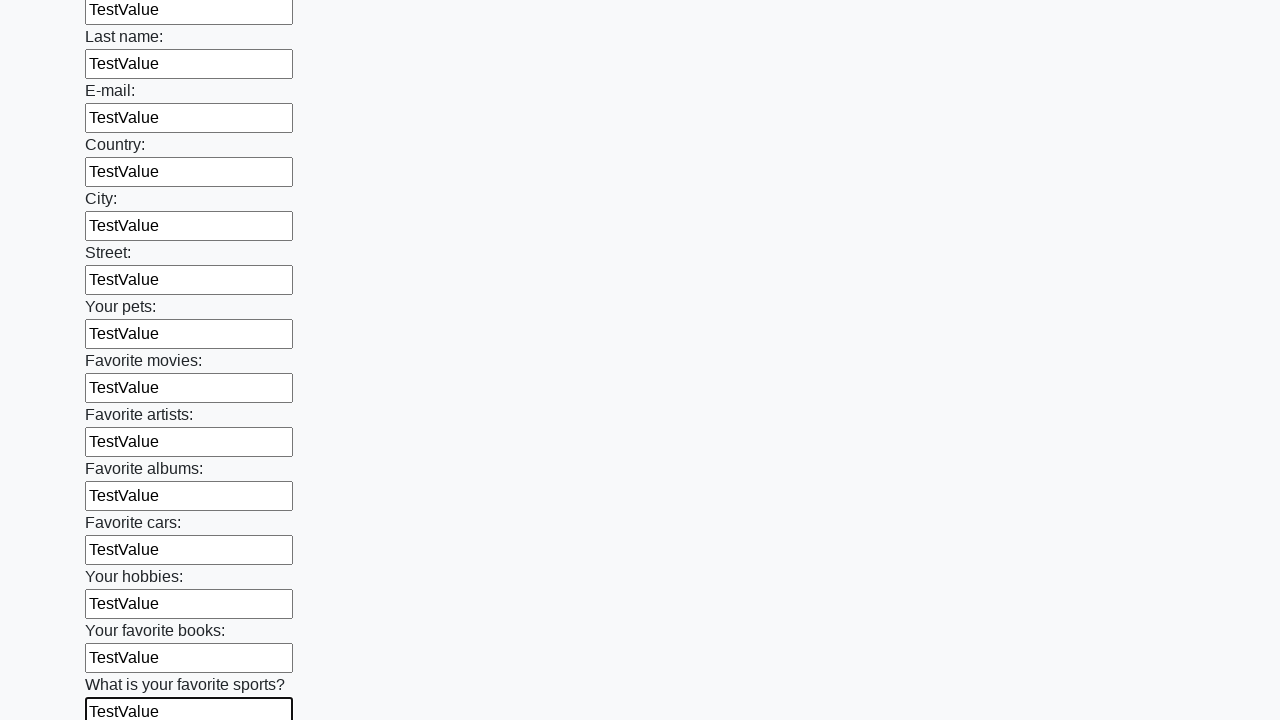

Filled input field 15 of 100 with 'TestValue' on .first_block input >> nth=14
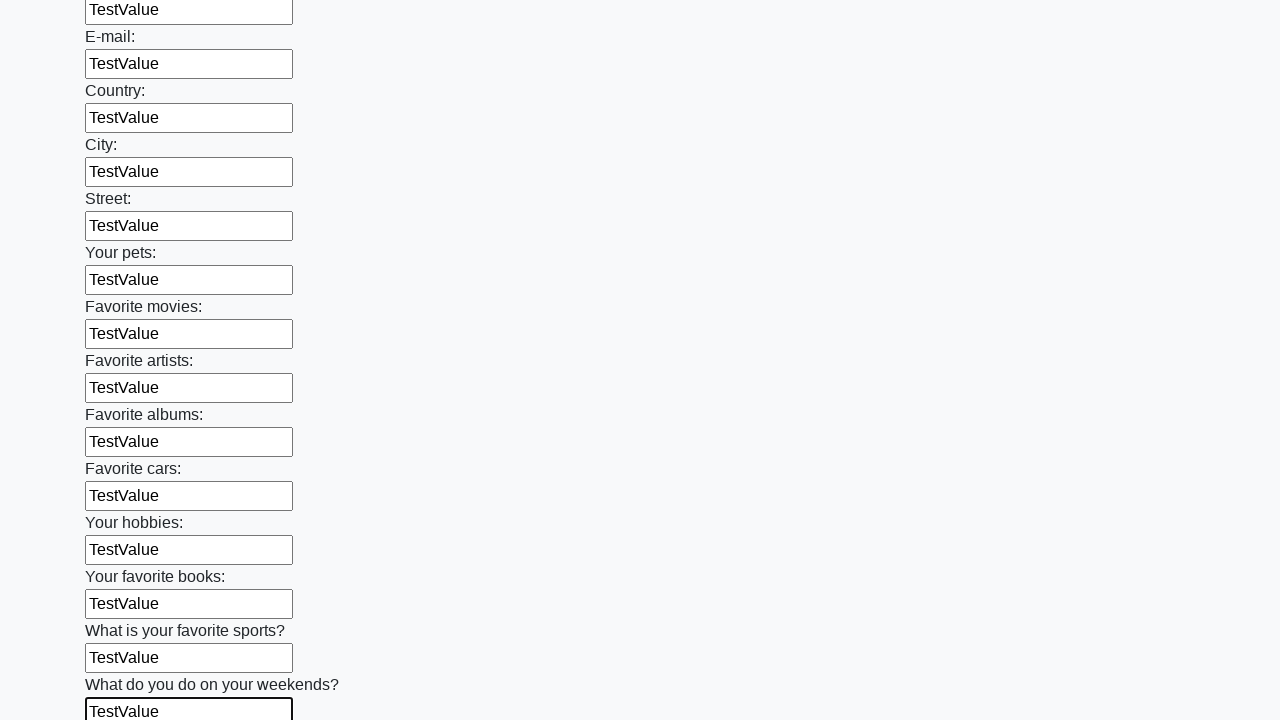

Filled input field 16 of 100 with 'TestValue' on .first_block input >> nth=15
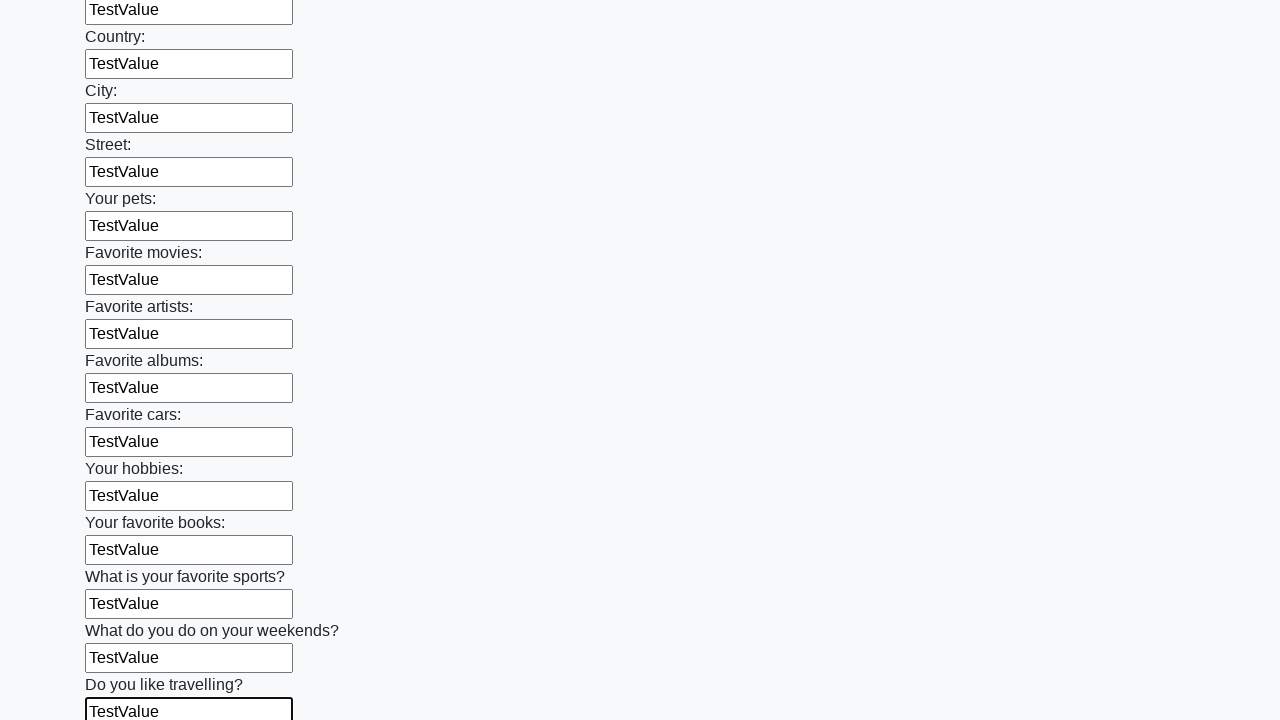

Filled input field 17 of 100 with 'TestValue' on .first_block input >> nth=16
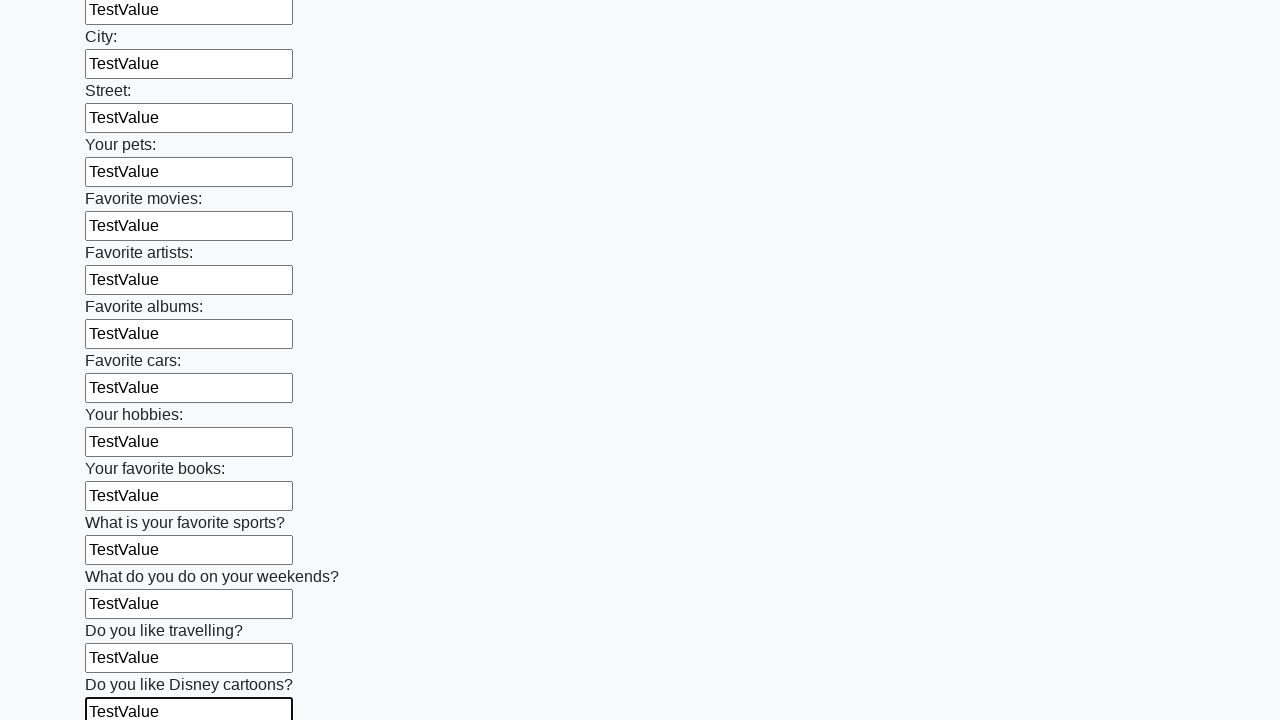

Filled input field 18 of 100 with 'TestValue' on .first_block input >> nth=17
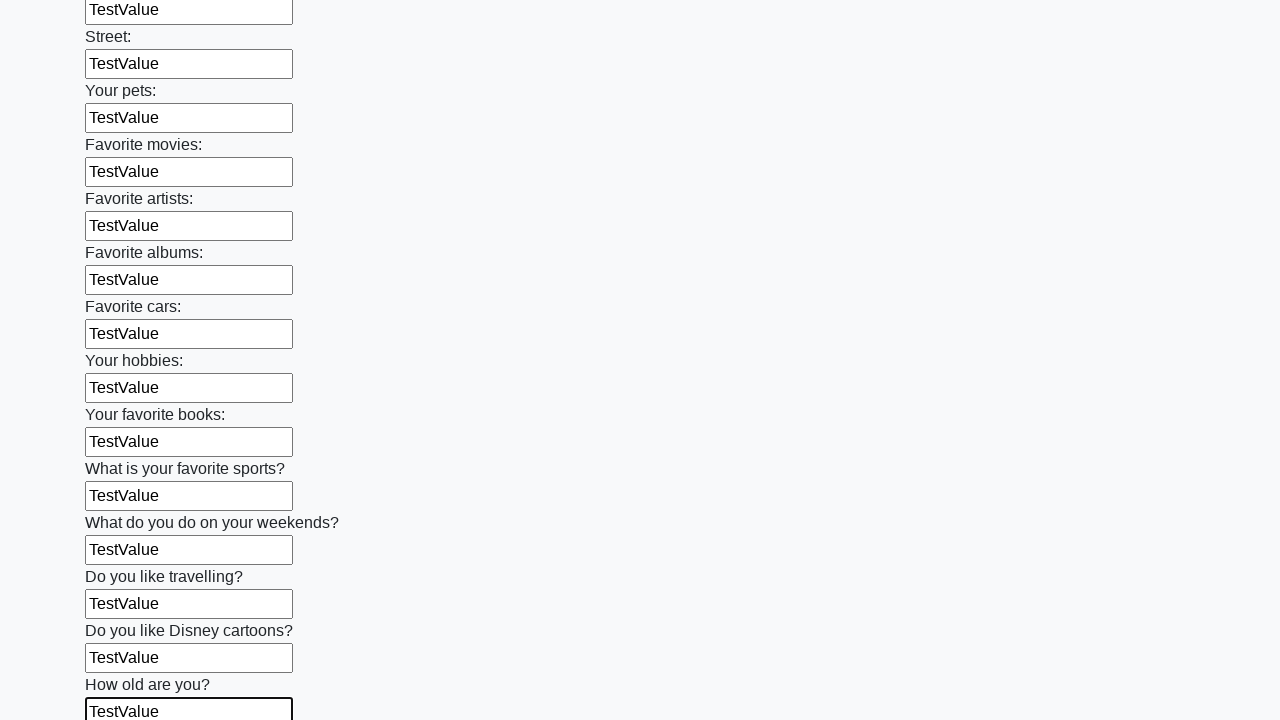

Filled input field 19 of 100 with 'TestValue' on .first_block input >> nth=18
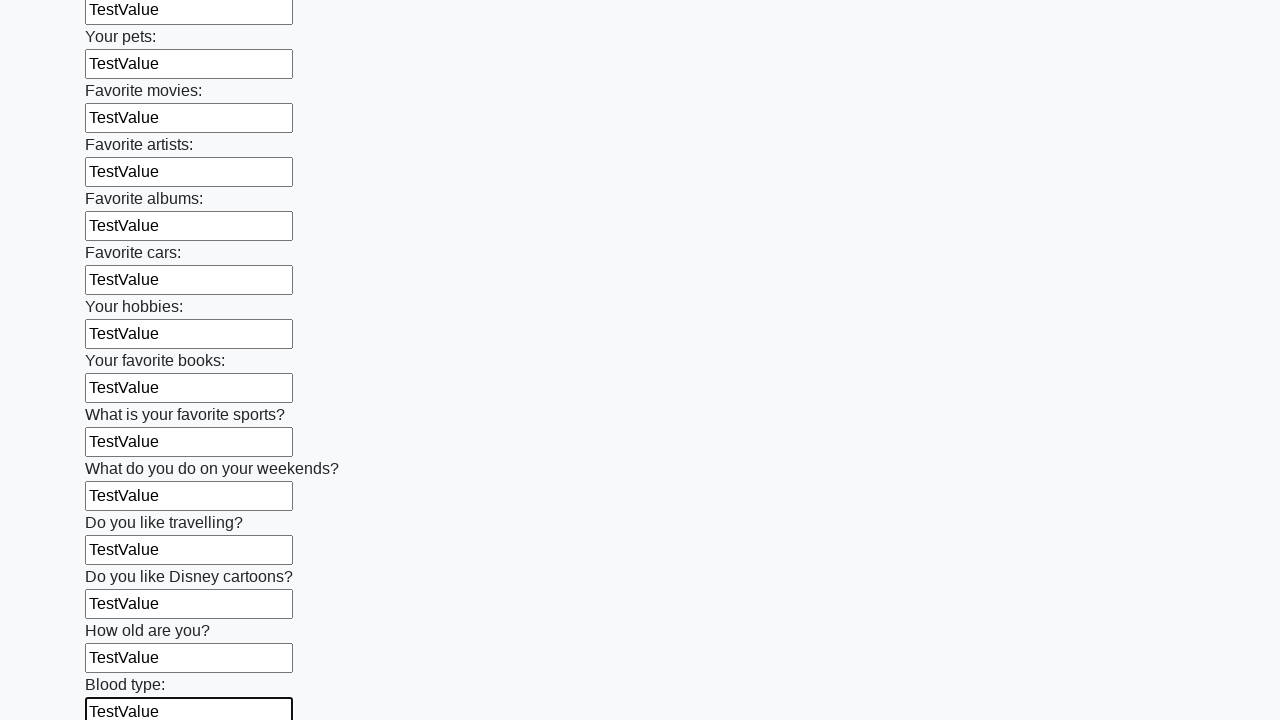

Filled input field 20 of 100 with 'TestValue' on .first_block input >> nth=19
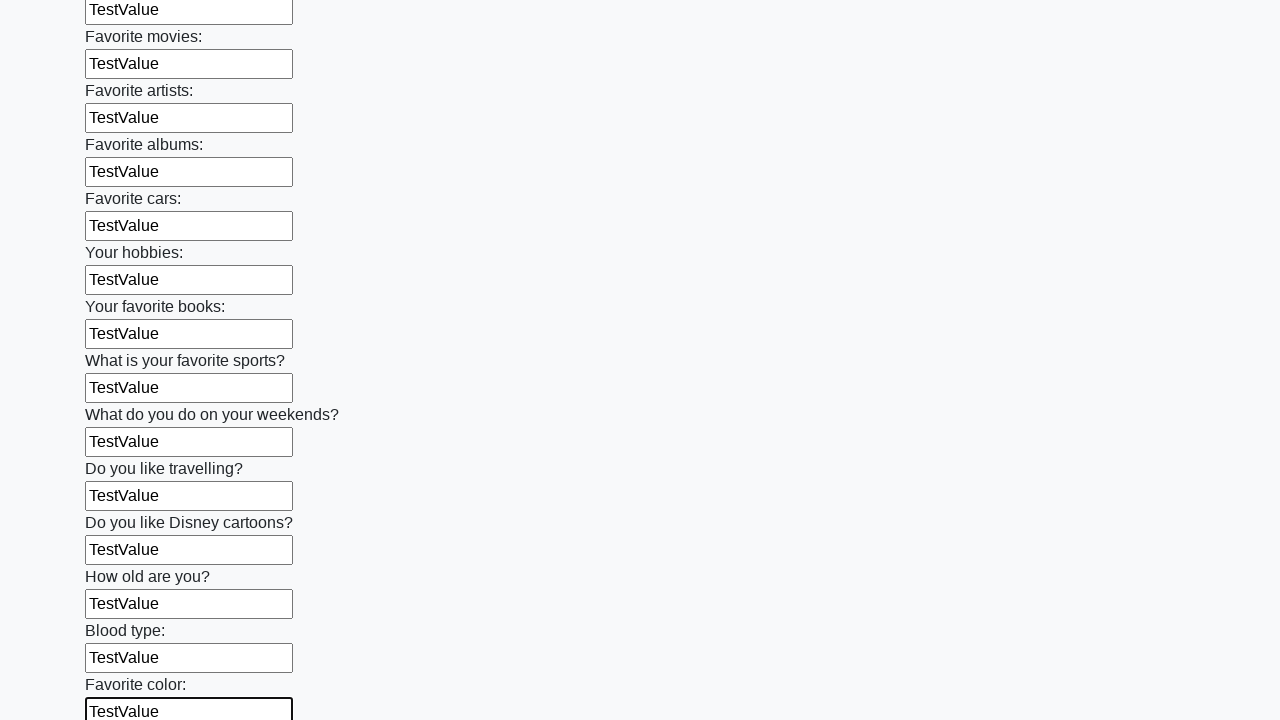

Filled input field 21 of 100 with 'TestValue' on .first_block input >> nth=20
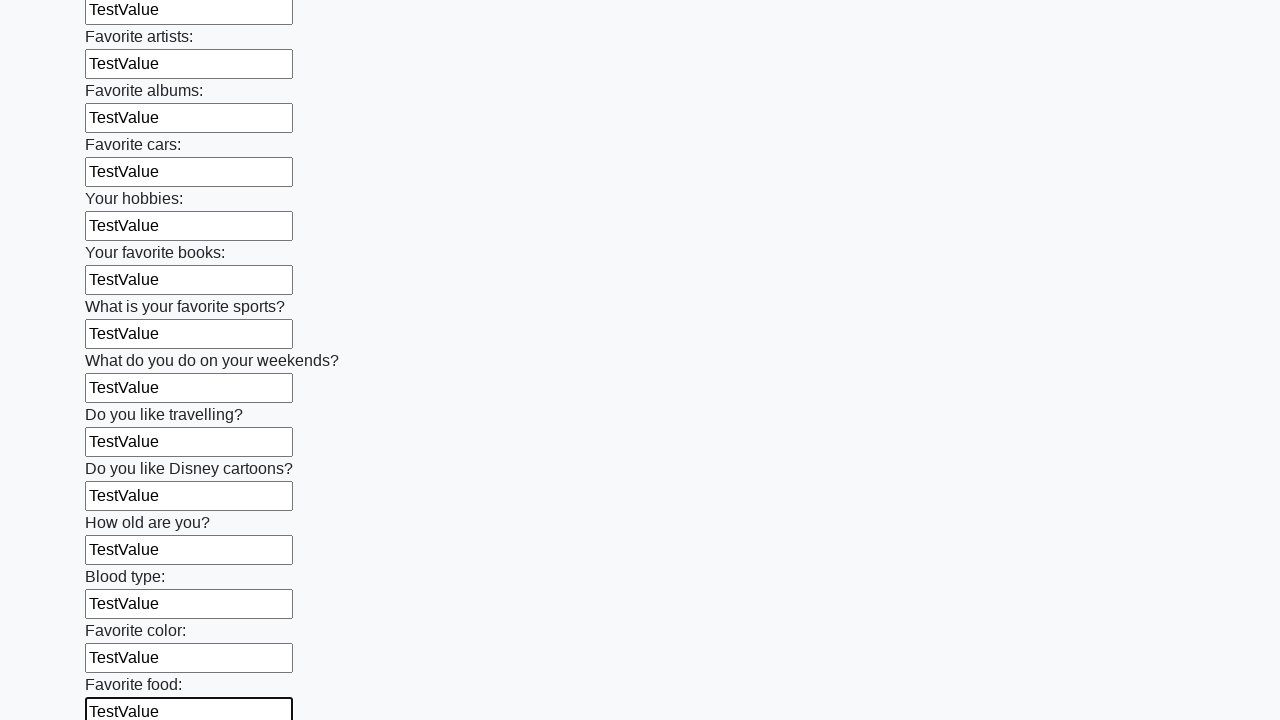

Filled input field 22 of 100 with 'TestValue' on .first_block input >> nth=21
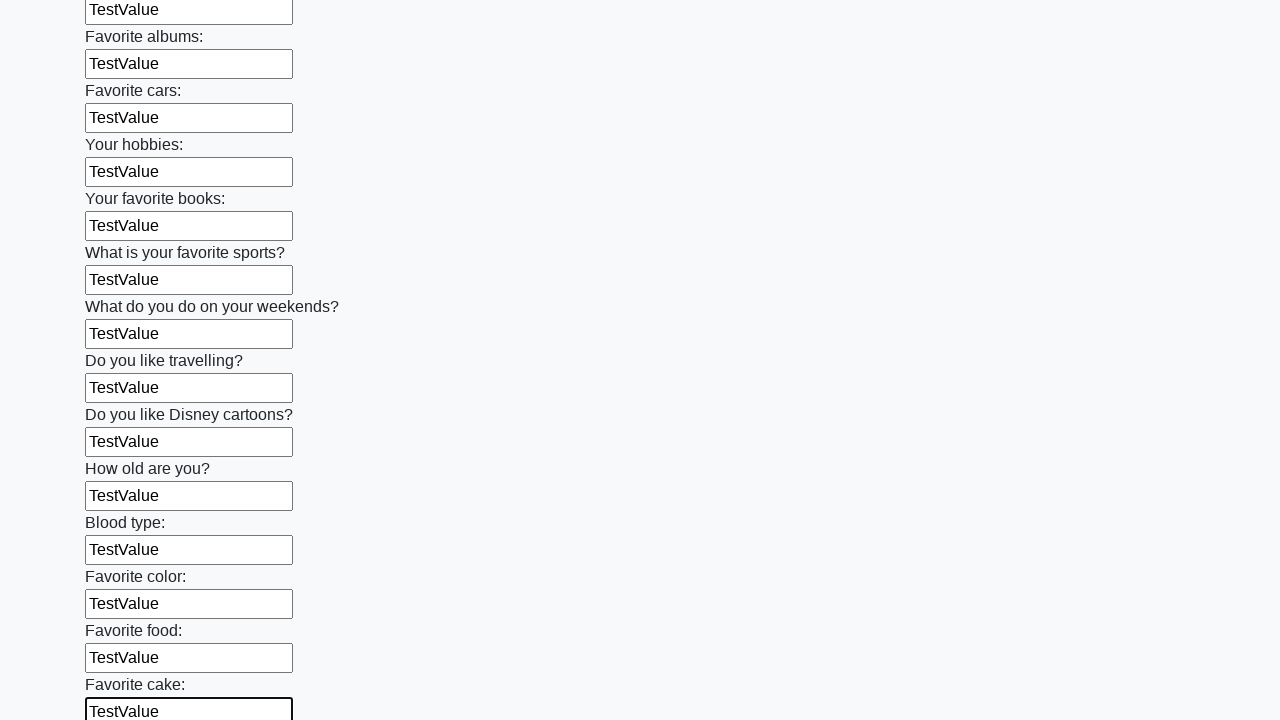

Filled input field 23 of 100 with 'TestValue' on .first_block input >> nth=22
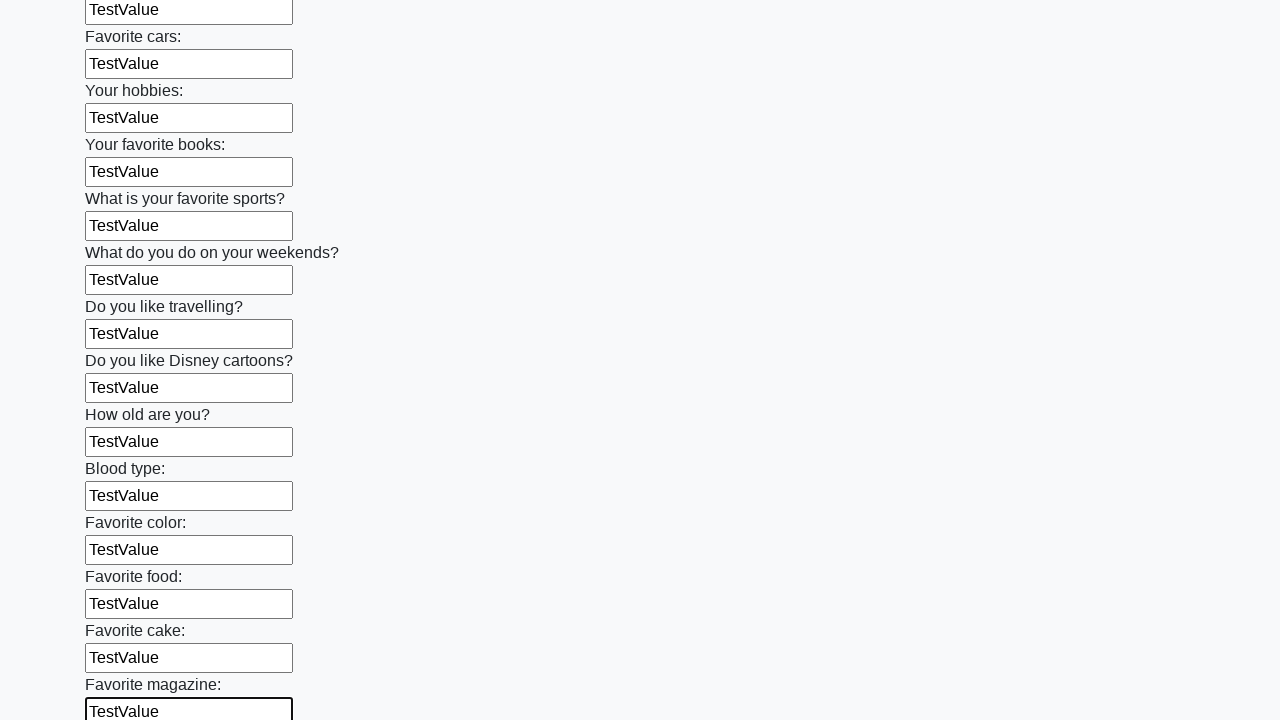

Filled input field 24 of 100 with 'TestValue' on .first_block input >> nth=23
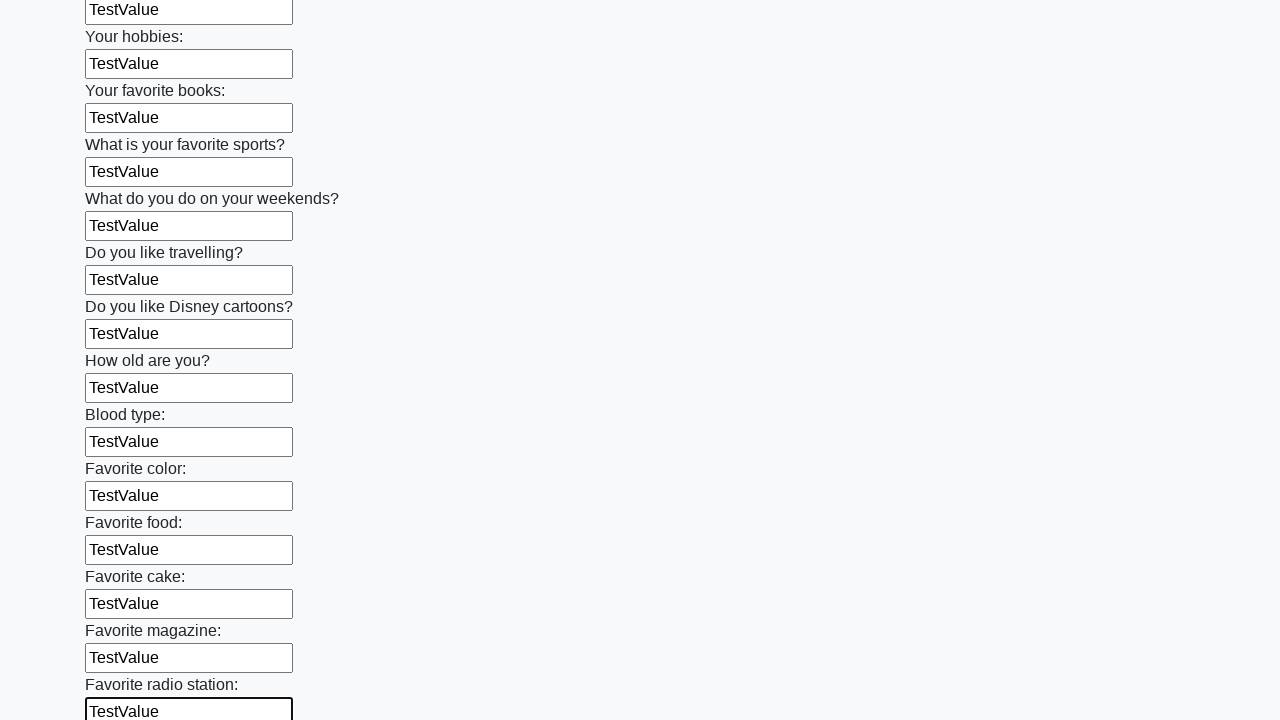

Filled input field 25 of 100 with 'TestValue' on .first_block input >> nth=24
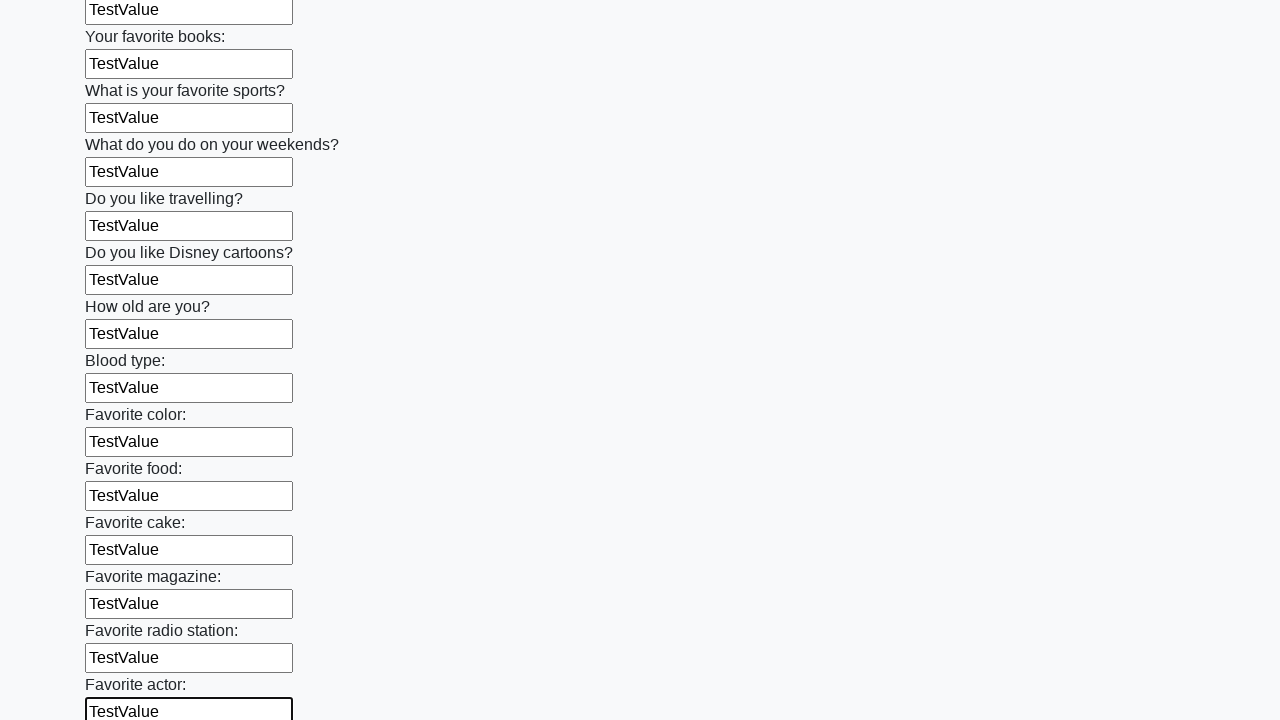

Filled input field 26 of 100 with 'TestValue' on .first_block input >> nth=25
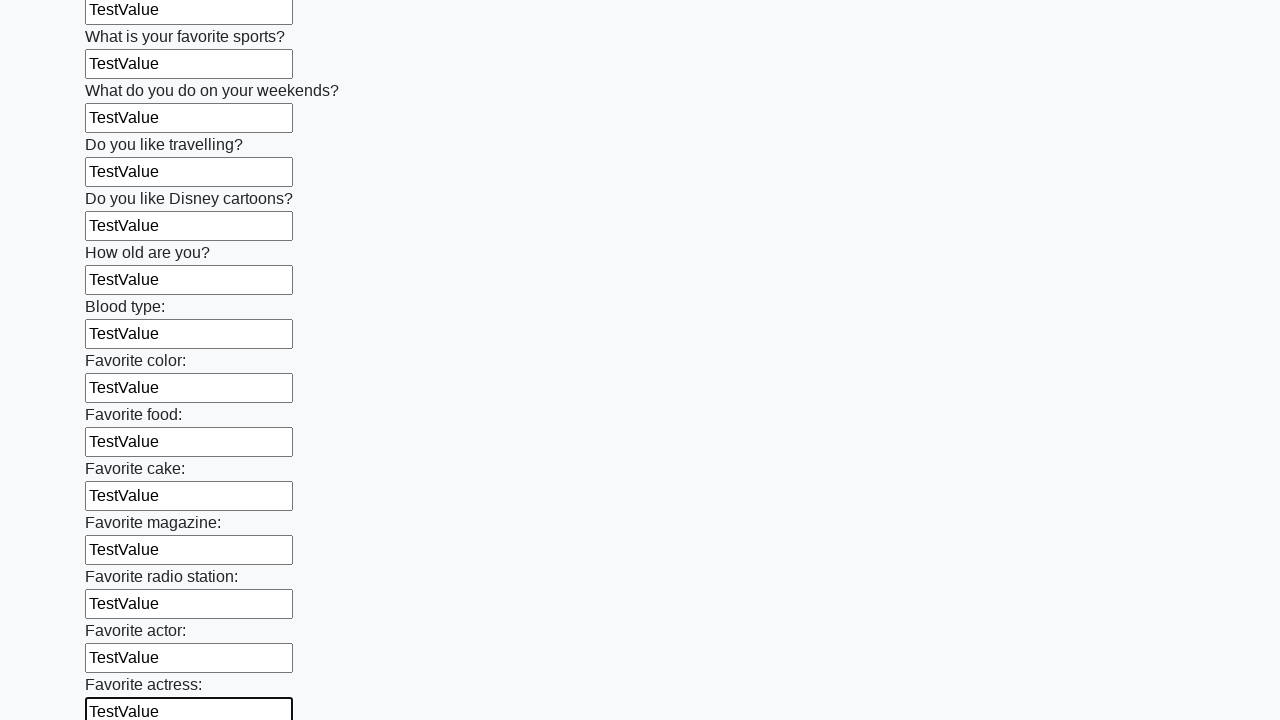

Filled input field 27 of 100 with 'TestValue' on .first_block input >> nth=26
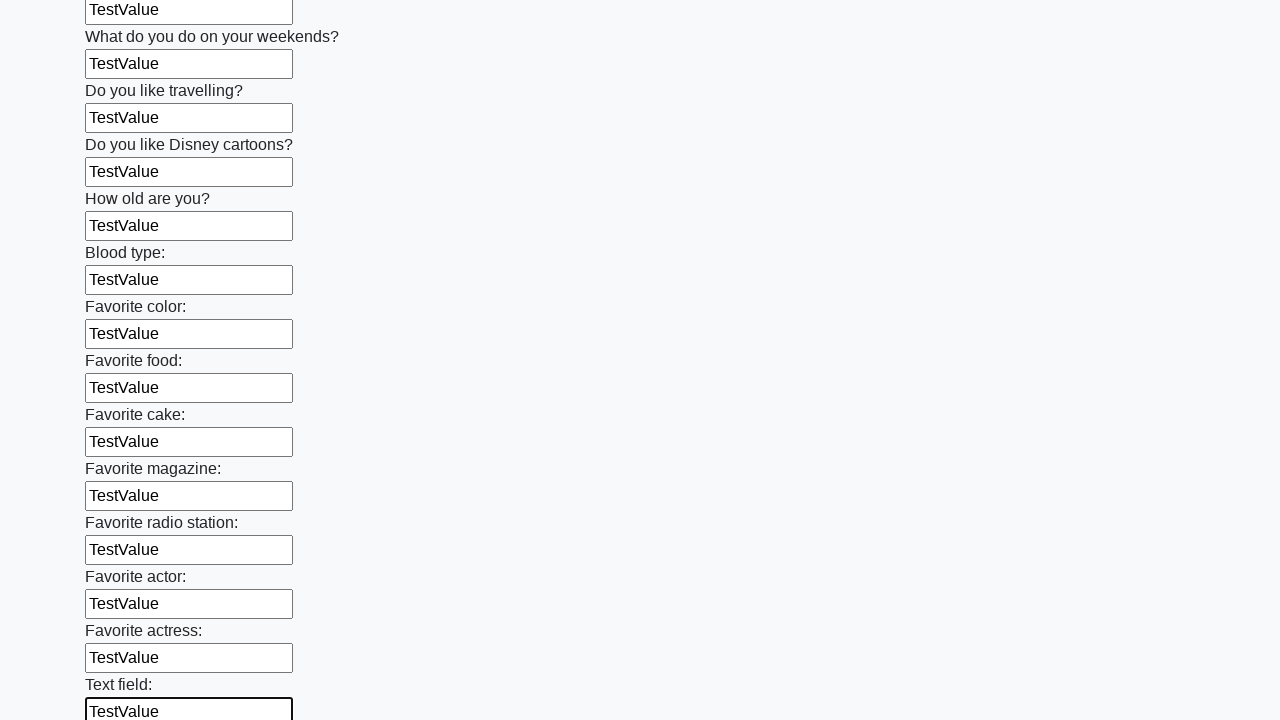

Filled input field 28 of 100 with 'TestValue' on .first_block input >> nth=27
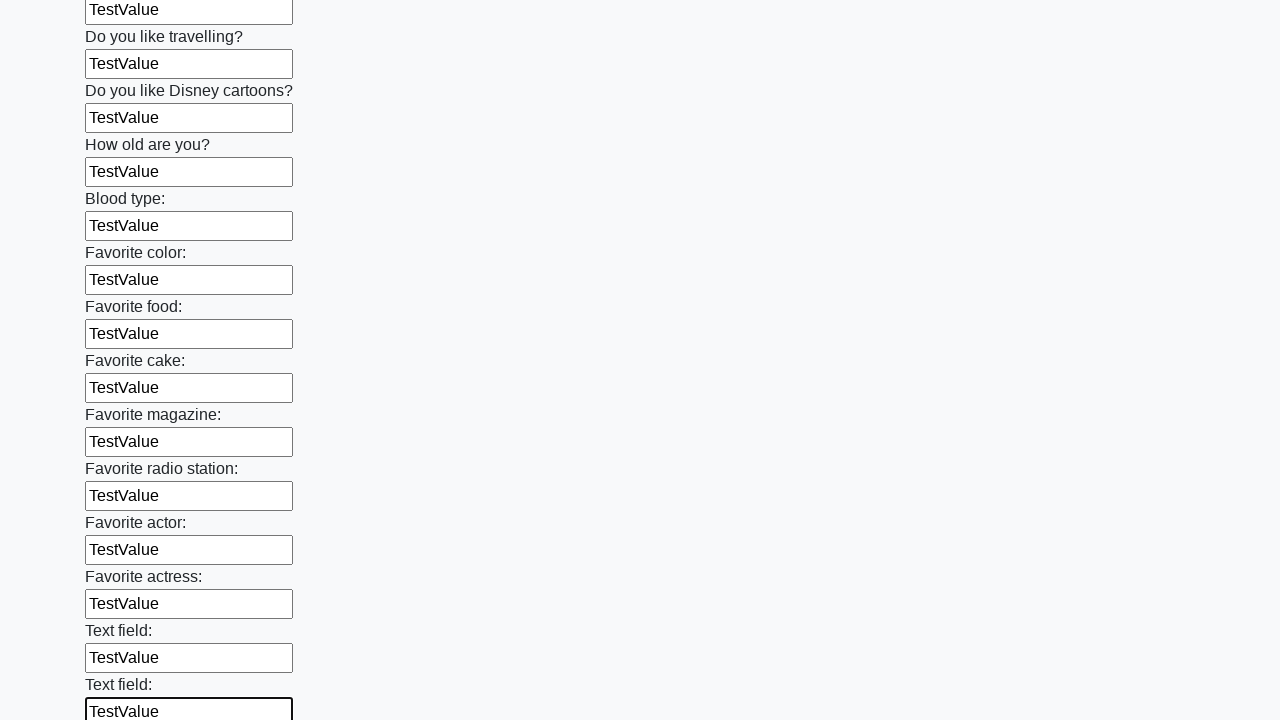

Filled input field 29 of 100 with 'TestValue' on .first_block input >> nth=28
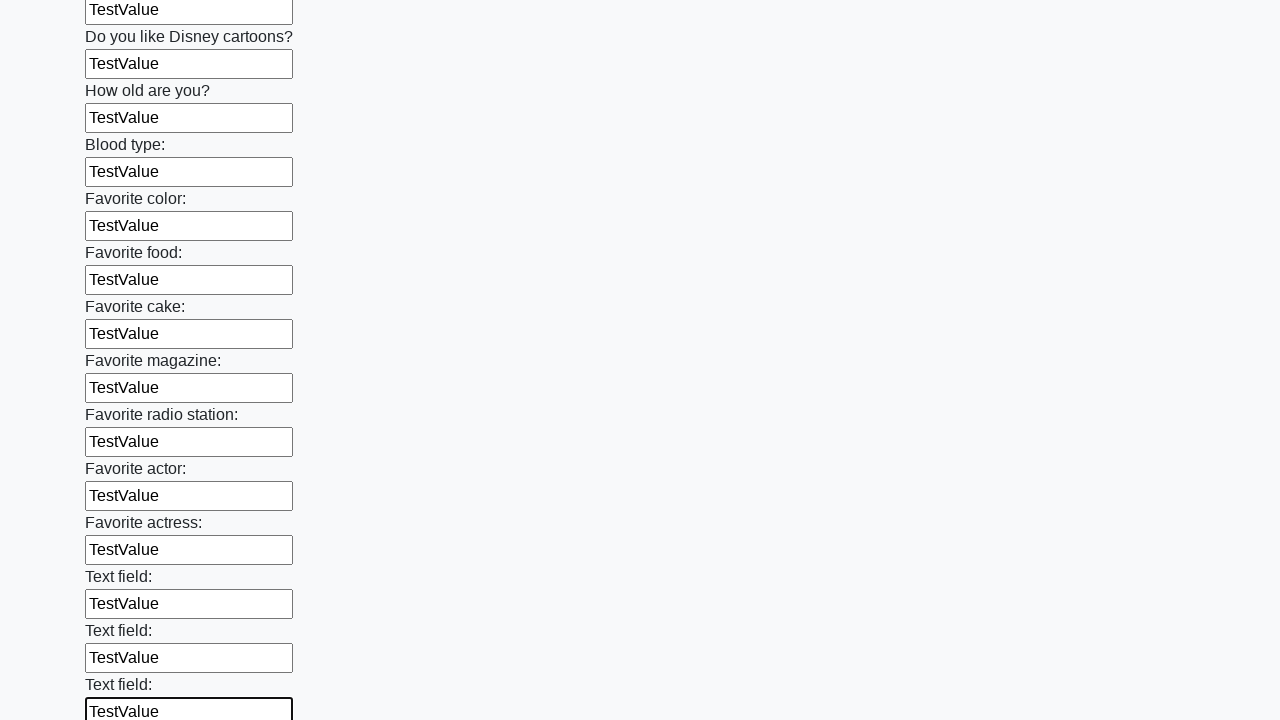

Filled input field 30 of 100 with 'TestValue' on .first_block input >> nth=29
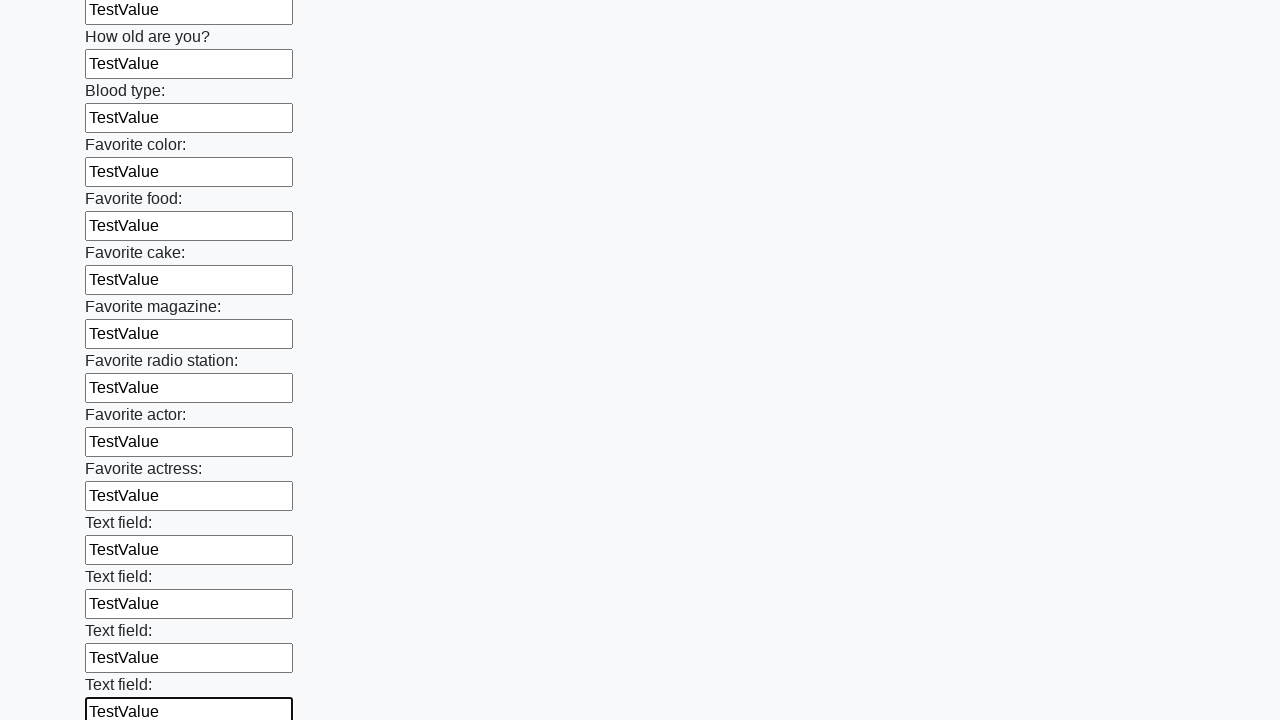

Filled input field 31 of 100 with 'TestValue' on .first_block input >> nth=30
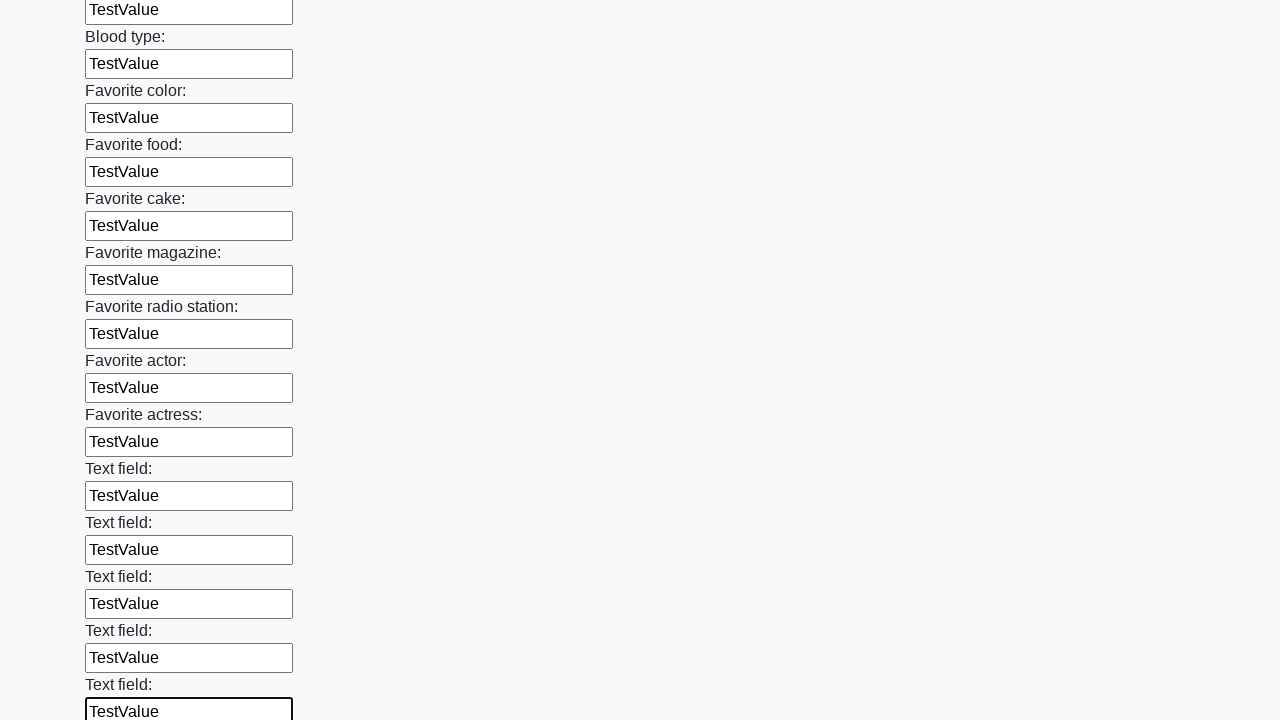

Filled input field 32 of 100 with 'TestValue' on .first_block input >> nth=31
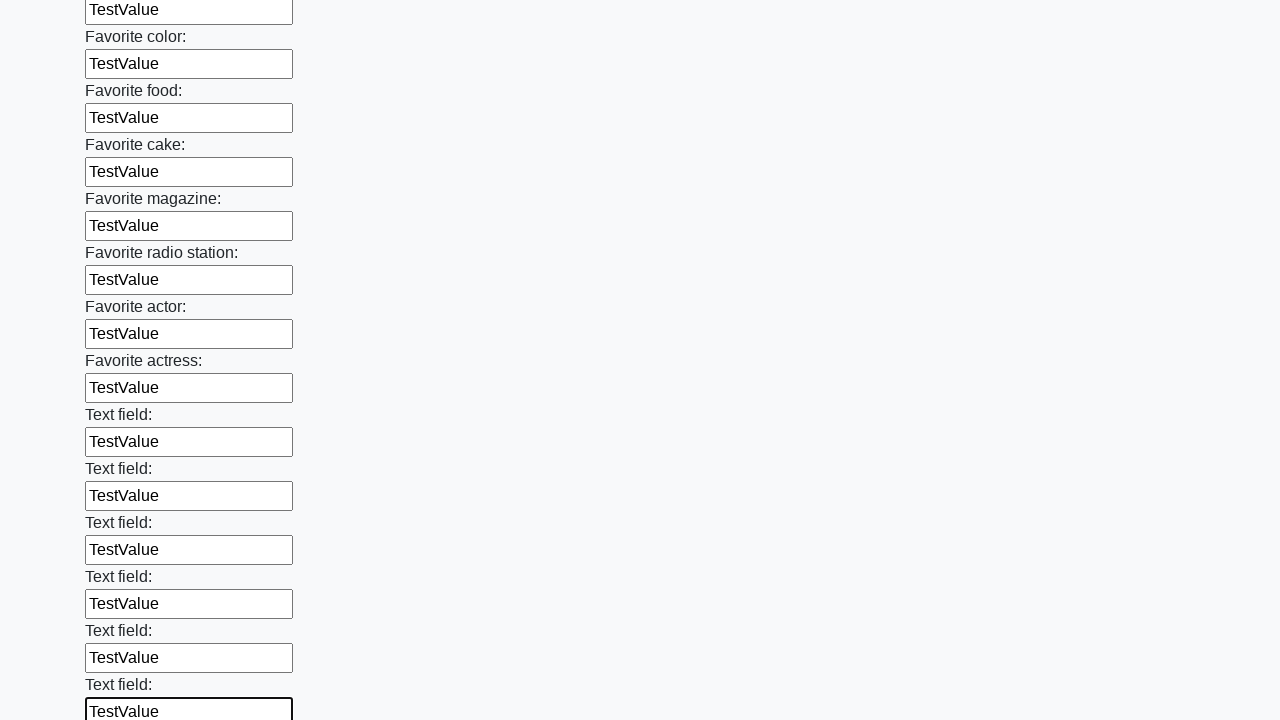

Filled input field 33 of 100 with 'TestValue' on .first_block input >> nth=32
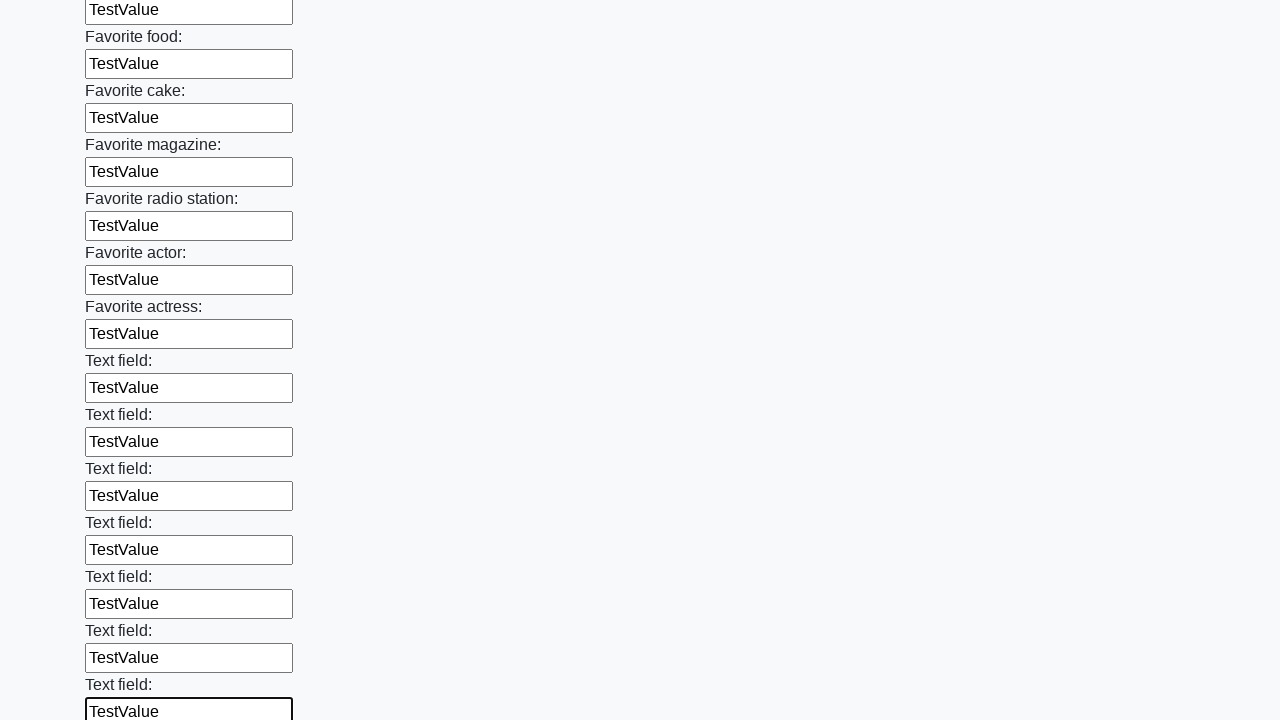

Filled input field 34 of 100 with 'TestValue' on .first_block input >> nth=33
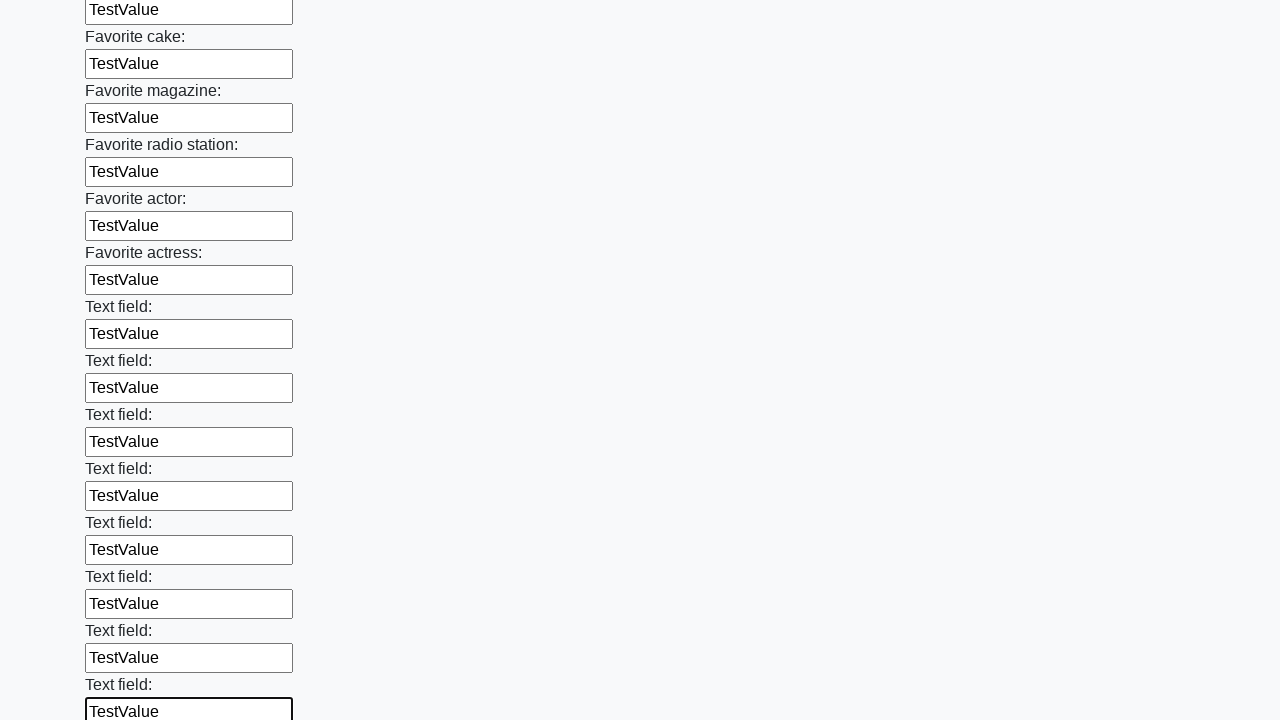

Filled input field 35 of 100 with 'TestValue' on .first_block input >> nth=34
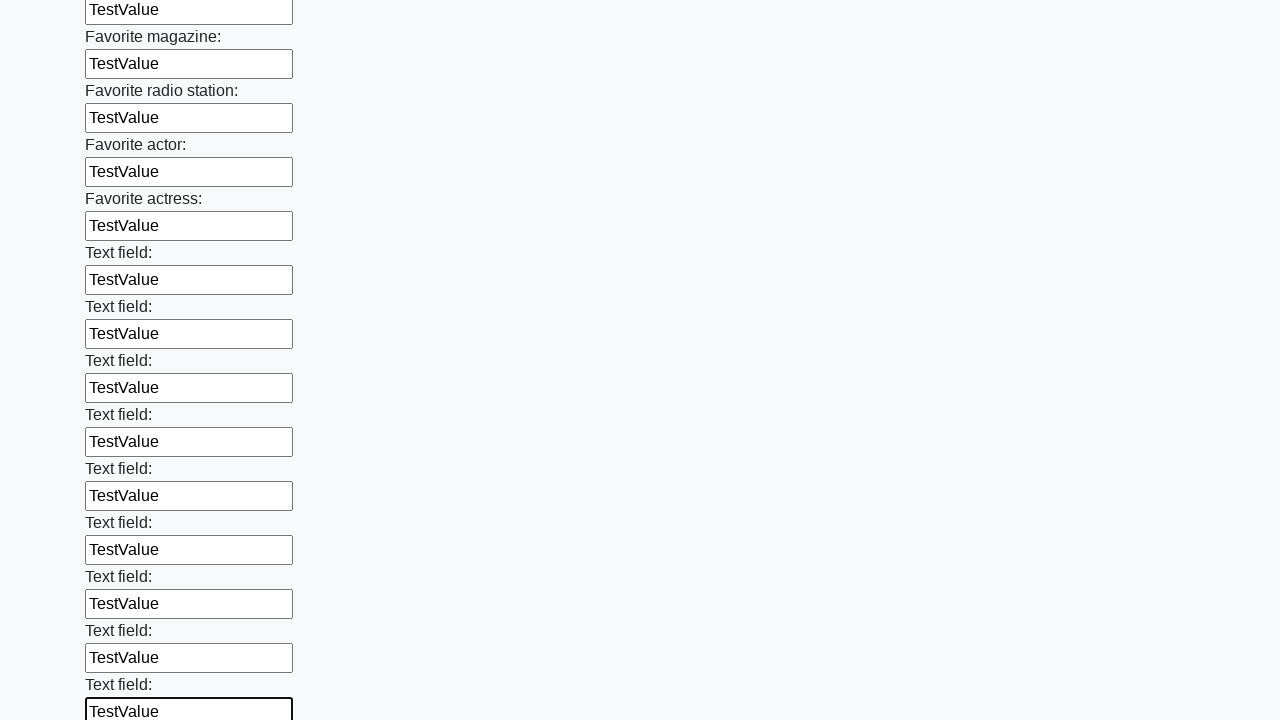

Filled input field 36 of 100 with 'TestValue' on .first_block input >> nth=35
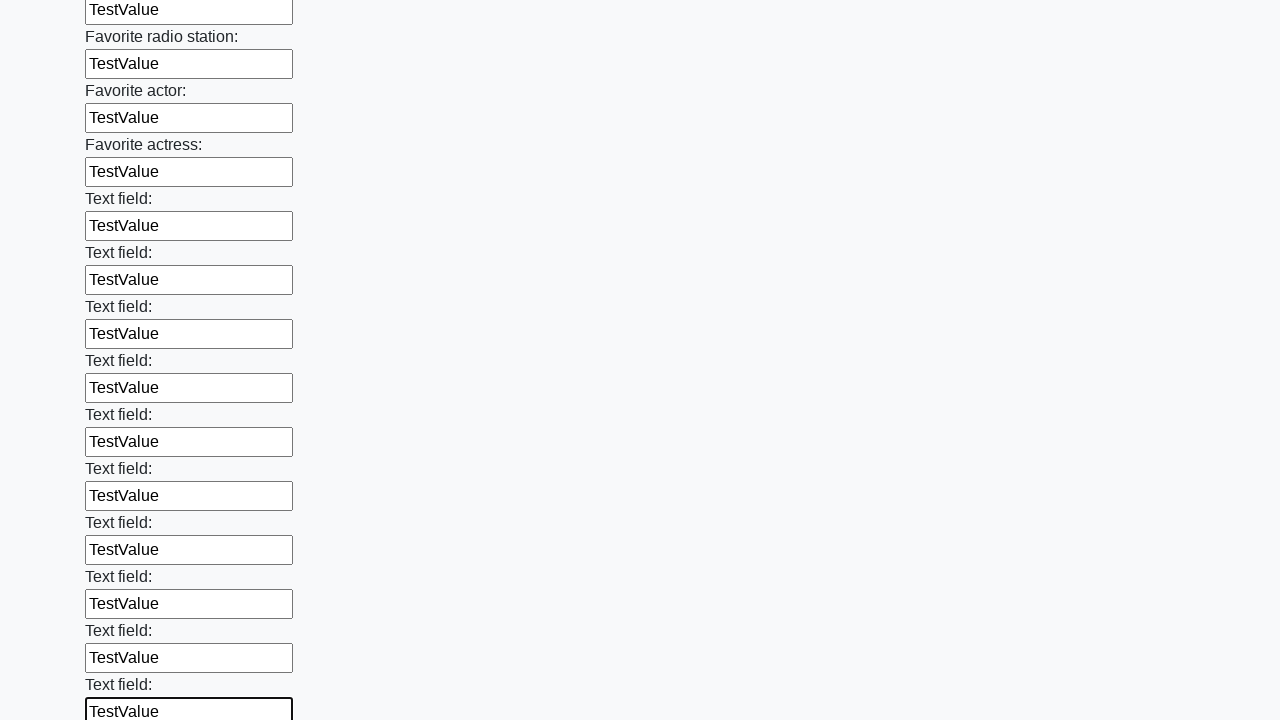

Filled input field 37 of 100 with 'TestValue' on .first_block input >> nth=36
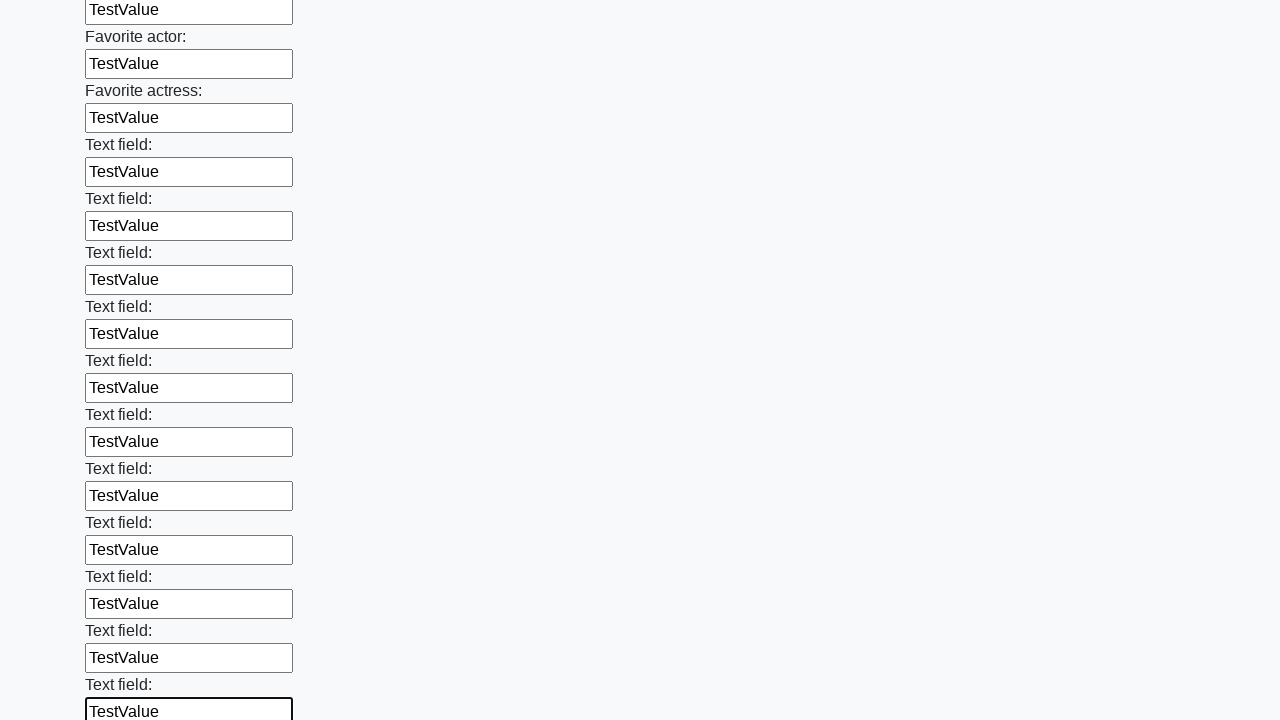

Filled input field 38 of 100 with 'TestValue' on .first_block input >> nth=37
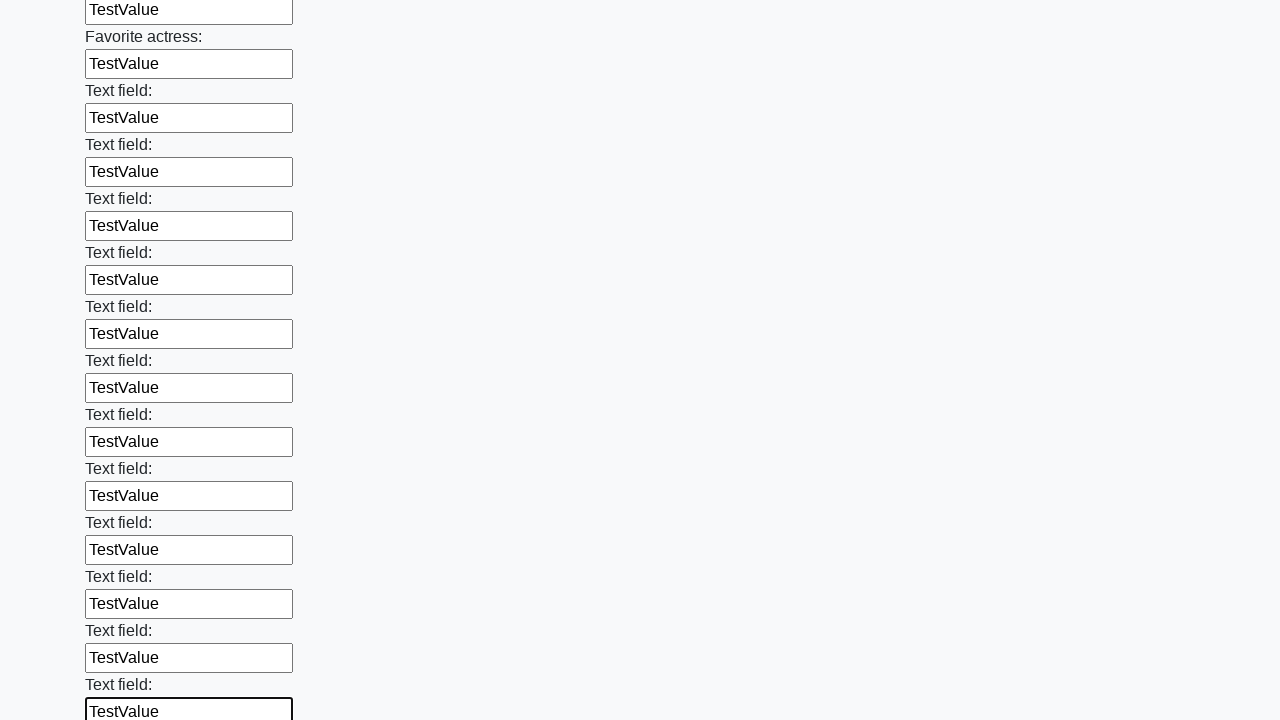

Filled input field 39 of 100 with 'TestValue' on .first_block input >> nth=38
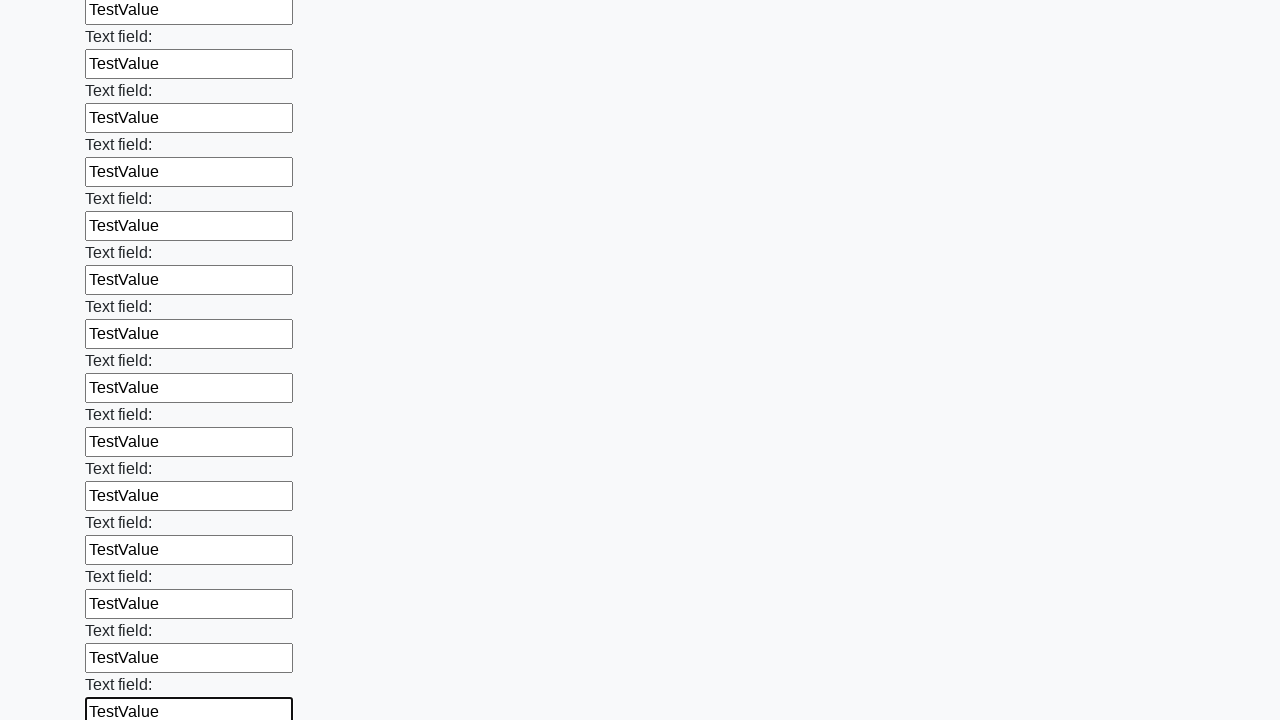

Filled input field 40 of 100 with 'TestValue' on .first_block input >> nth=39
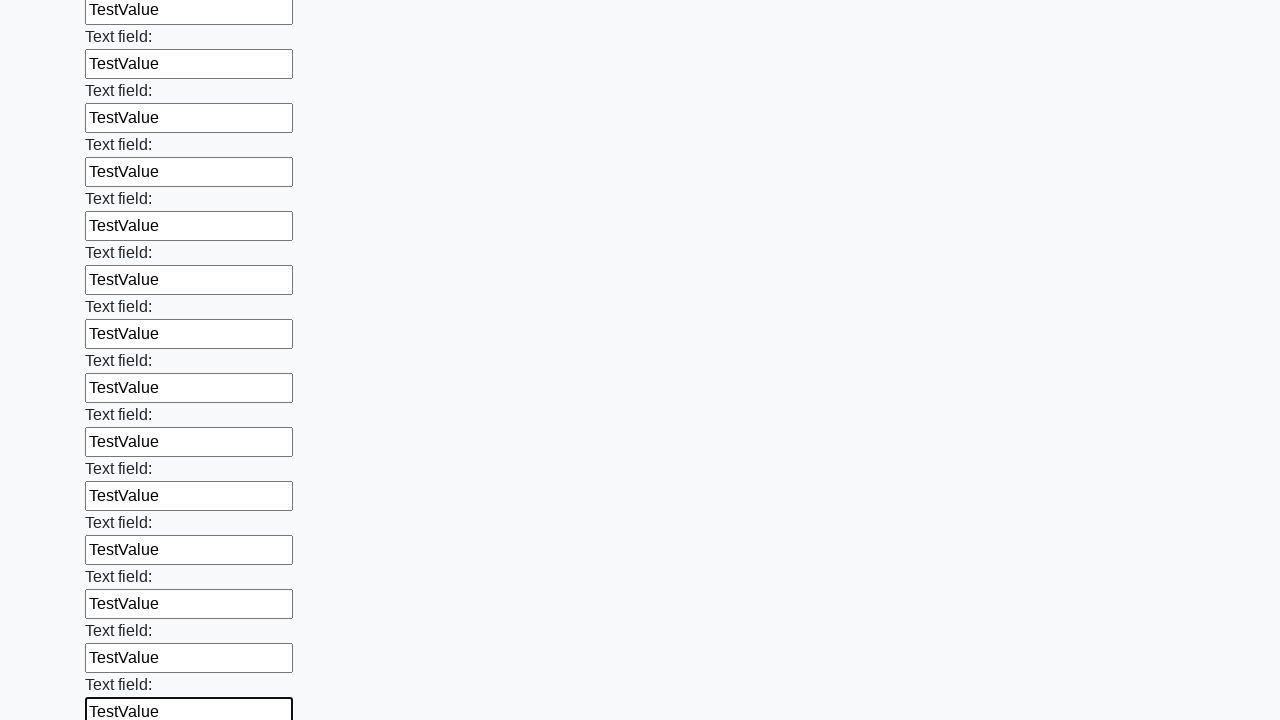

Filled input field 41 of 100 with 'TestValue' on .first_block input >> nth=40
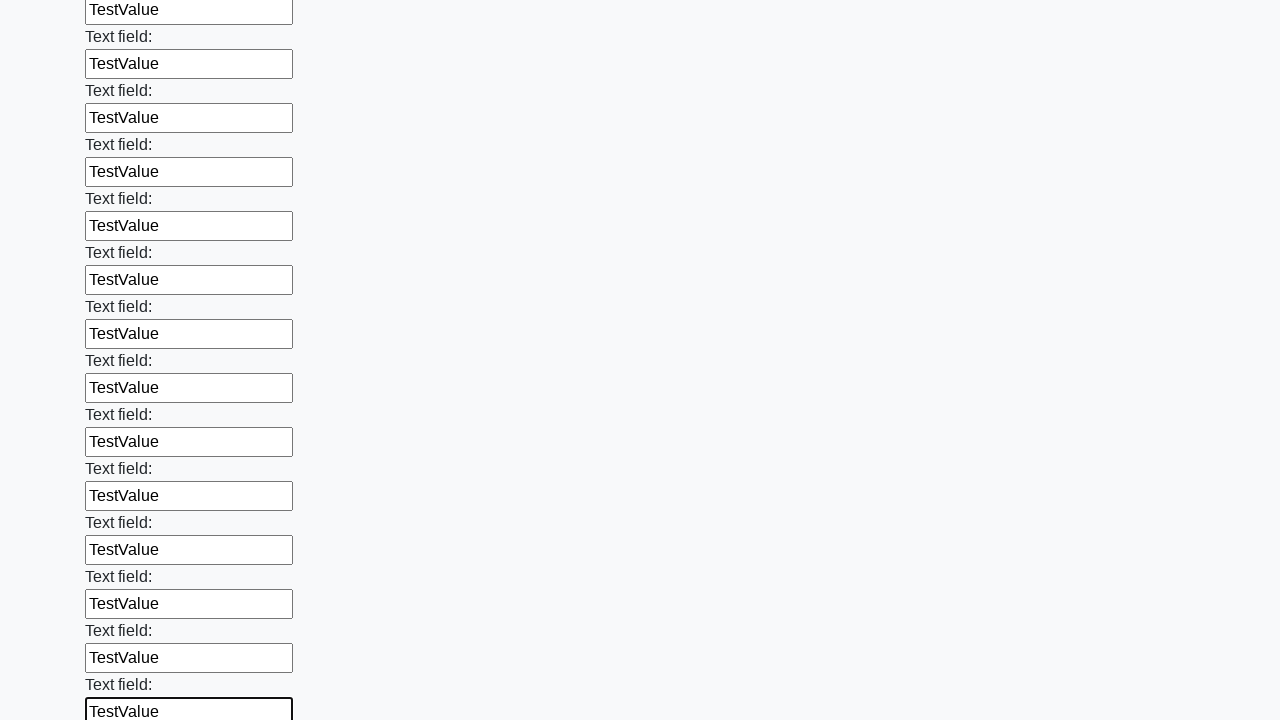

Filled input field 42 of 100 with 'TestValue' on .first_block input >> nth=41
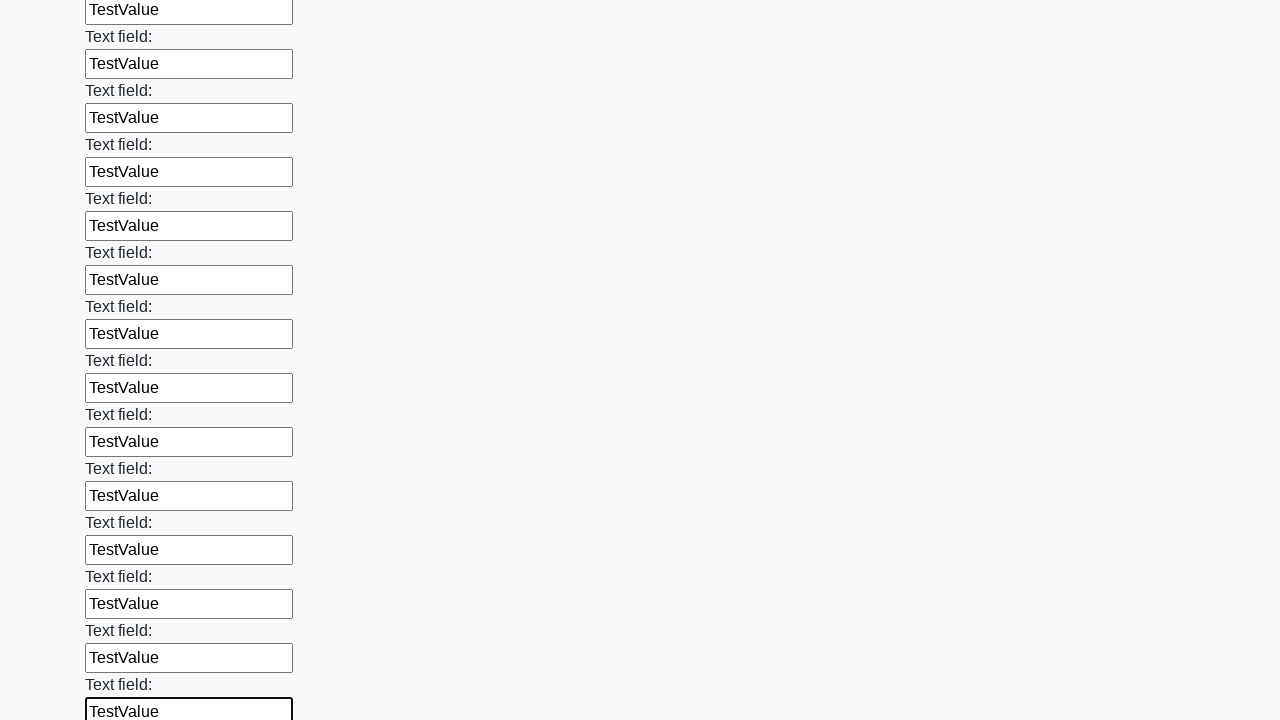

Filled input field 43 of 100 with 'TestValue' on .first_block input >> nth=42
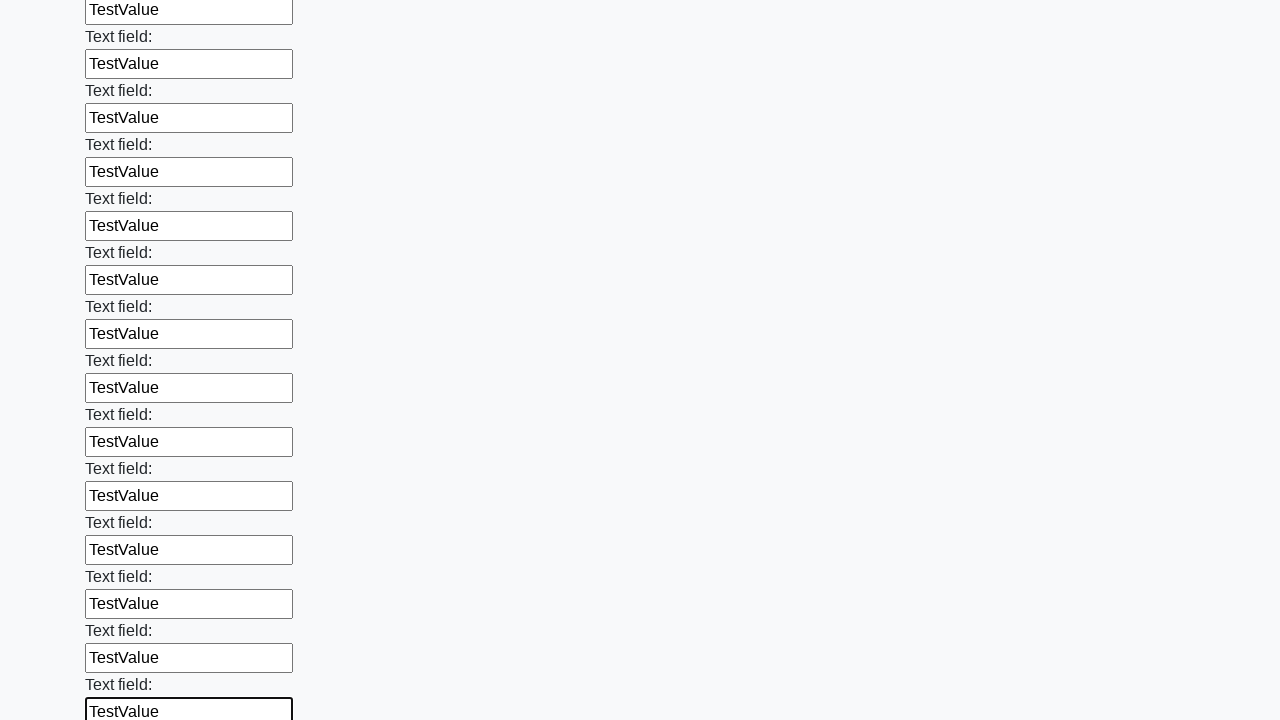

Filled input field 44 of 100 with 'TestValue' on .first_block input >> nth=43
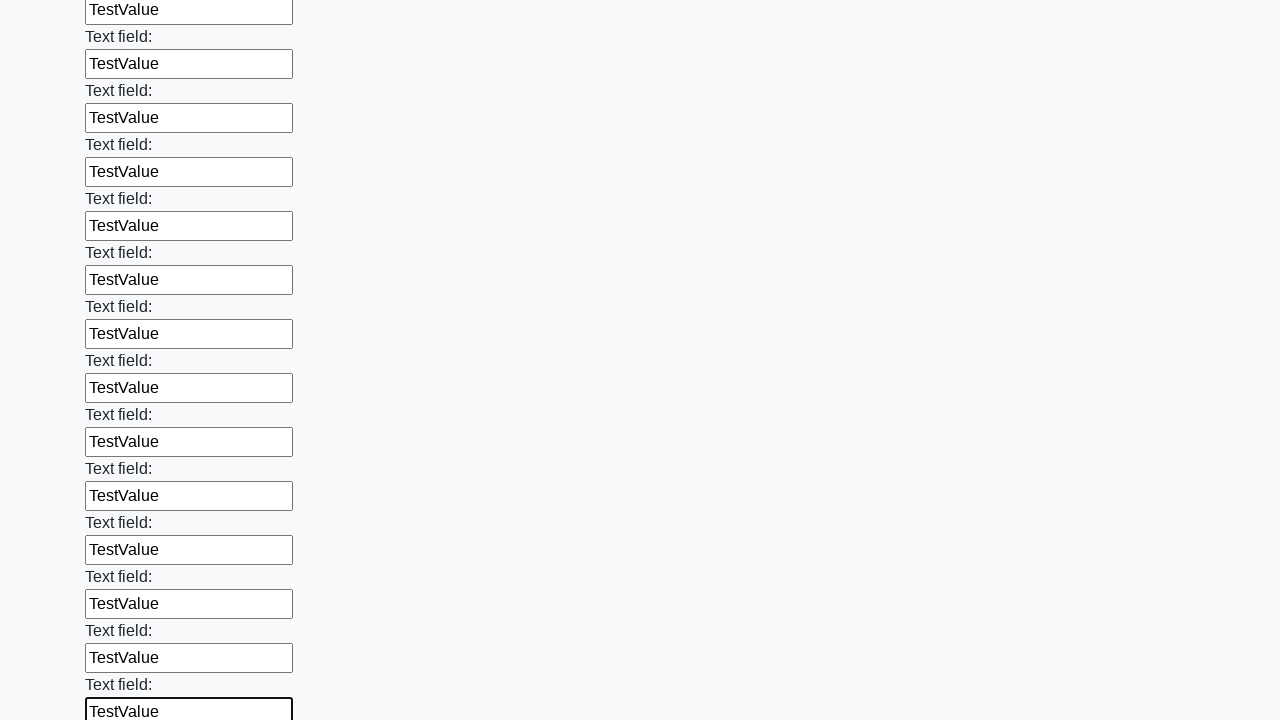

Filled input field 45 of 100 with 'TestValue' on .first_block input >> nth=44
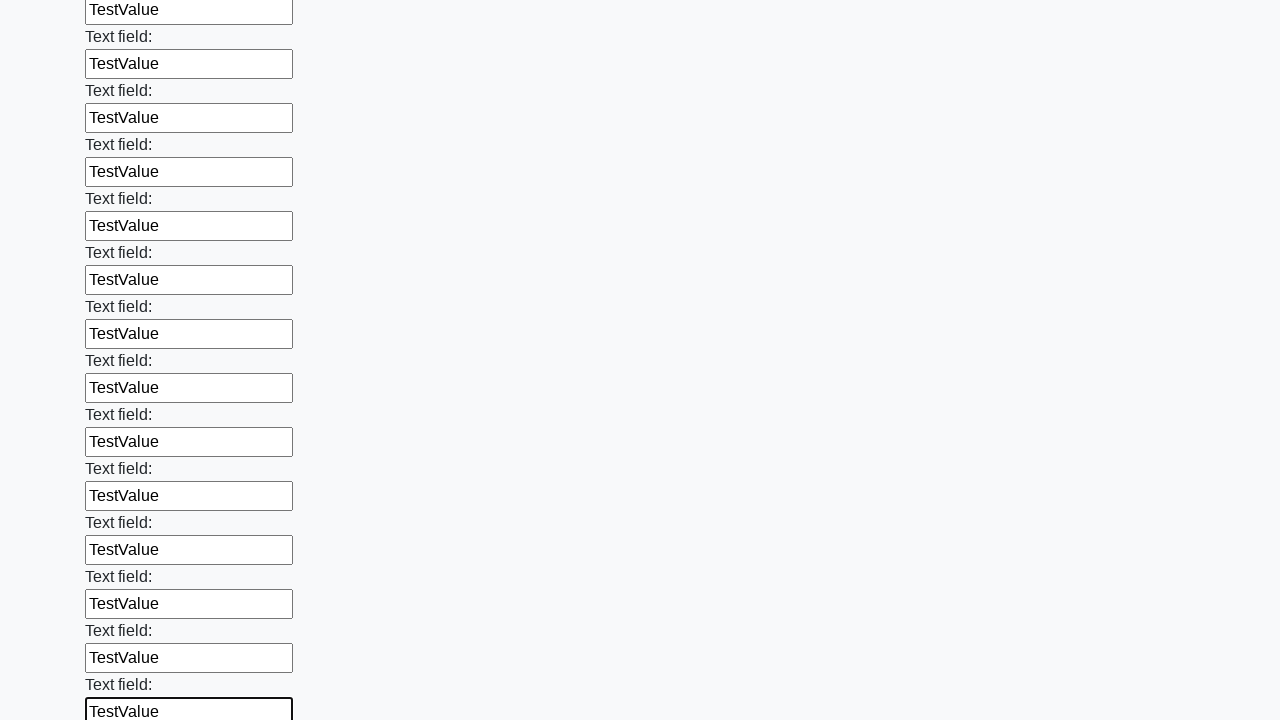

Filled input field 46 of 100 with 'TestValue' on .first_block input >> nth=45
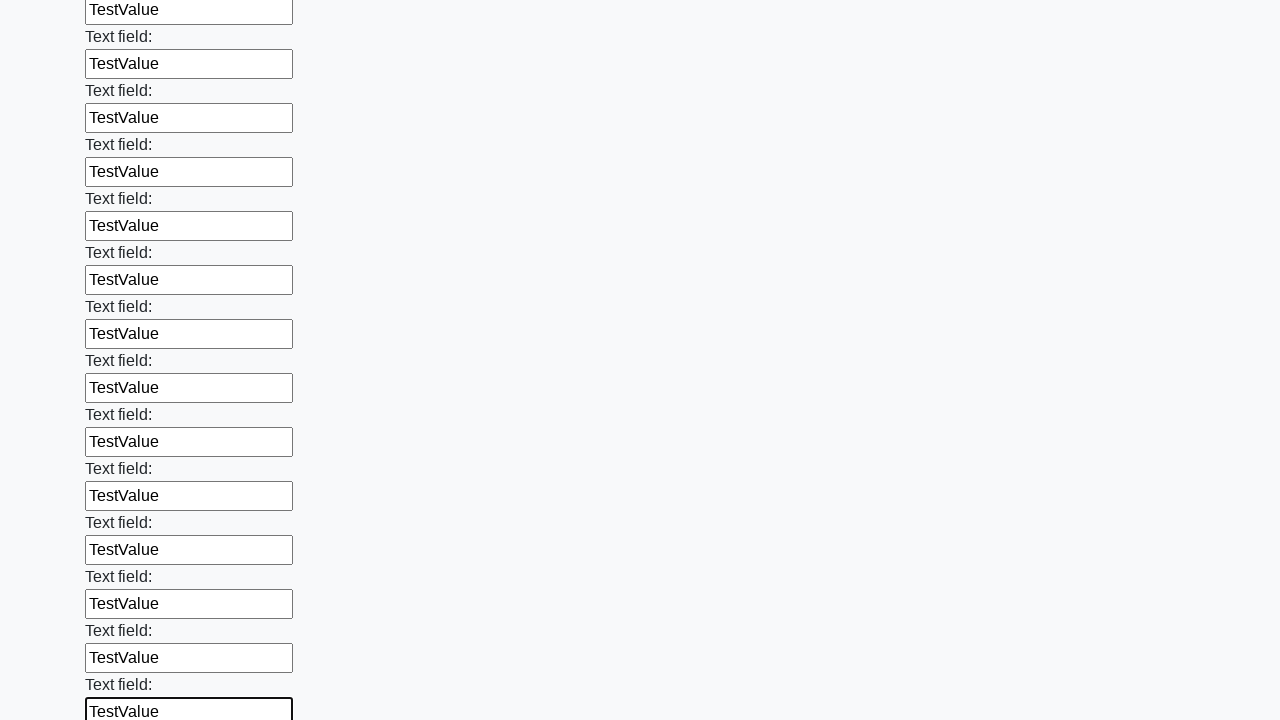

Filled input field 47 of 100 with 'TestValue' on .first_block input >> nth=46
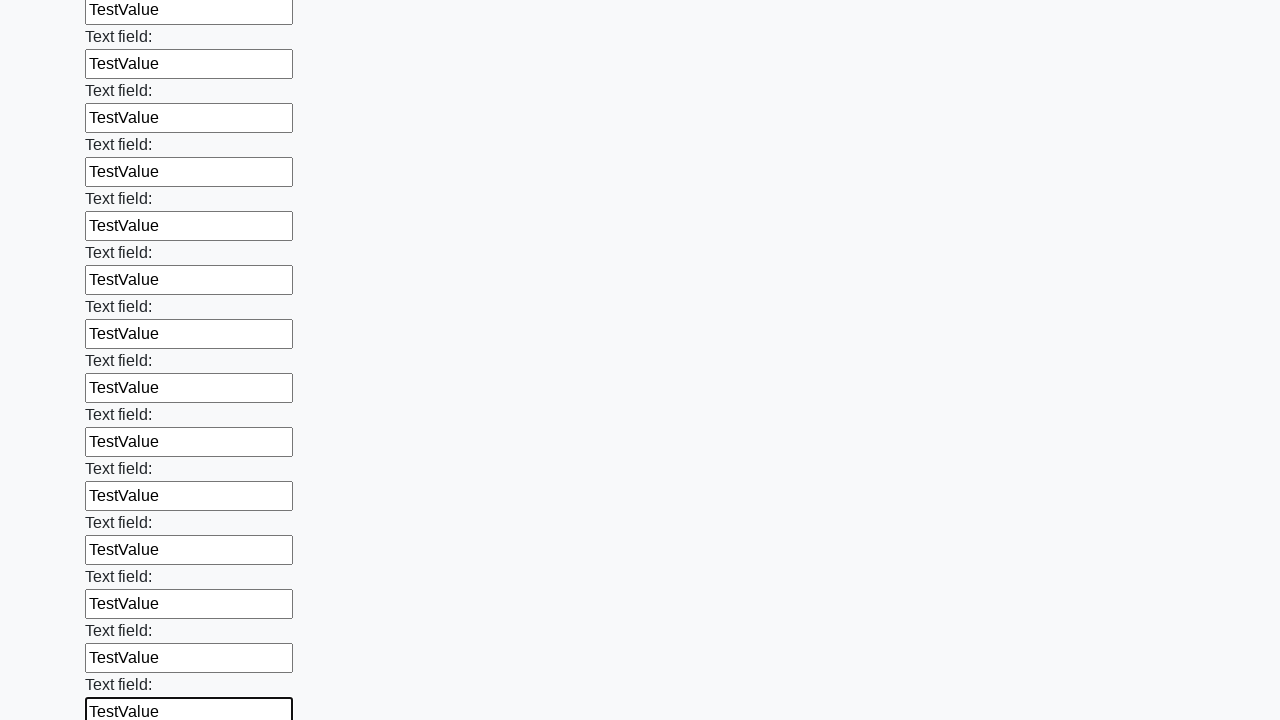

Filled input field 48 of 100 with 'TestValue' on .first_block input >> nth=47
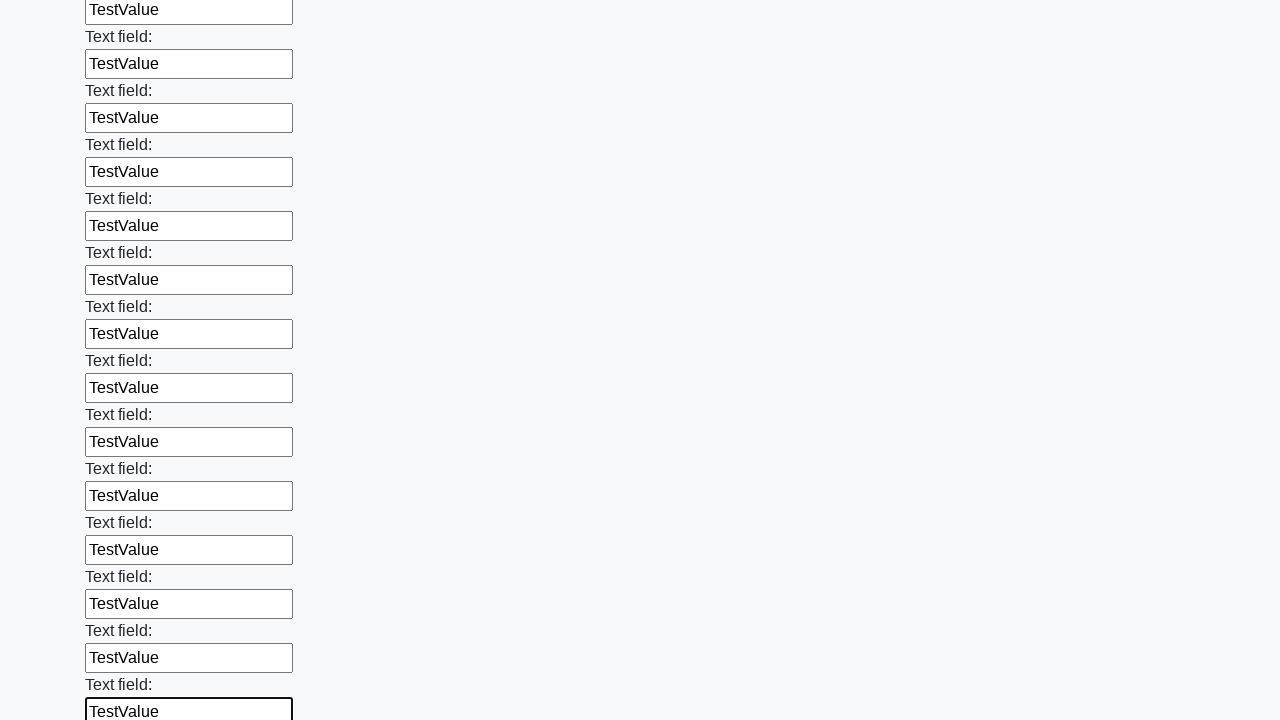

Filled input field 49 of 100 with 'TestValue' on .first_block input >> nth=48
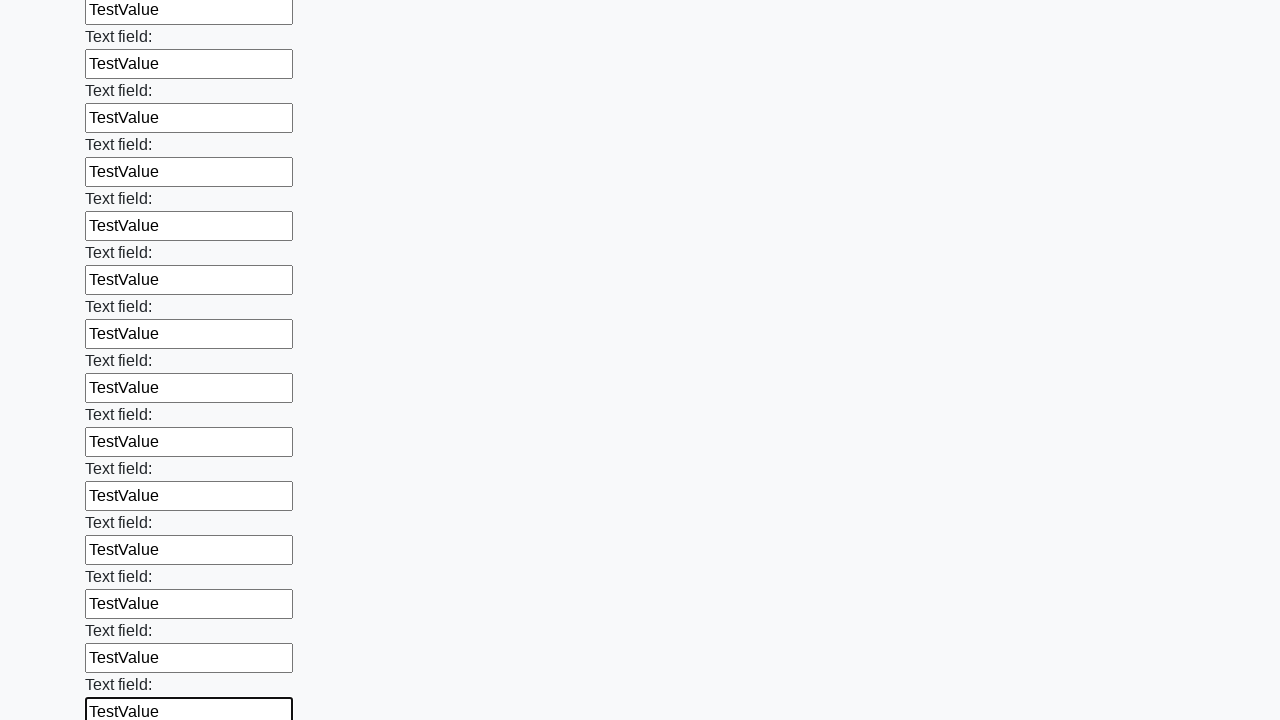

Filled input field 50 of 100 with 'TestValue' on .first_block input >> nth=49
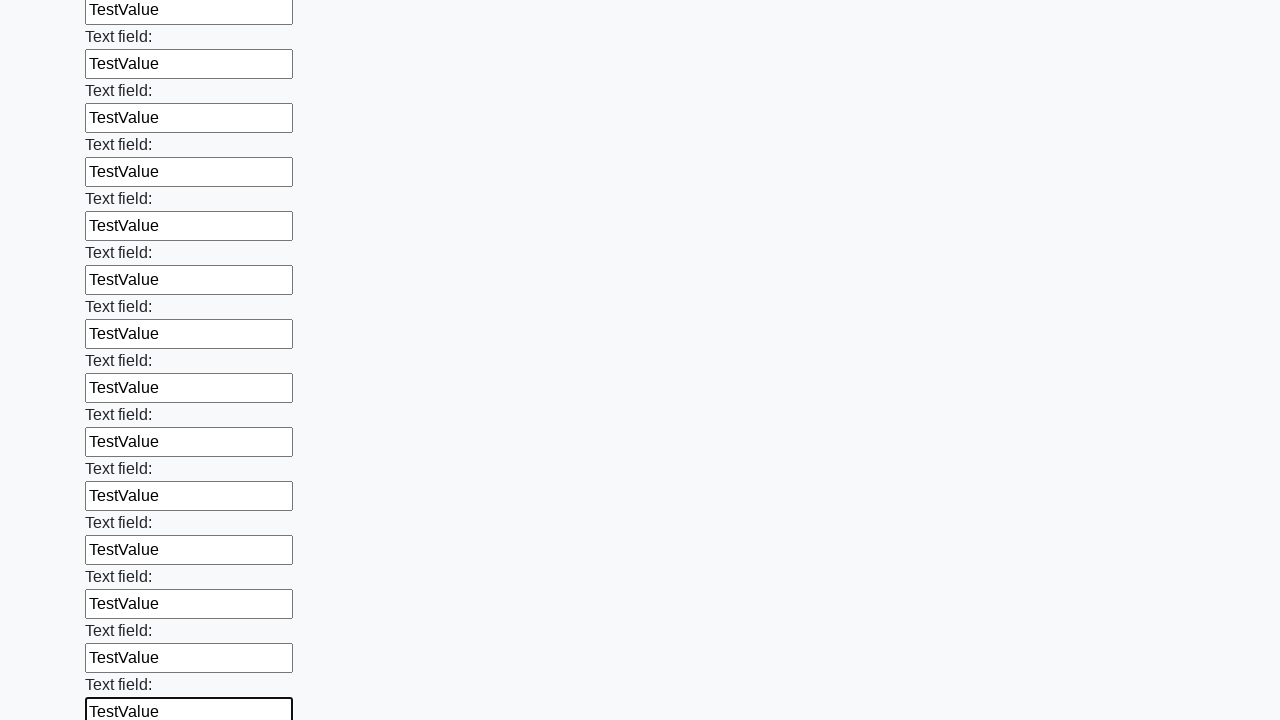

Filled input field 51 of 100 with 'TestValue' on .first_block input >> nth=50
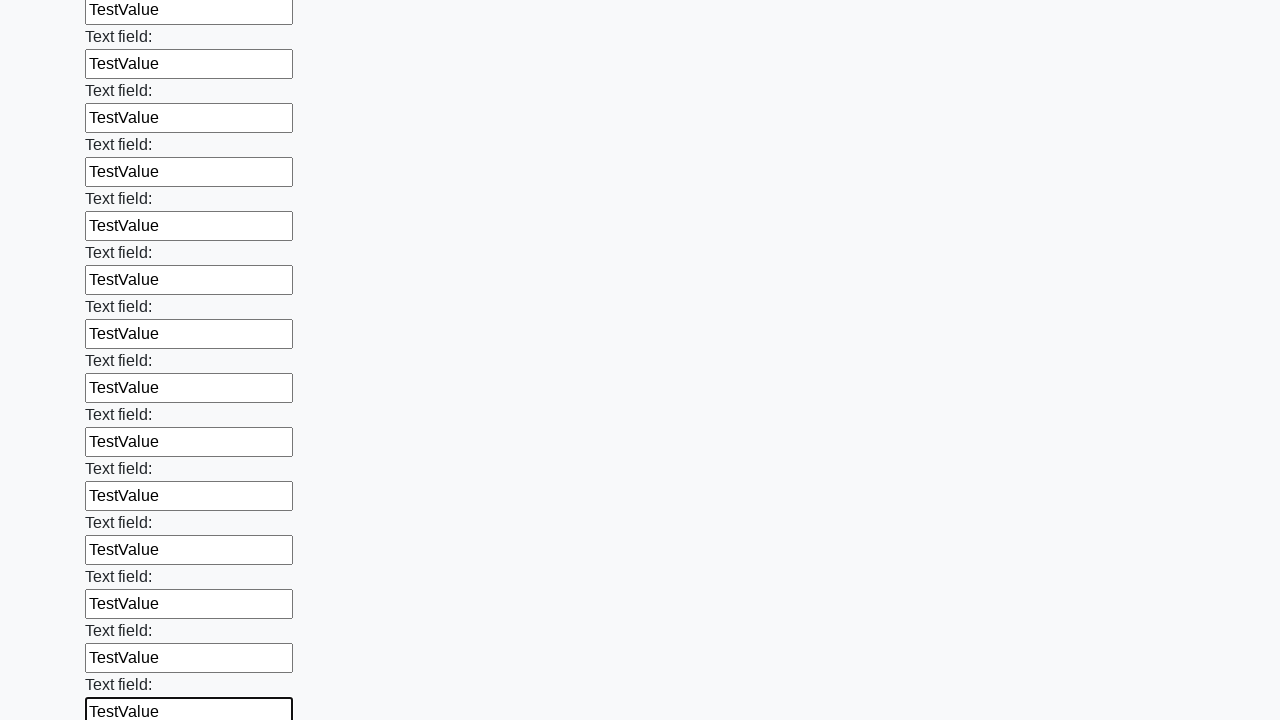

Filled input field 52 of 100 with 'TestValue' on .first_block input >> nth=51
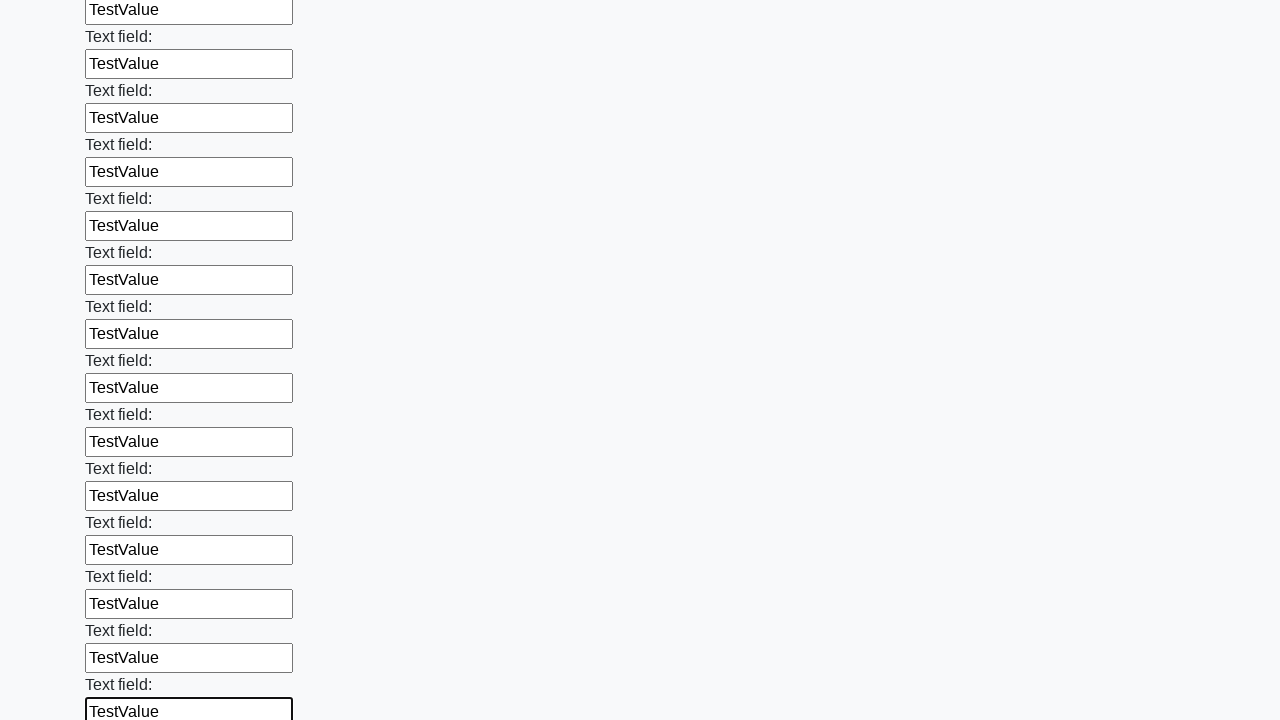

Filled input field 53 of 100 with 'TestValue' on .first_block input >> nth=52
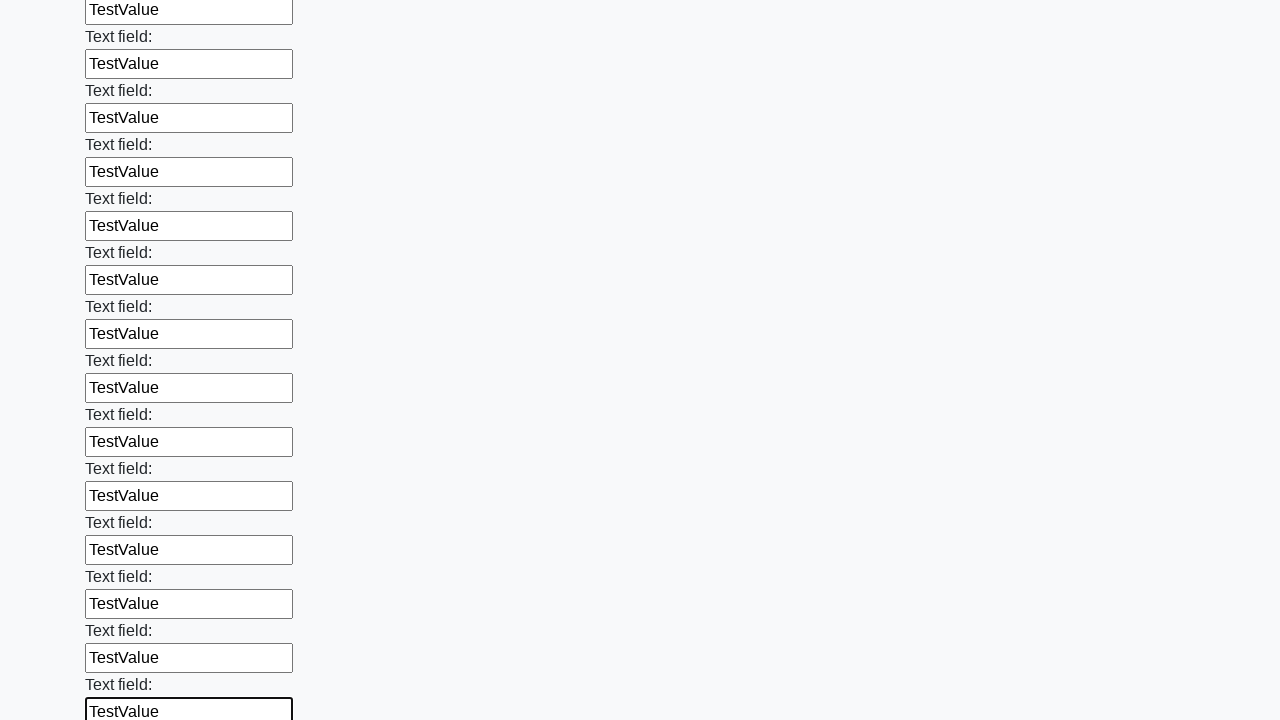

Filled input field 54 of 100 with 'TestValue' on .first_block input >> nth=53
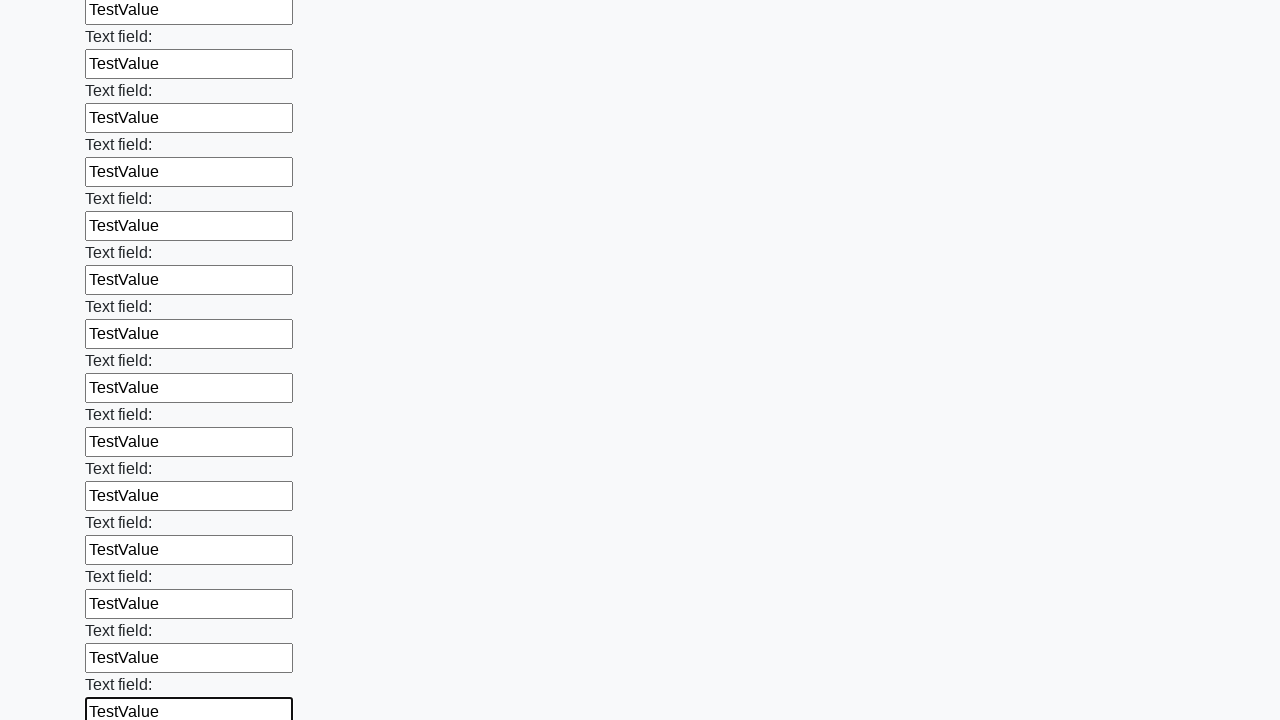

Filled input field 55 of 100 with 'TestValue' on .first_block input >> nth=54
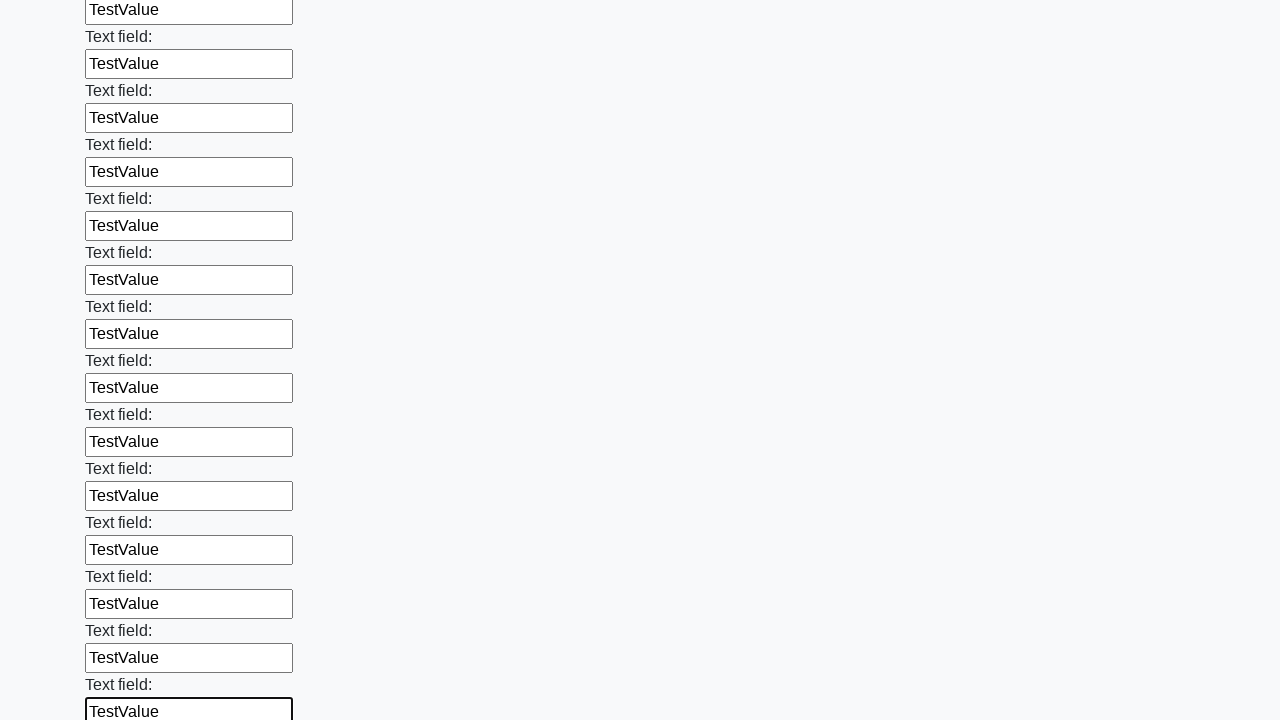

Filled input field 56 of 100 with 'TestValue' on .first_block input >> nth=55
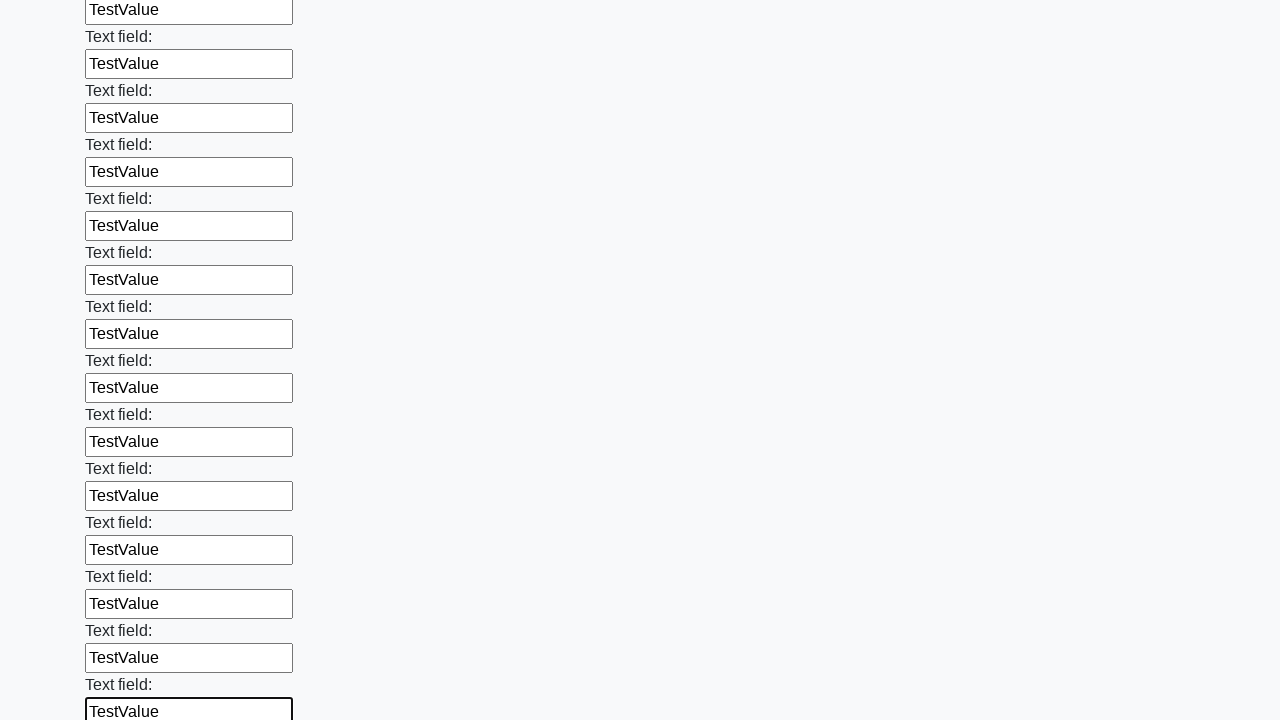

Filled input field 57 of 100 with 'TestValue' on .first_block input >> nth=56
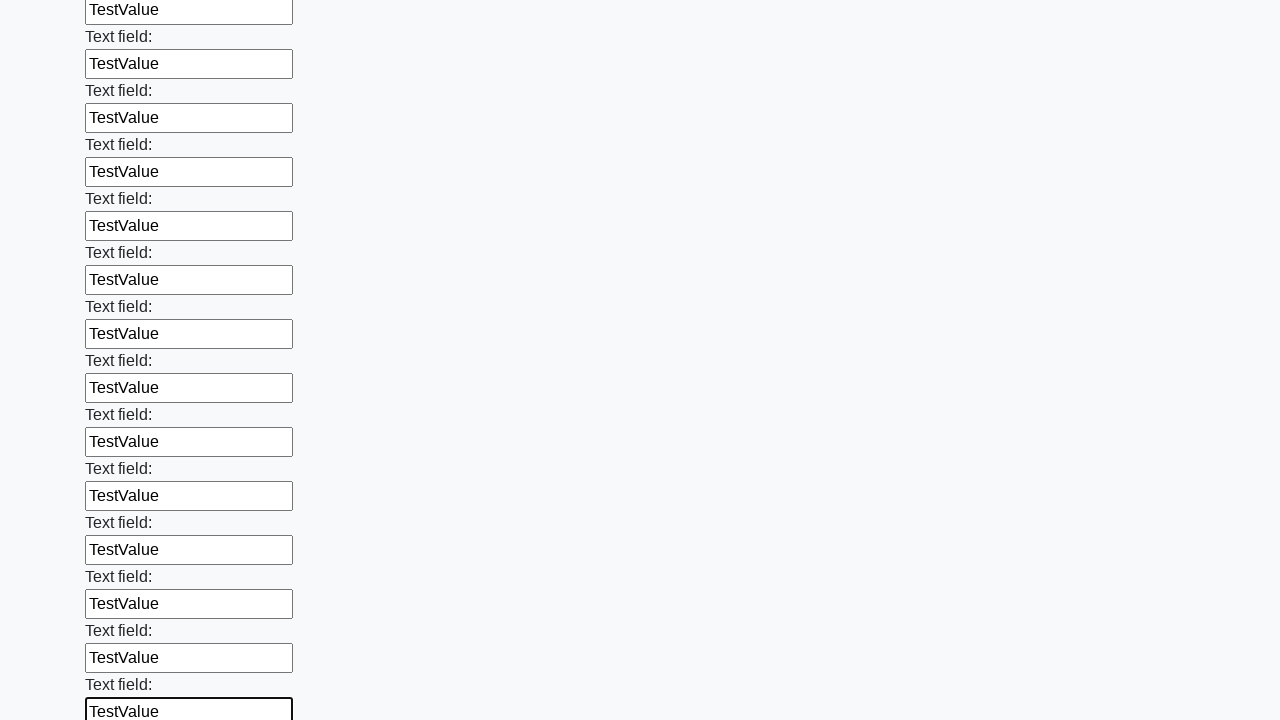

Filled input field 58 of 100 with 'TestValue' on .first_block input >> nth=57
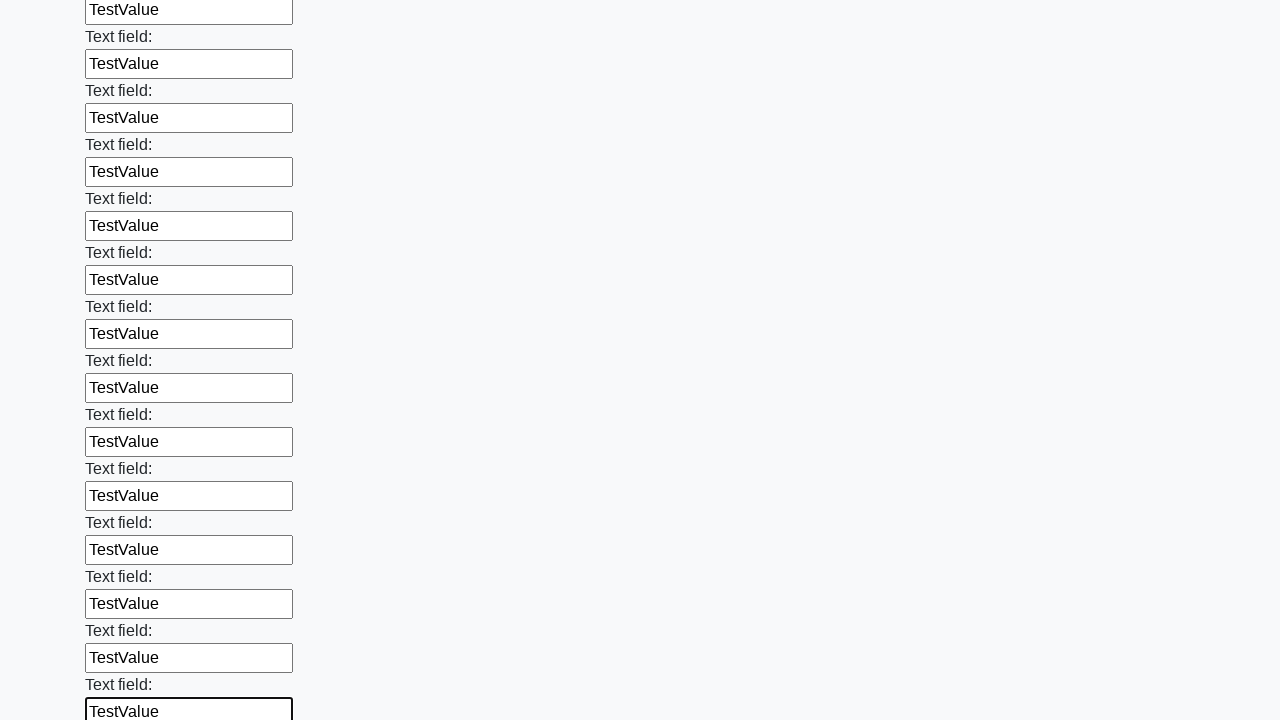

Filled input field 59 of 100 with 'TestValue' on .first_block input >> nth=58
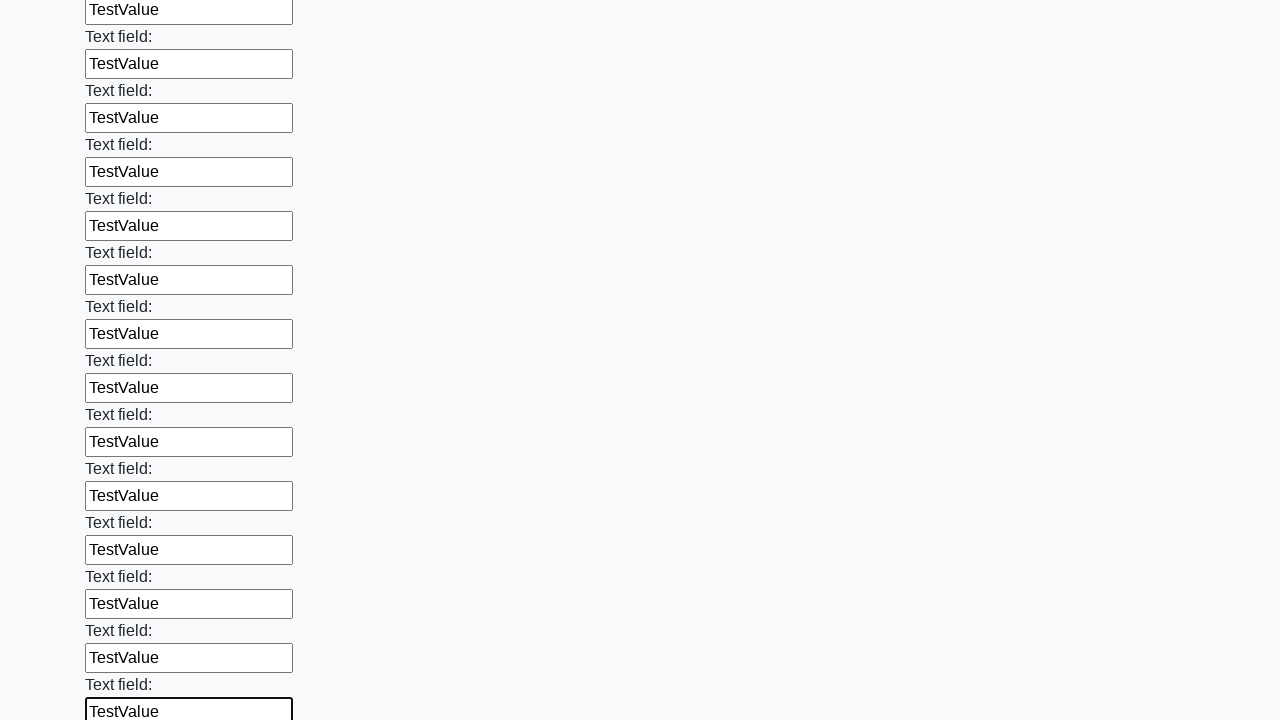

Filled input field 60 of 100 with 'TestValue' on .first_block input >> nth=59
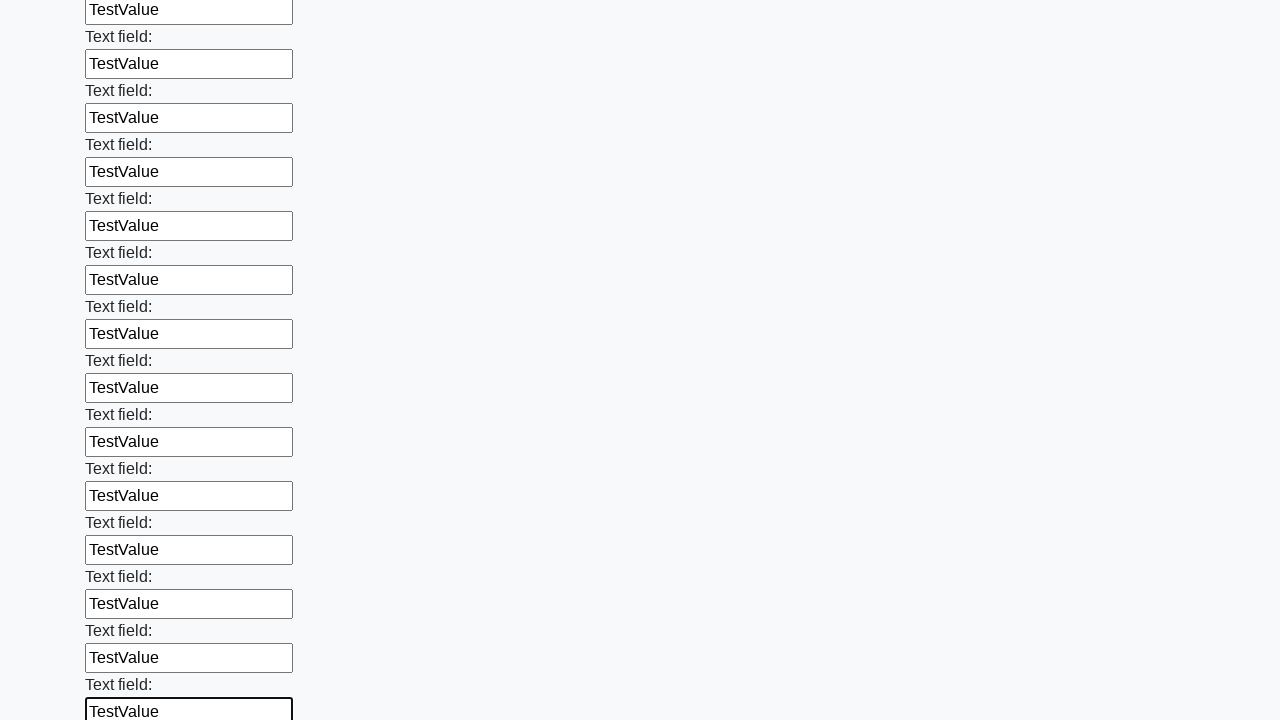

Filled input field 61 of 100 with 'TestValue' on .first_block input >> nth=60
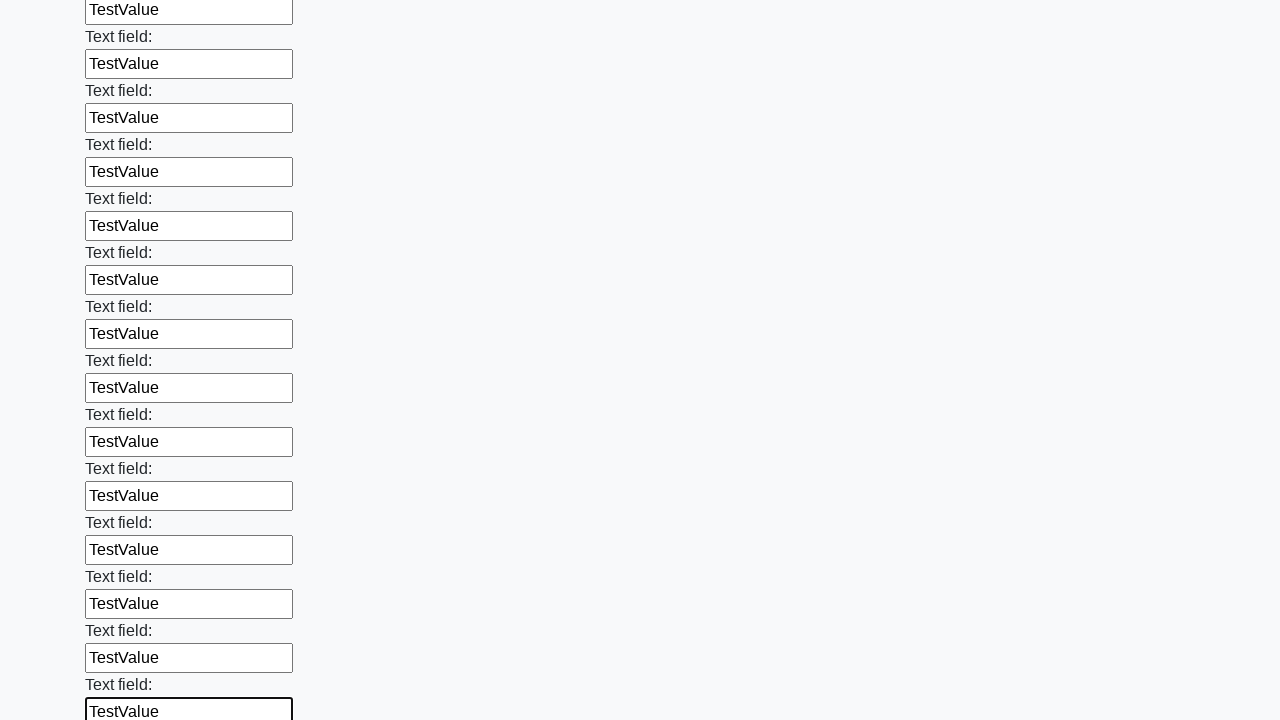

Filled input field 62 of 100 with 'TestValue' on .first_block input >> nth=61
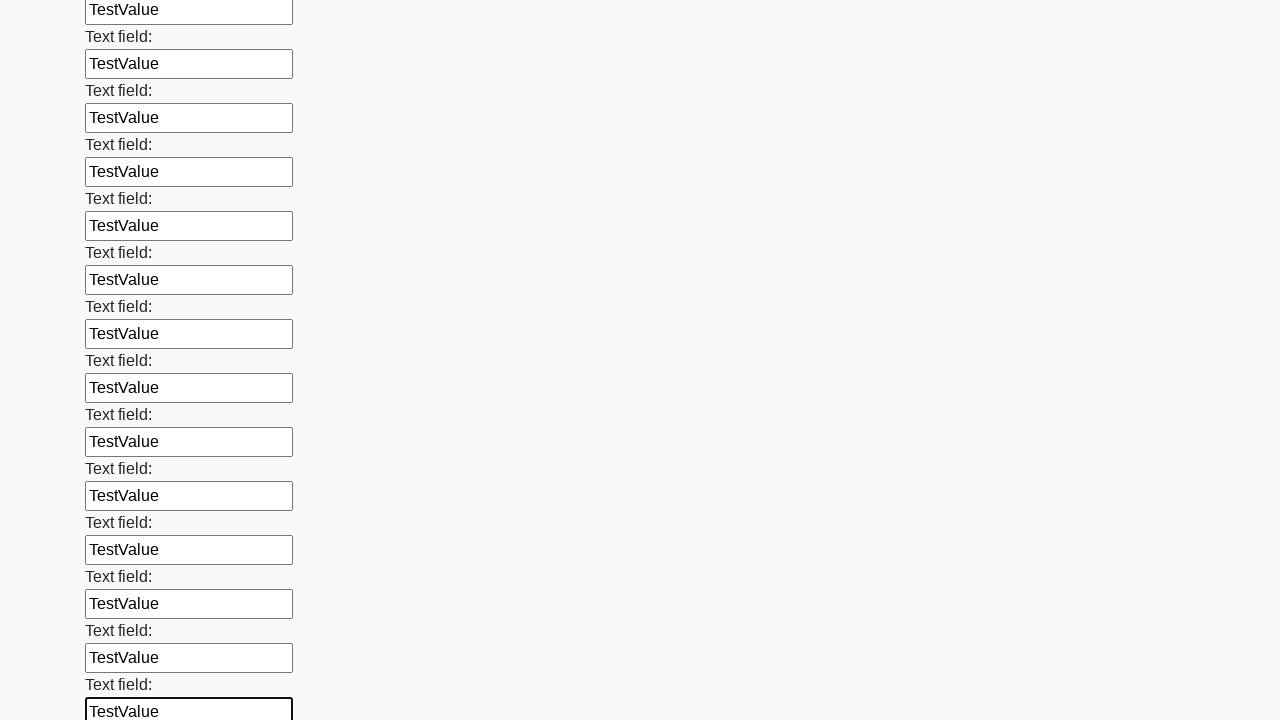

Filled input field 63 of 100 with 'TestValue' on .first_block input >> nth=62
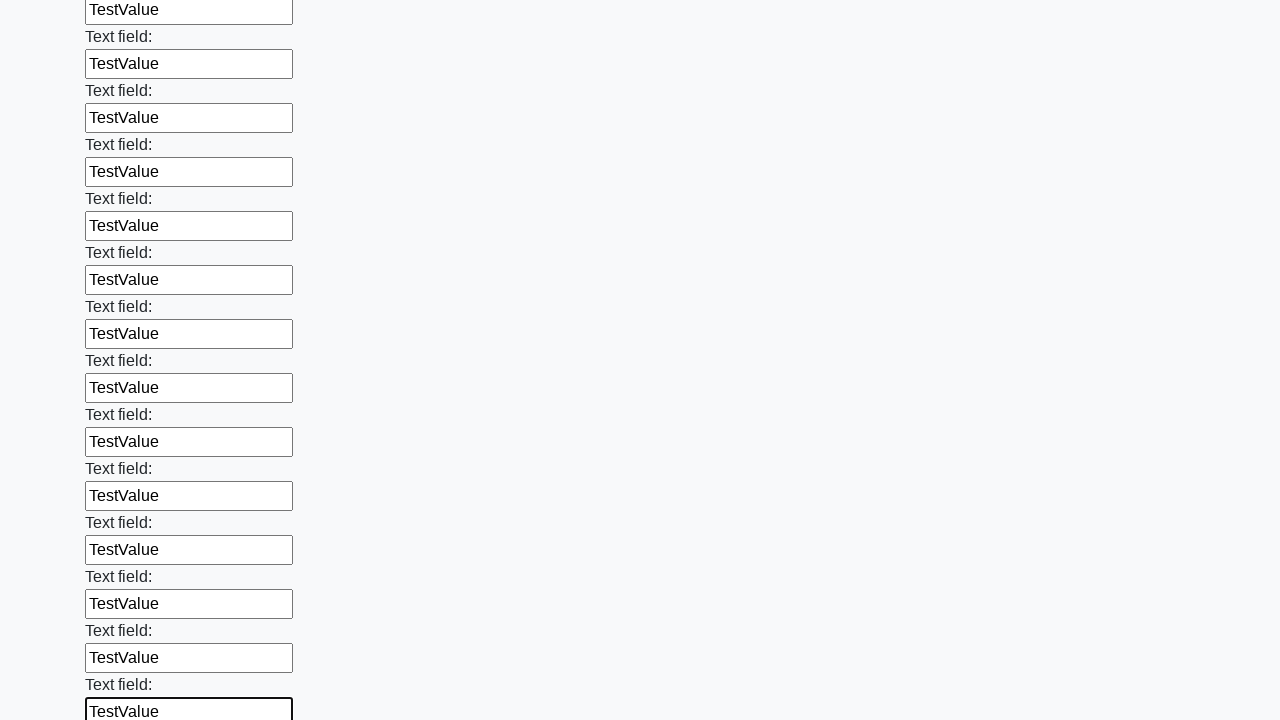

Filled input field 64 of 100 with 'TestValue' on .first_block input >> nth=63
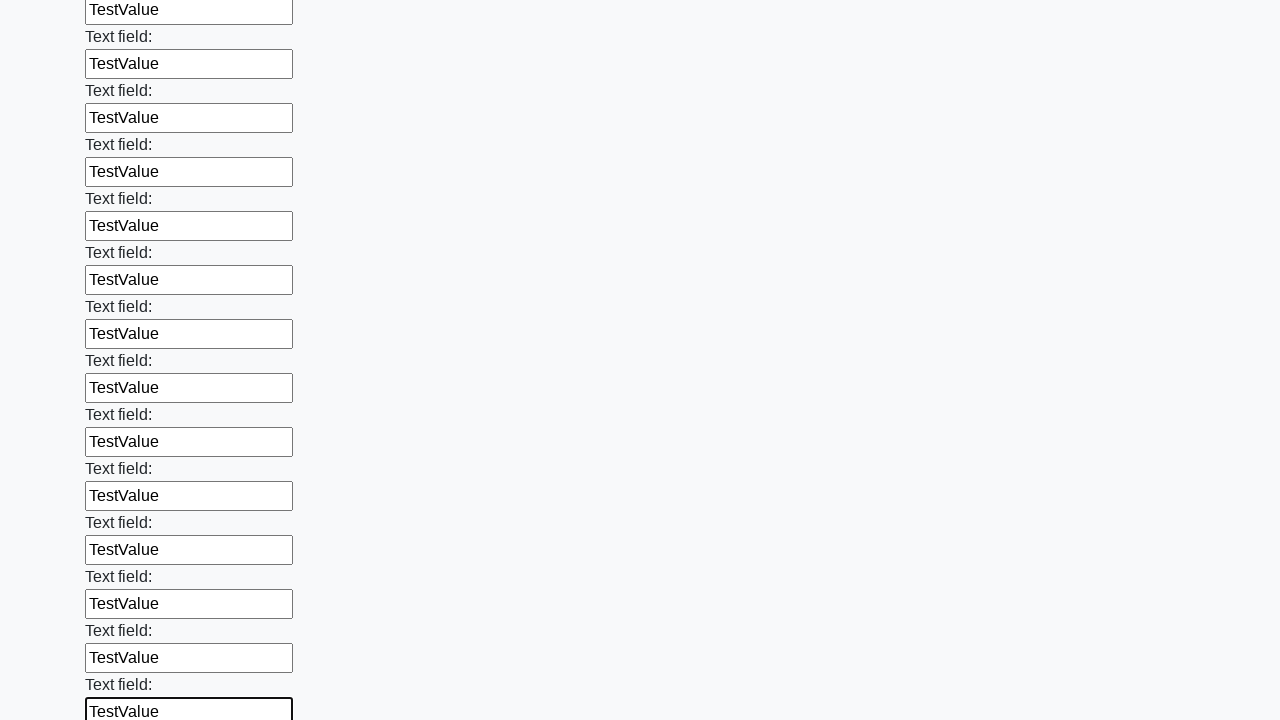

Filled input field 65 of 100 with 'TestValue' on .first_block input >> nth=64
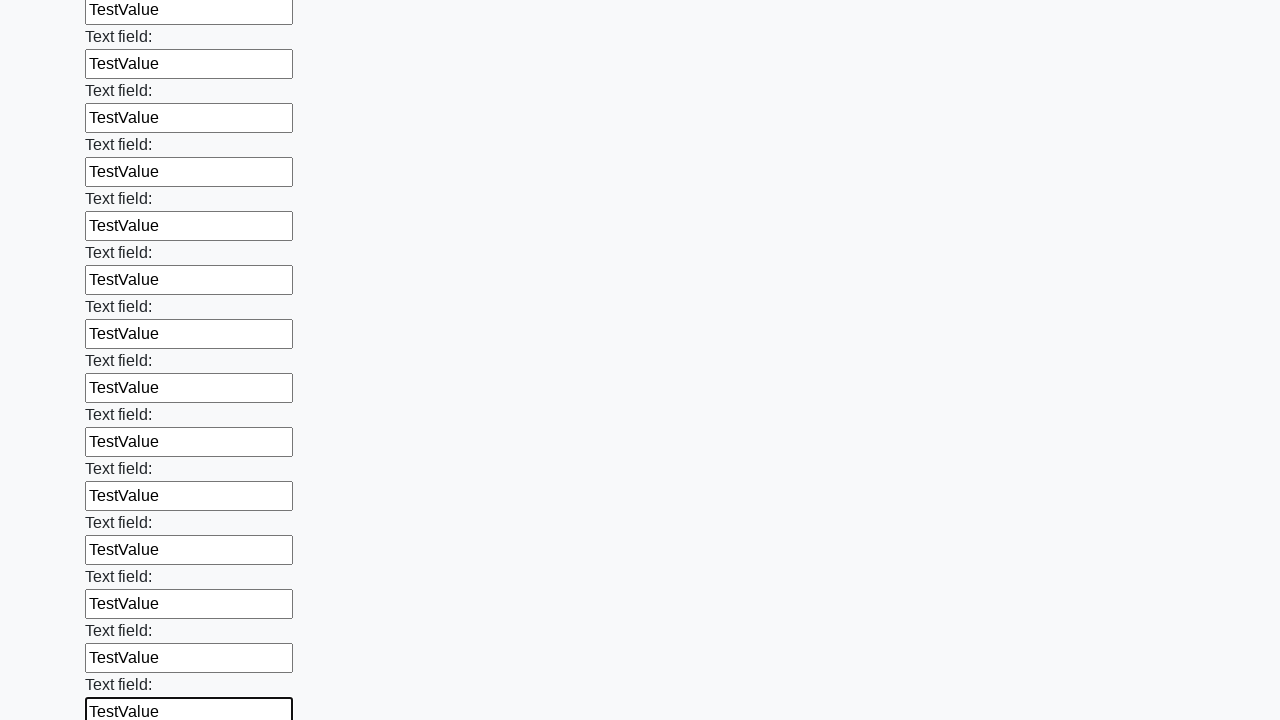

Filled input field 66 of 100 with 'TestValue' on .first_block input >> nth=65
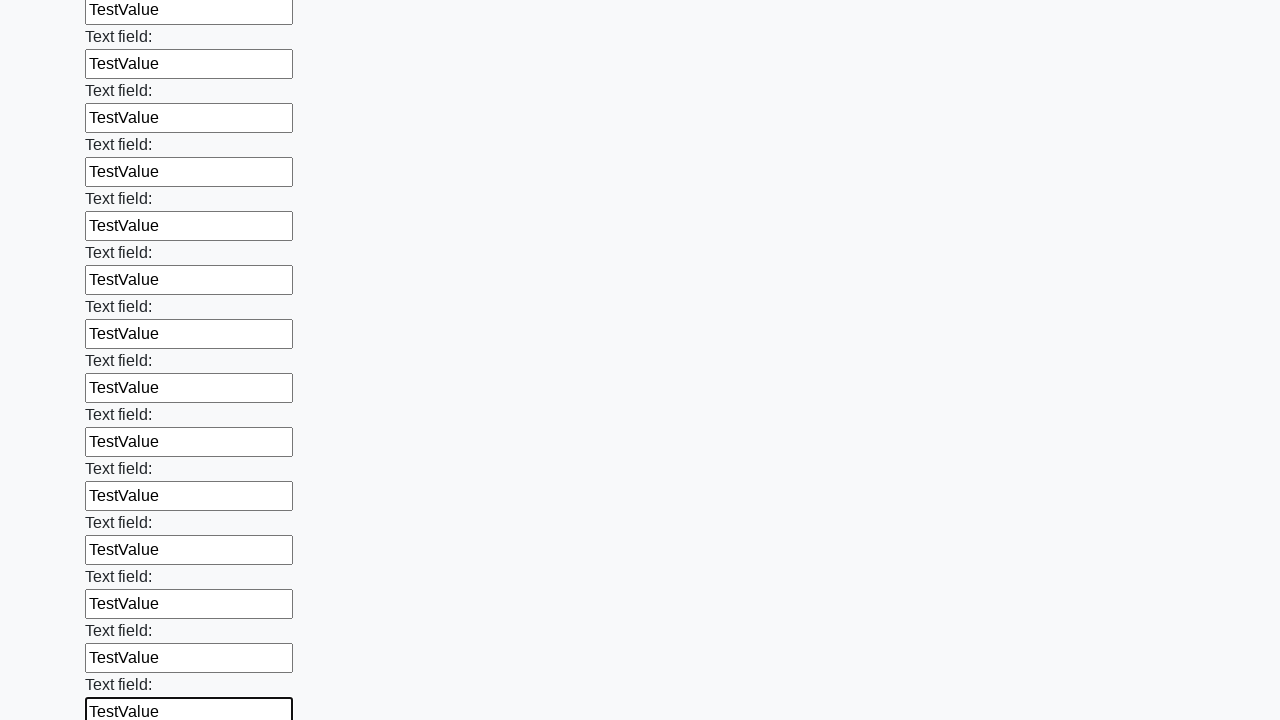

Filled input field 67 of 100 with 'TestValue' on .first_block input >> nth=66
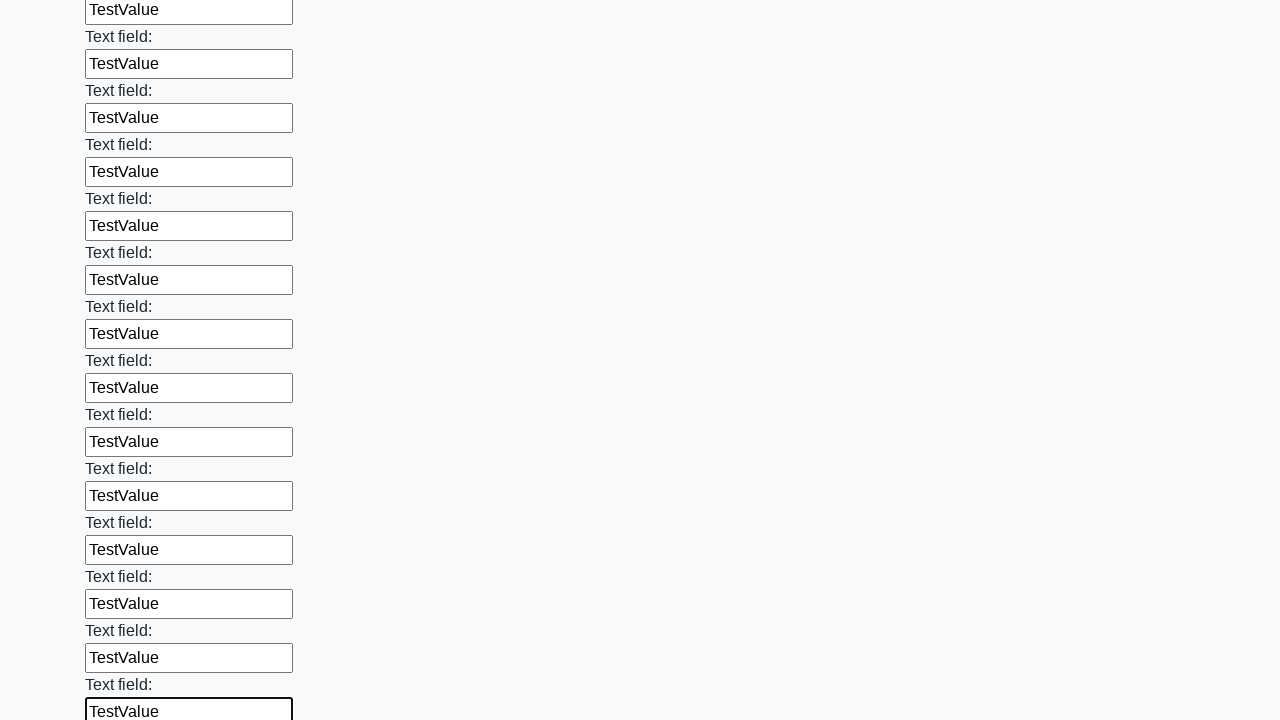

Filled input field 68 of 100 with 'TestValue' on .first_block input >> nth=67
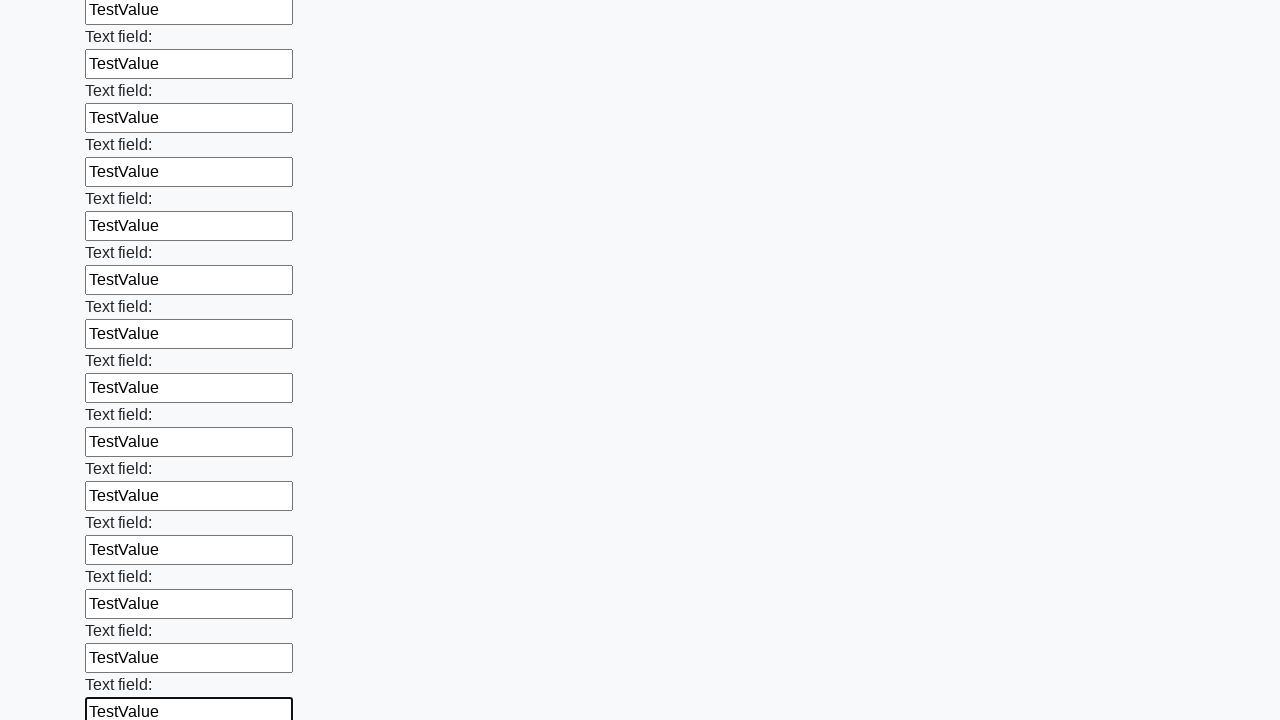

Filled input field 69 of 100 with 'TestValue' on .first_block input >> nth=68
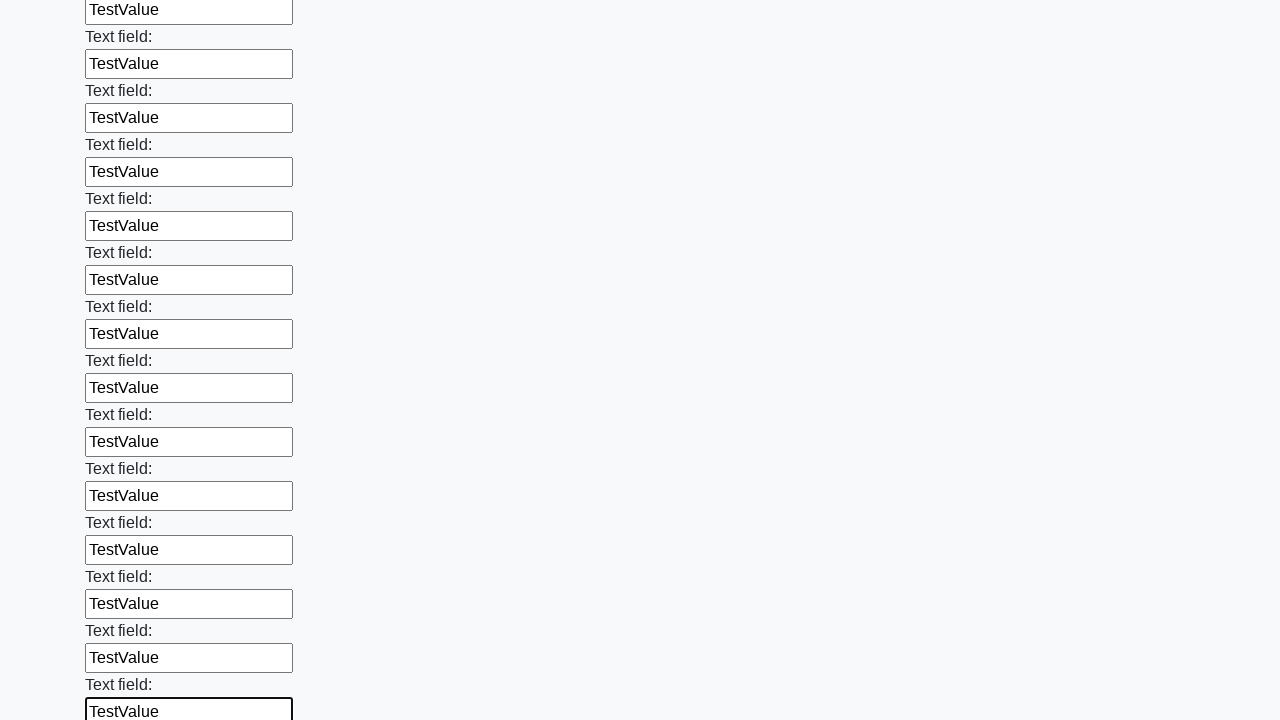

Filled input field 70 of 100 with 'TestValue' on .first_block input >> nth=69
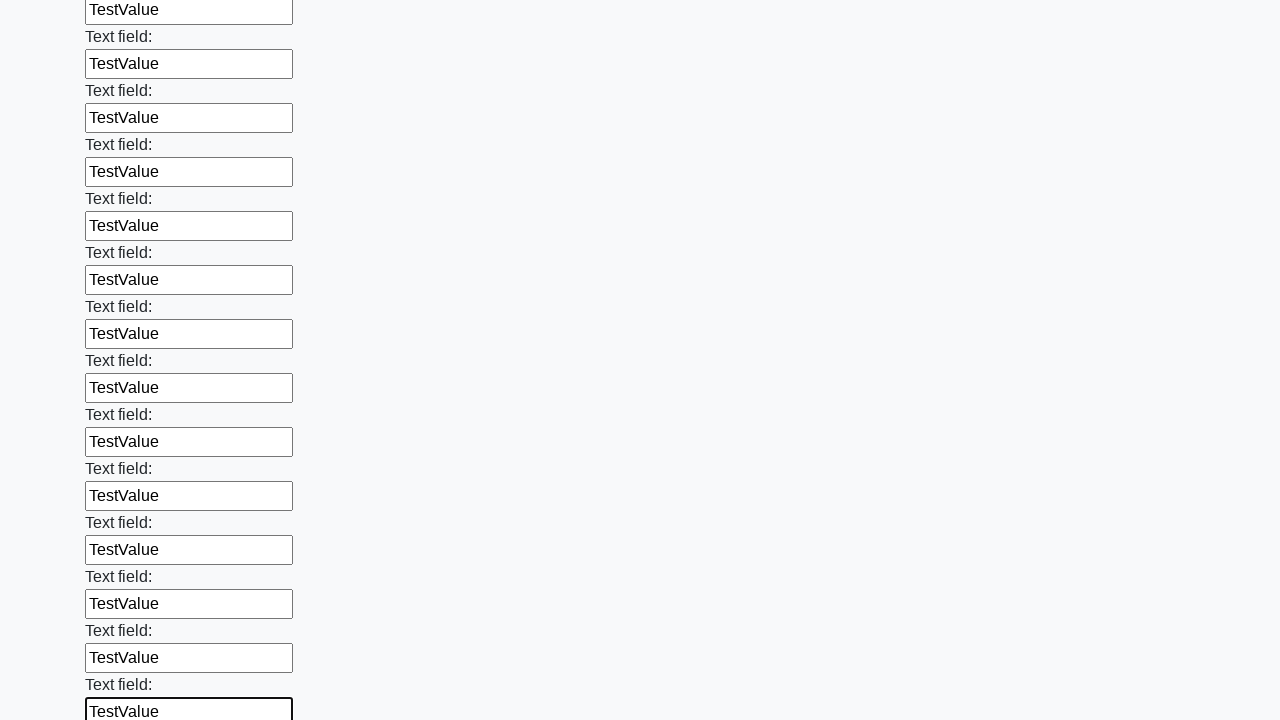

Filled input field 71 of 100 with 'TestValue' on .first_block input >> nth=70
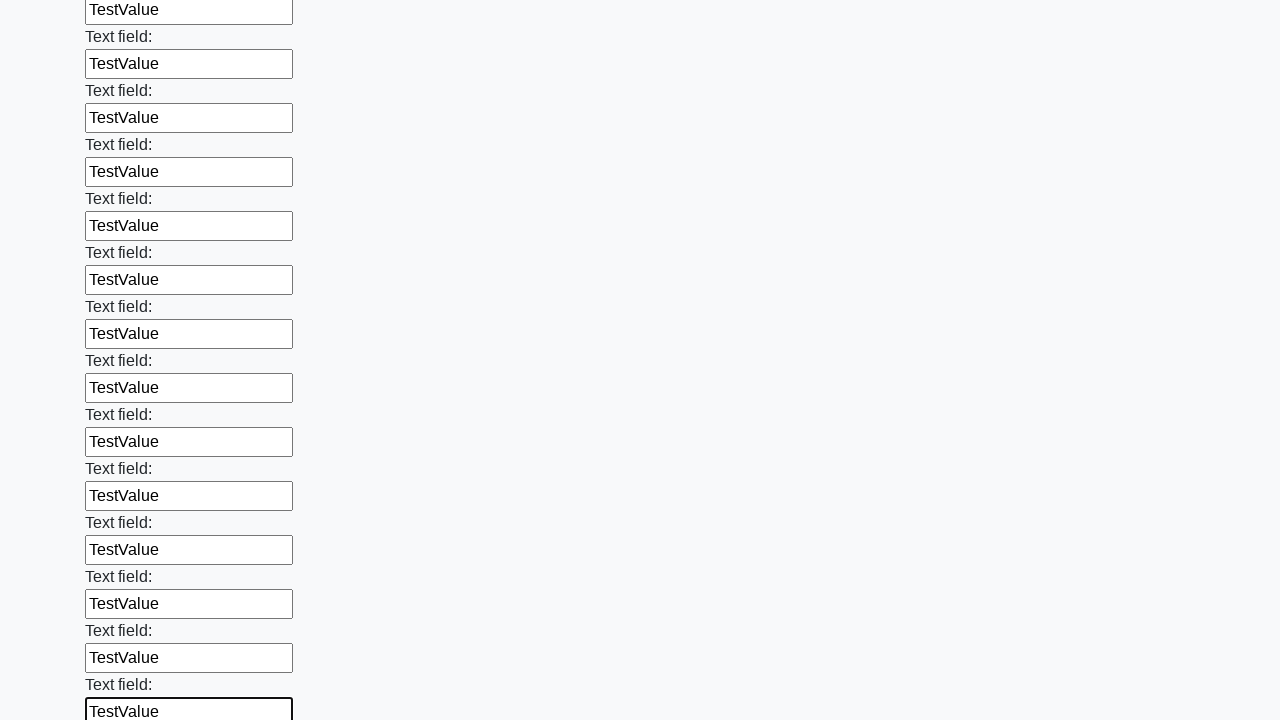

Filled input field 72 of 100 with 'TestValue' on .first_block input >> nth=71
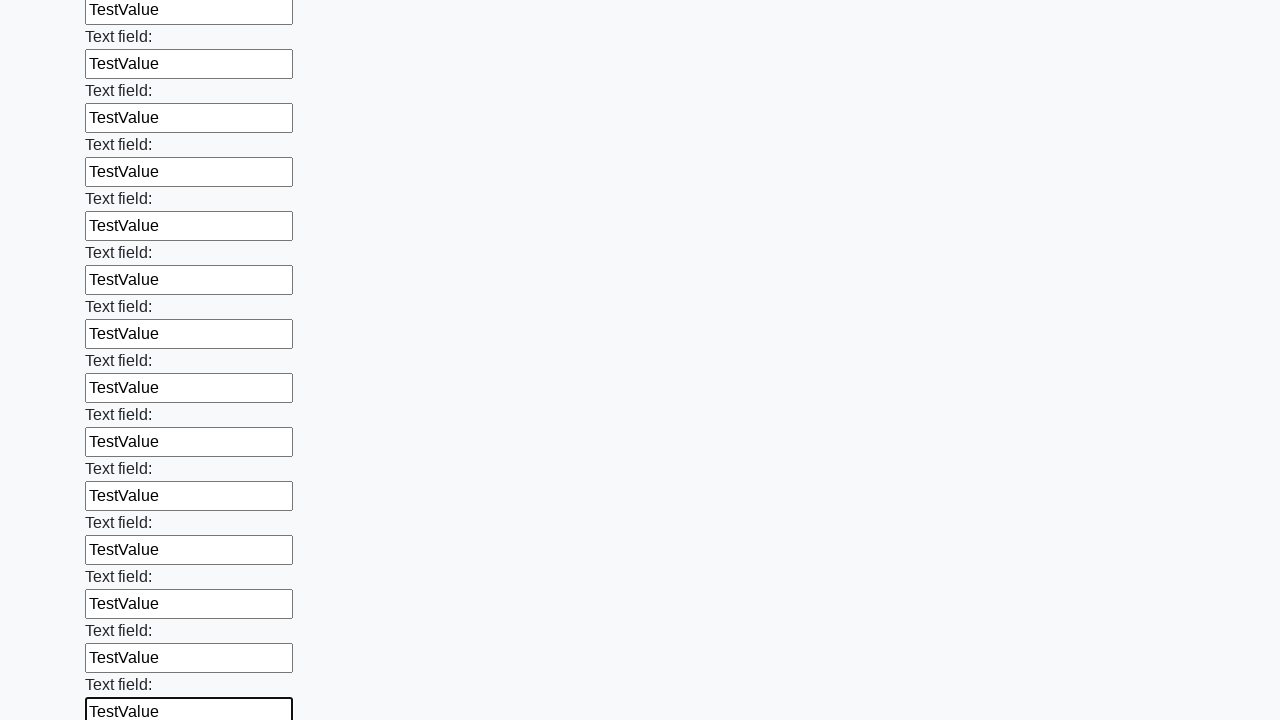

Filled input field 73 of 100 with 'TestValue' on .first_block input >> nth=72
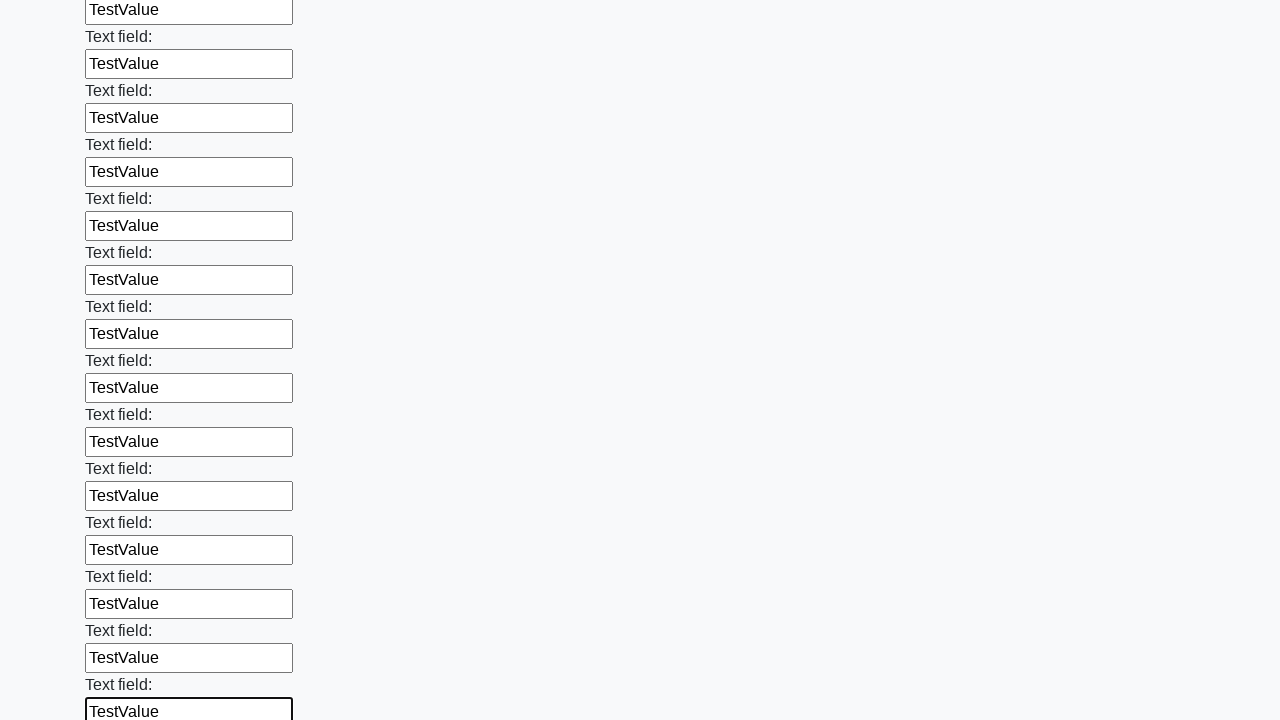

Filled input field 74 of 100 with 'TestValue' on .first_block input >> nth=73
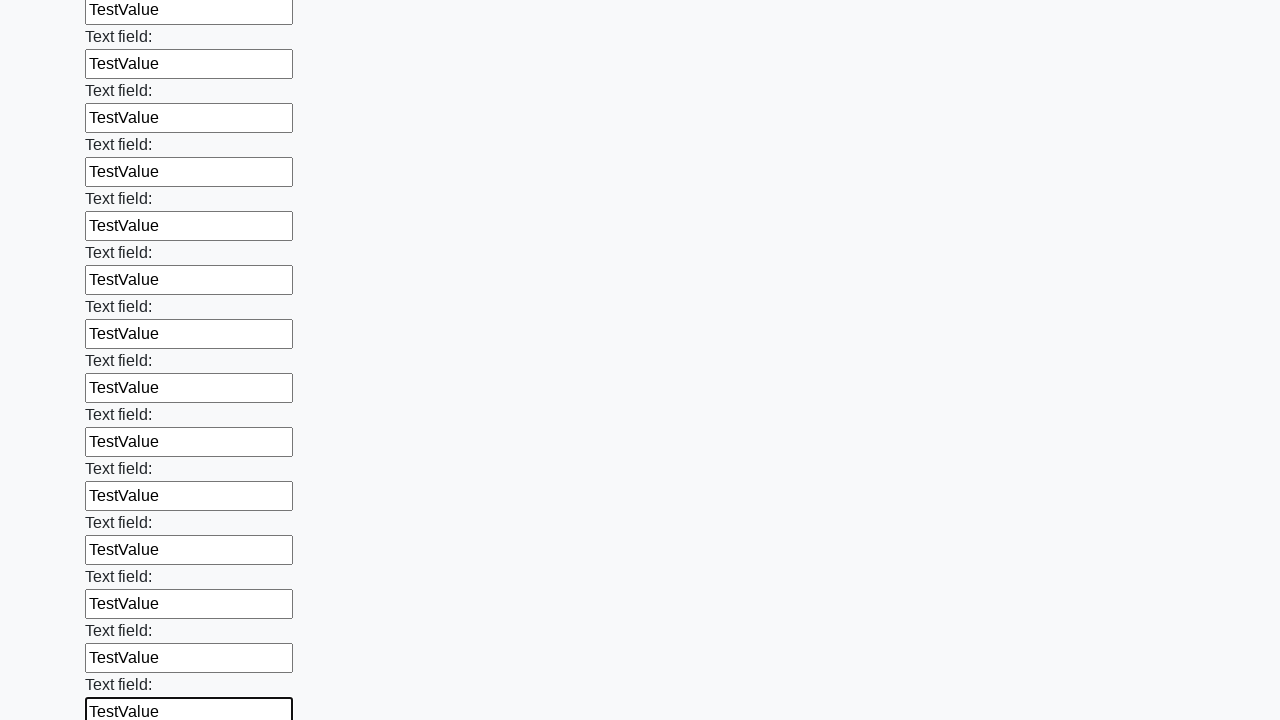

Filled input field 75 of 100 with 'TestValue' on .first_block input >> nth=74
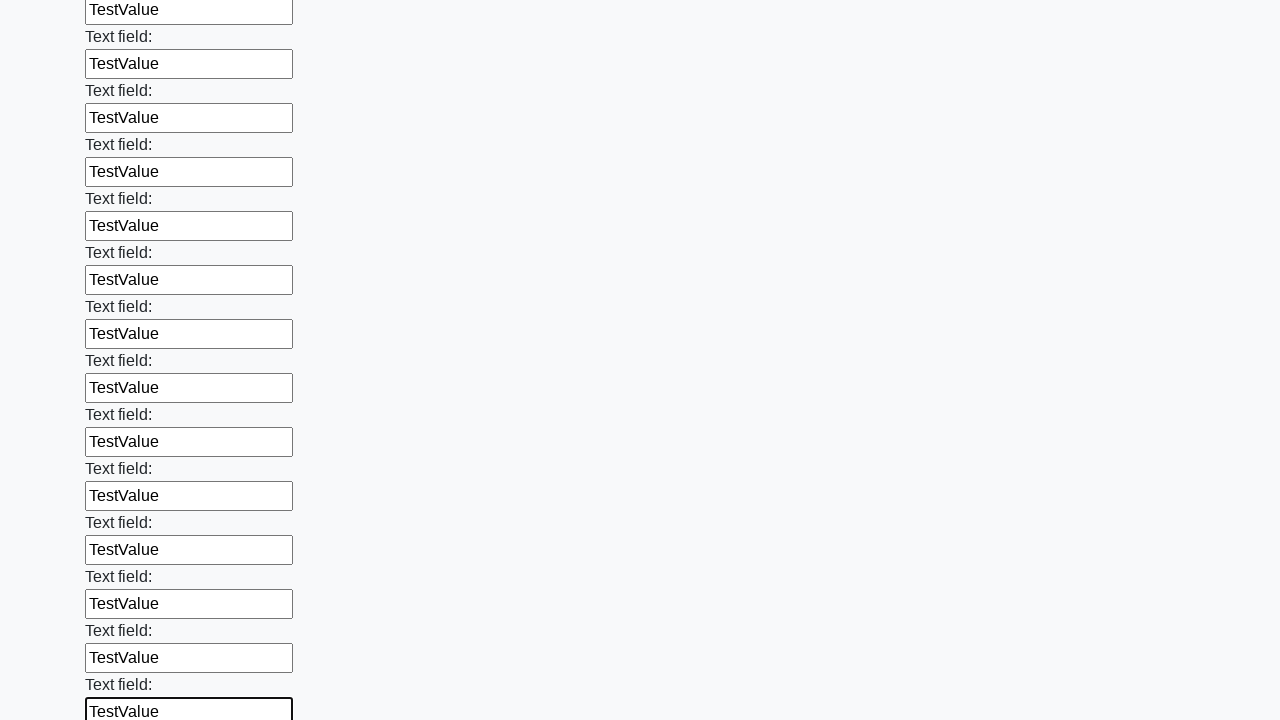

Filled input field 76 of 100 with 'TestValue' on .first_block input >> nth=75
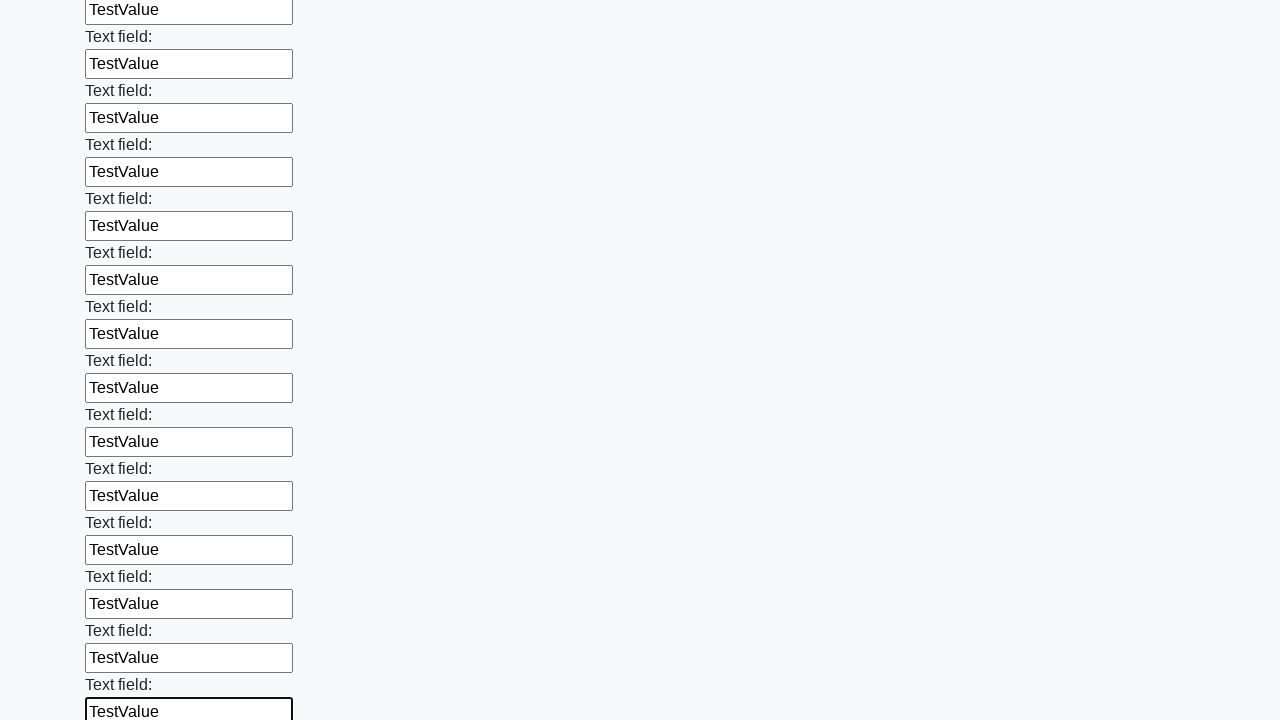

Filled input field 77 of 100 with 'TestValue' on .first_block input >> nth=76
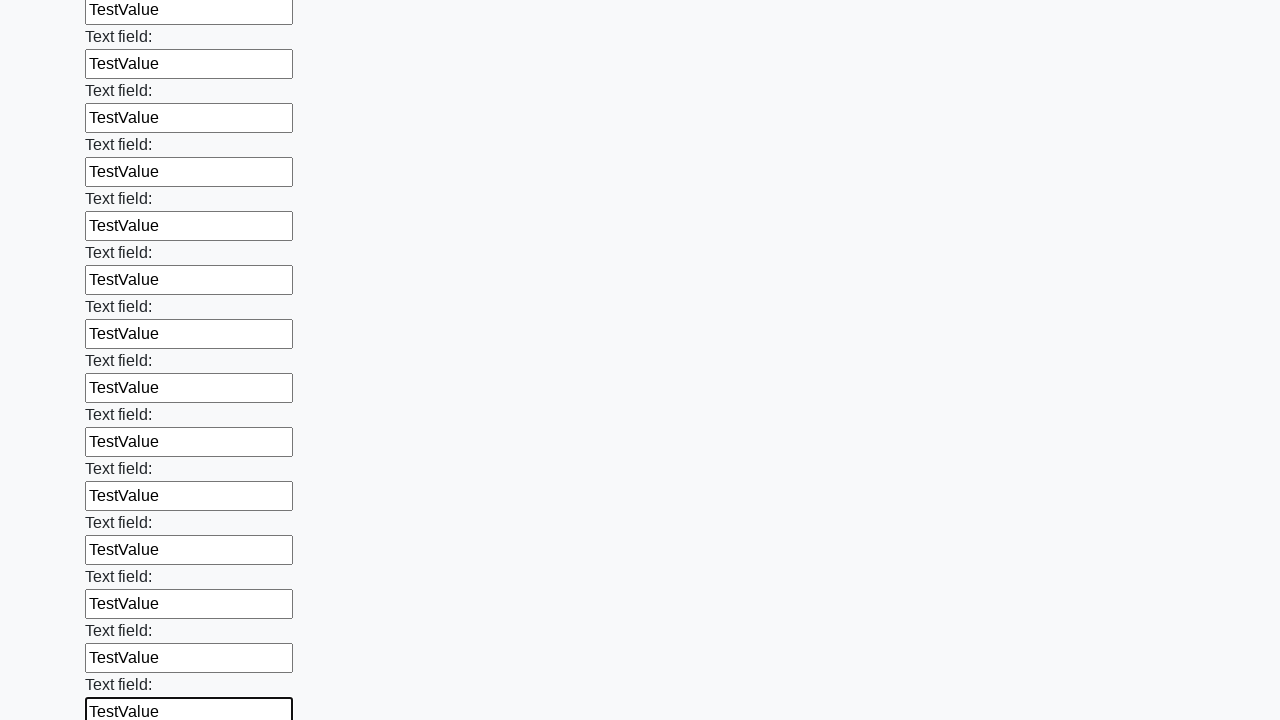

Filled input field 78 of 100 with 'TestValue' on .first_block input >> nth=77
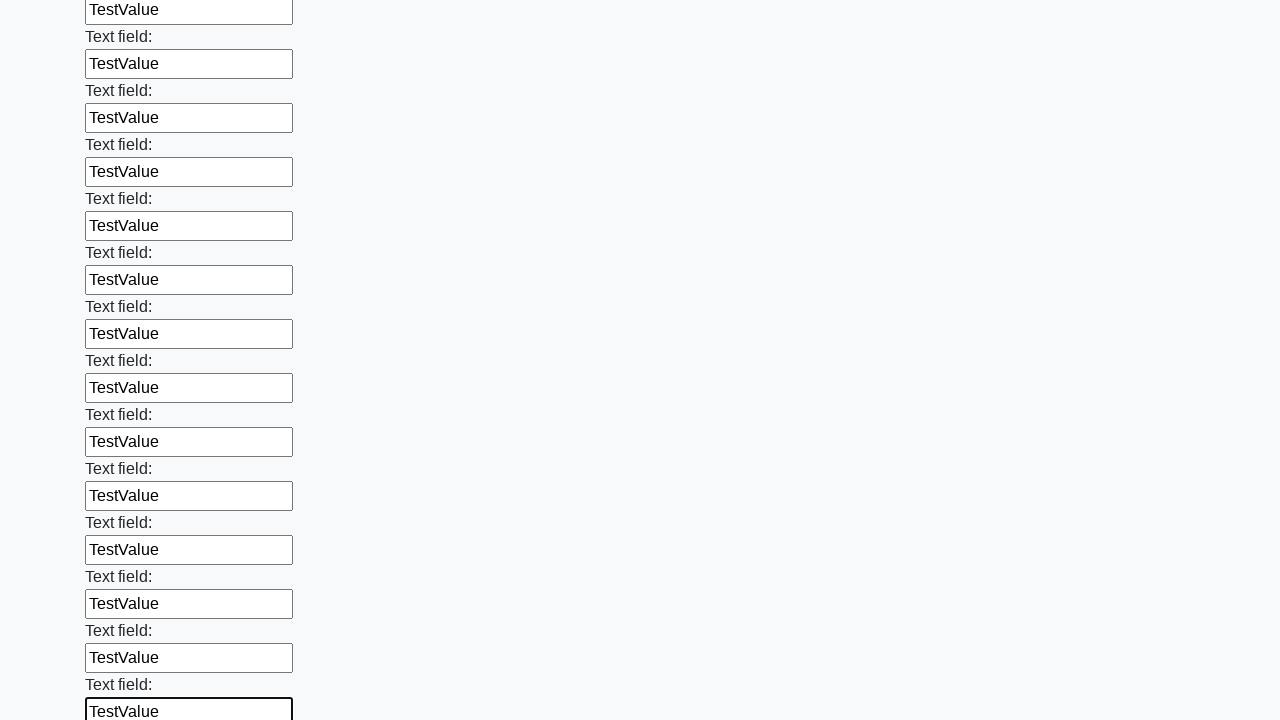

Filled input field 79 of 100 with 'TestValue' on .first_block input >> nth=78
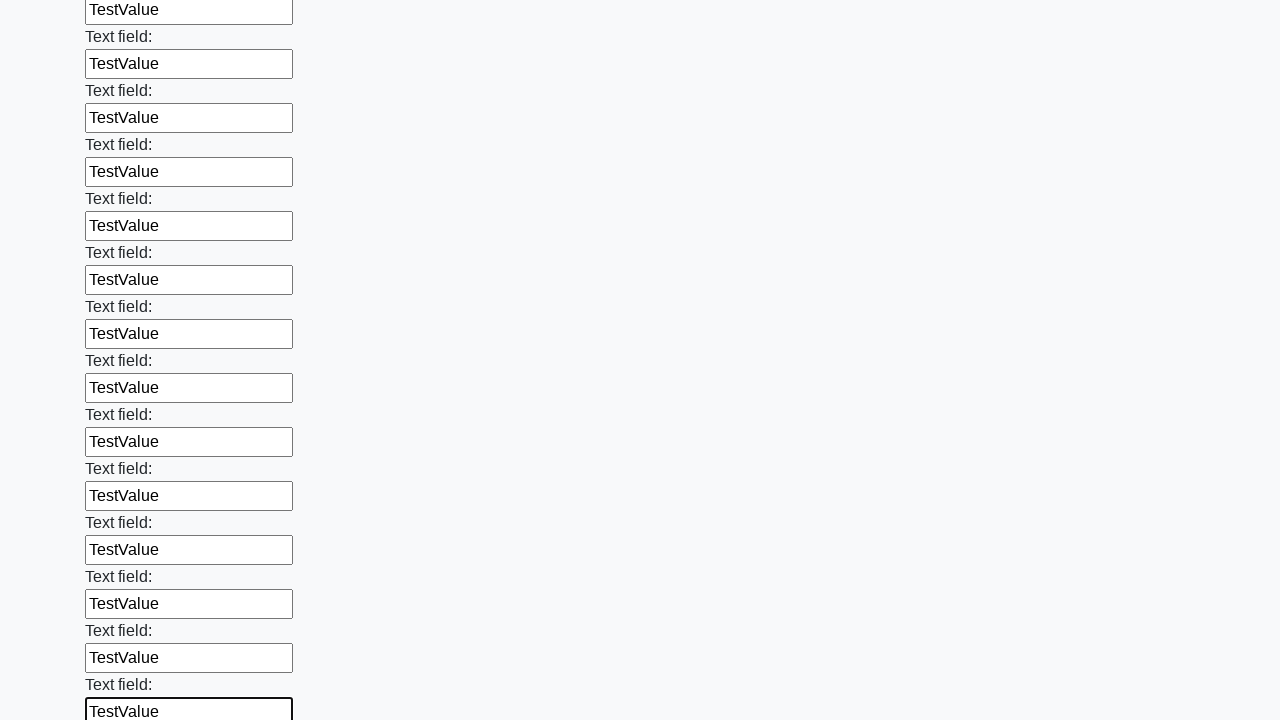

Filled input field 80 of 100 with 'TestValue' on .first_block input >> nth=79
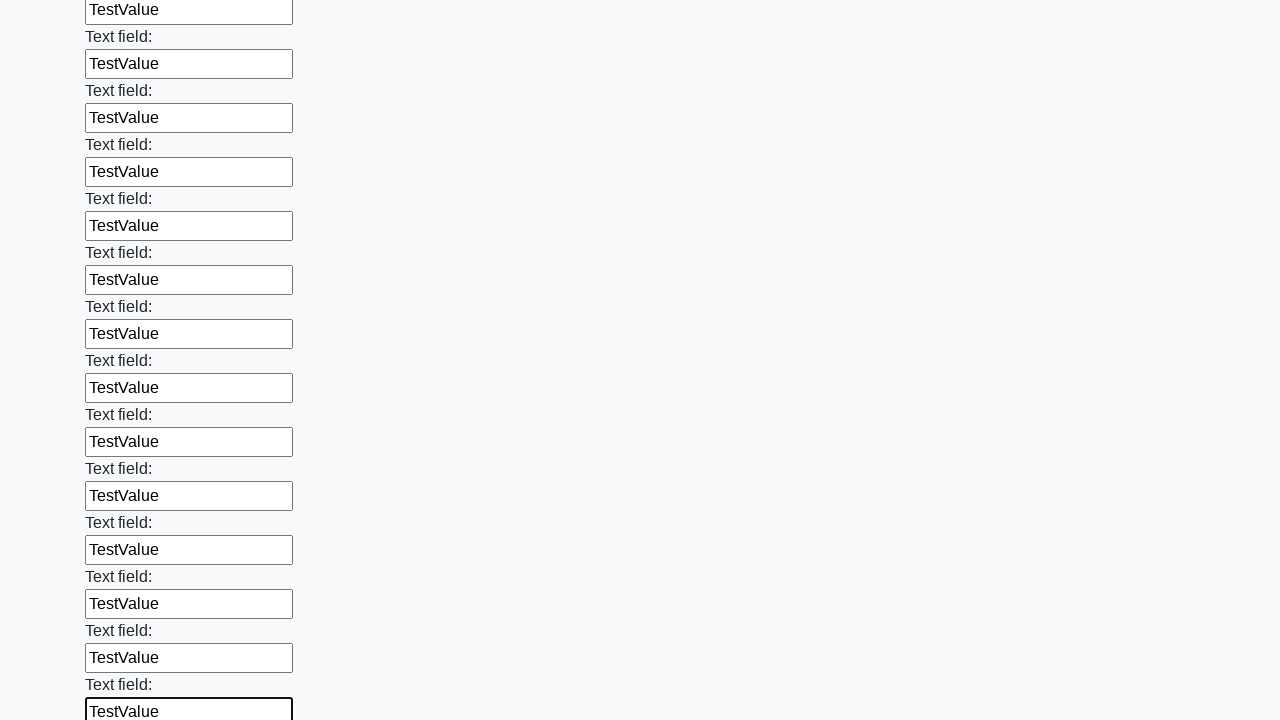

Filled input field 81 of 100 with 'TestValue' on .first_block input >> nth=80
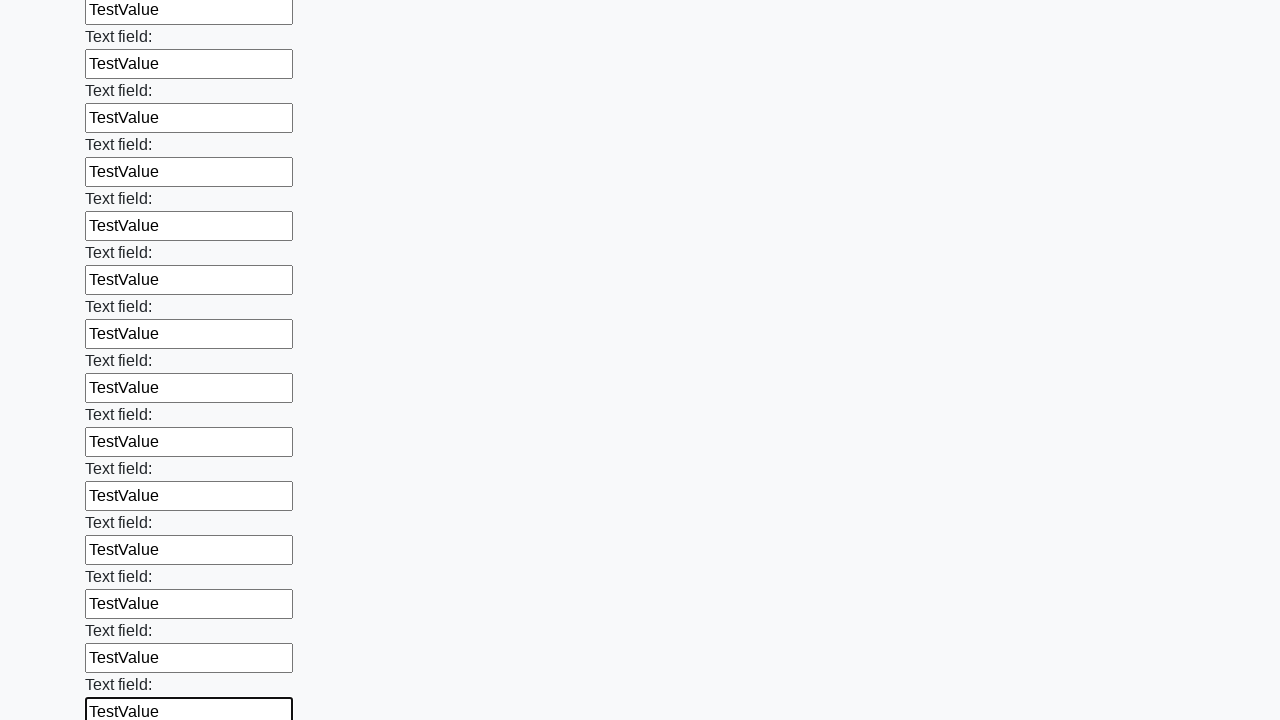

Filled input field 82 of 100 with 'TestValue' on .first_block input >> nth=81
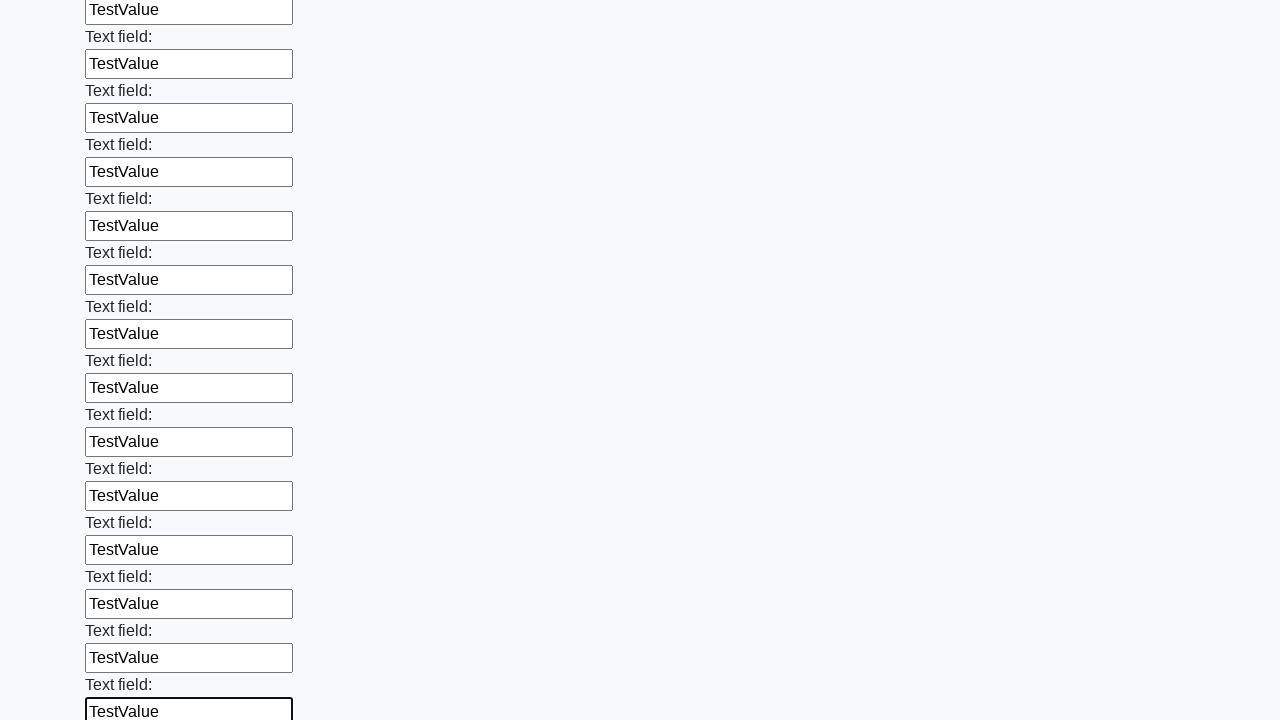

Filled input field 83 of 100 with 'TestValue' on .first_block input >> nth=82
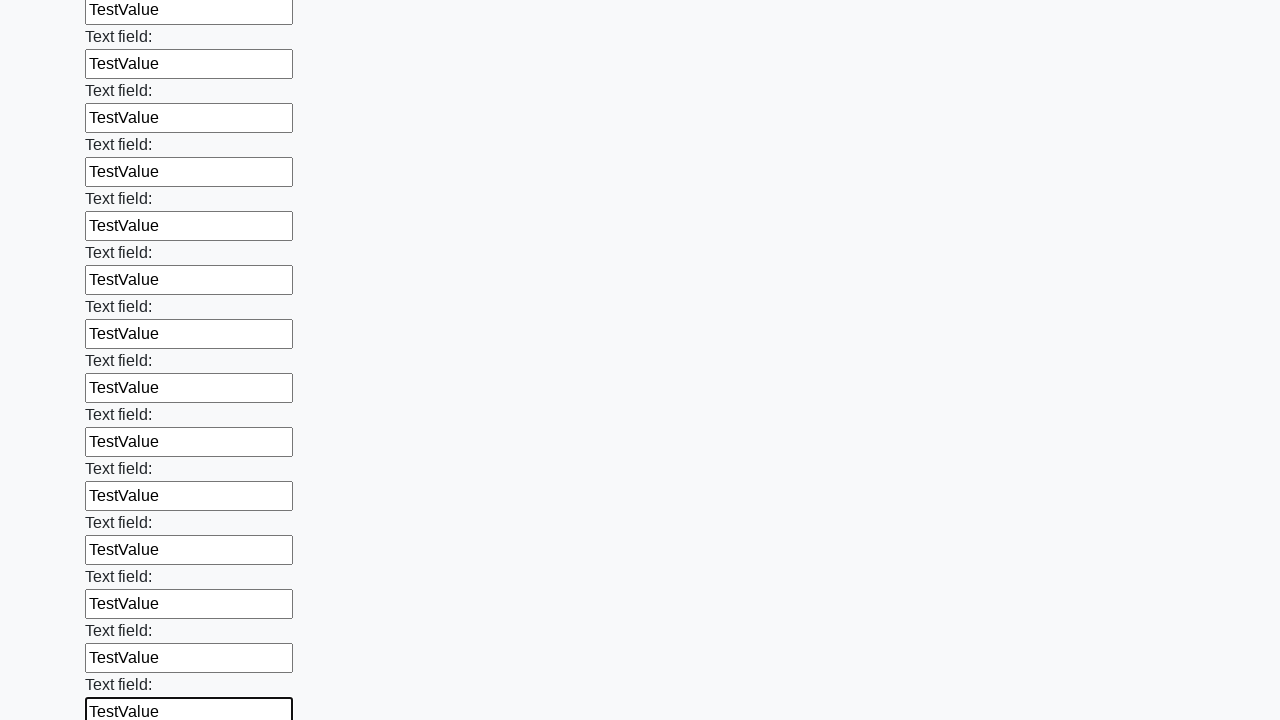

Filled input field 84 of 100 with 'TestValue' on .first_block input >> nth=83
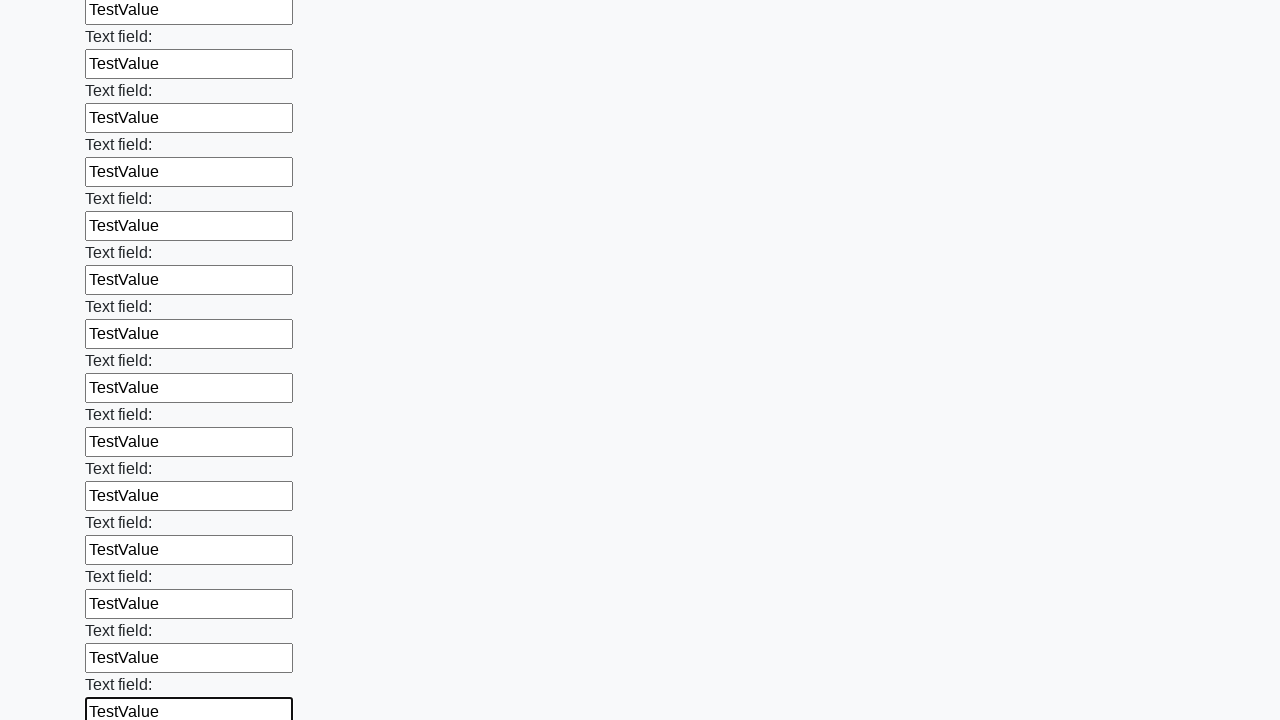

Filled input field 85 of 100 with 'TestValue' on .first_block input >> nth=84
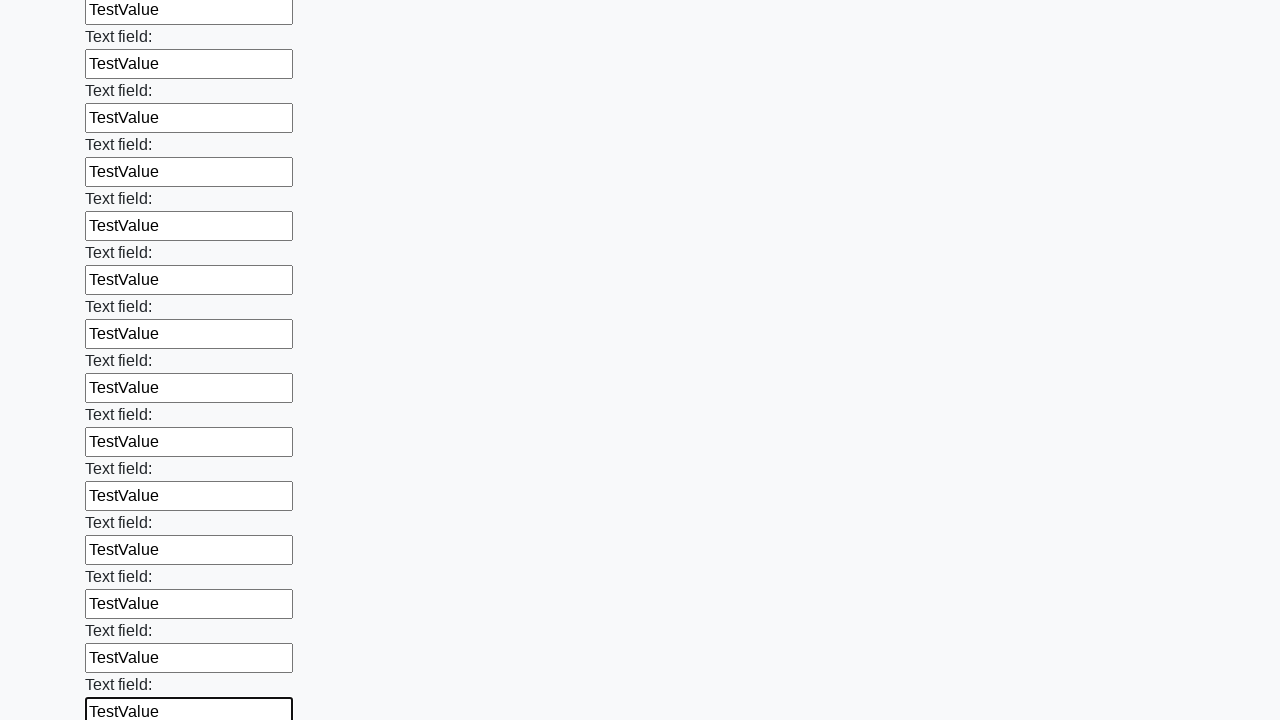

Filled input field 86 of 100 with 'TestValue' on .first_block input >> nth=85
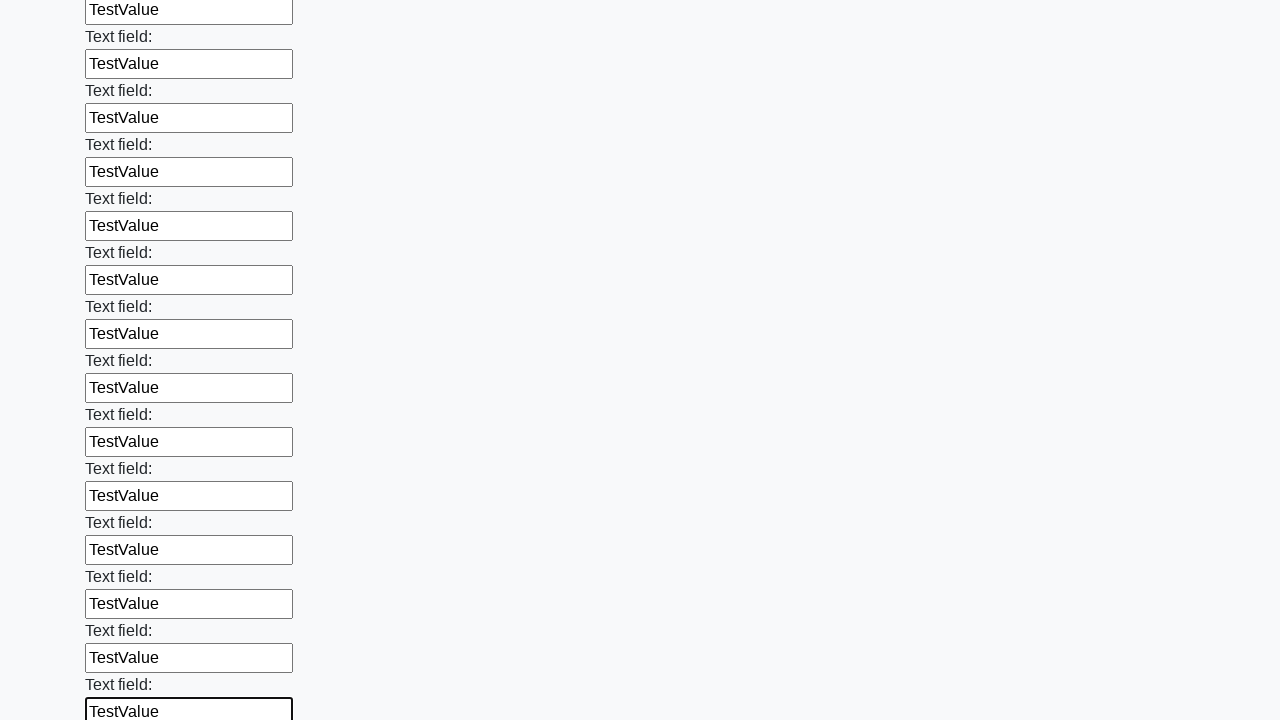

Filled input field 87 of 100 with 'TestValue' on .first_block input >> nth=86
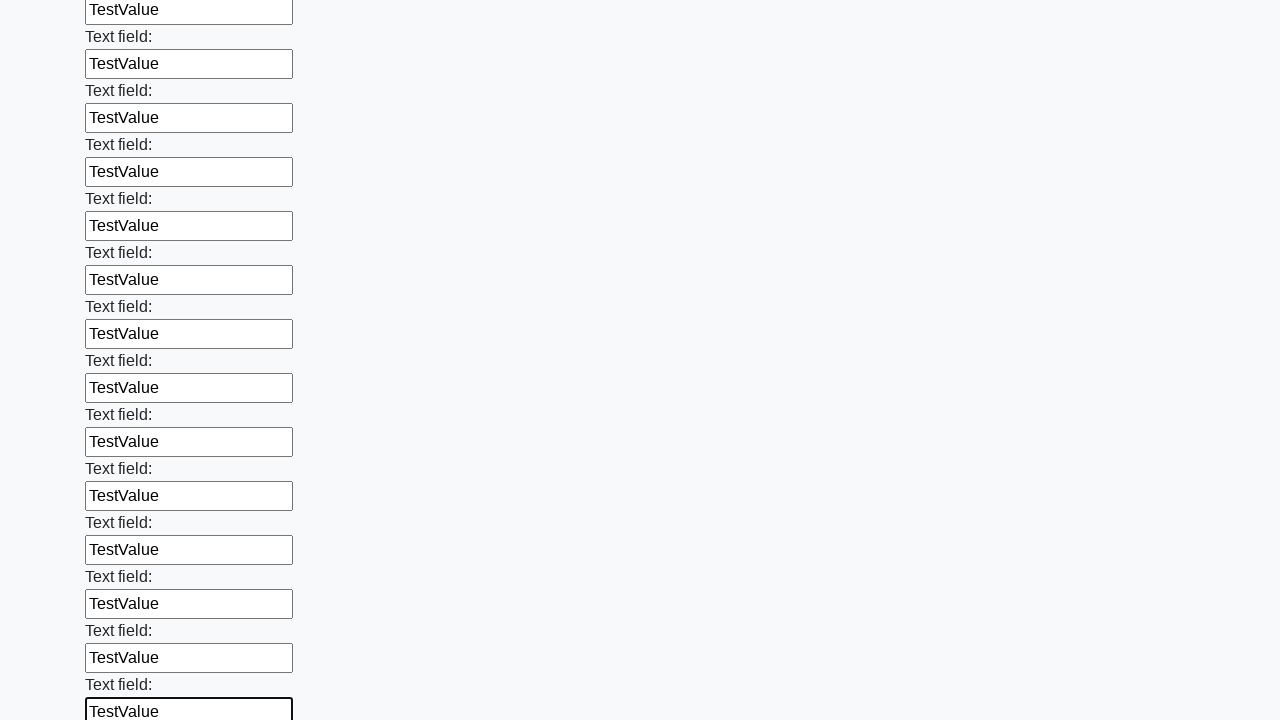

Filled input field 88 of 100 with 'TestValue' on .first_block input >> nth=87
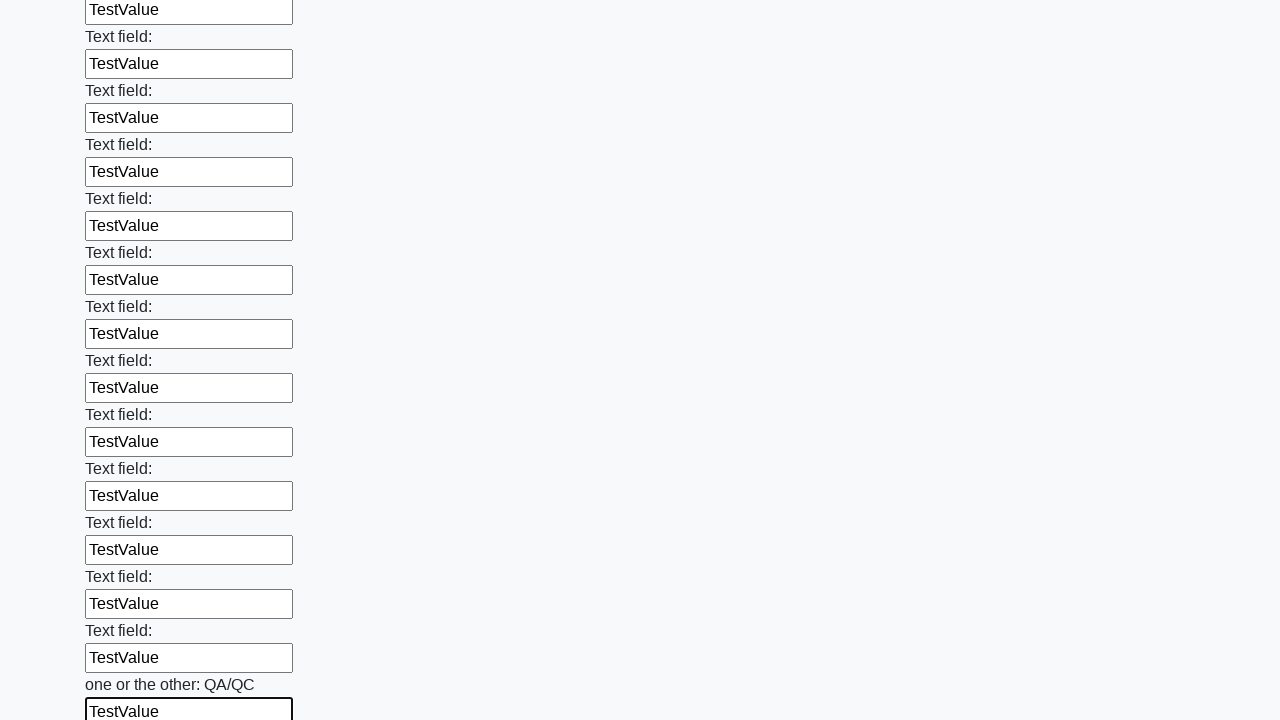

Filled input field 89 of 100 with 'TestValue' on .first_block input >> nth=88
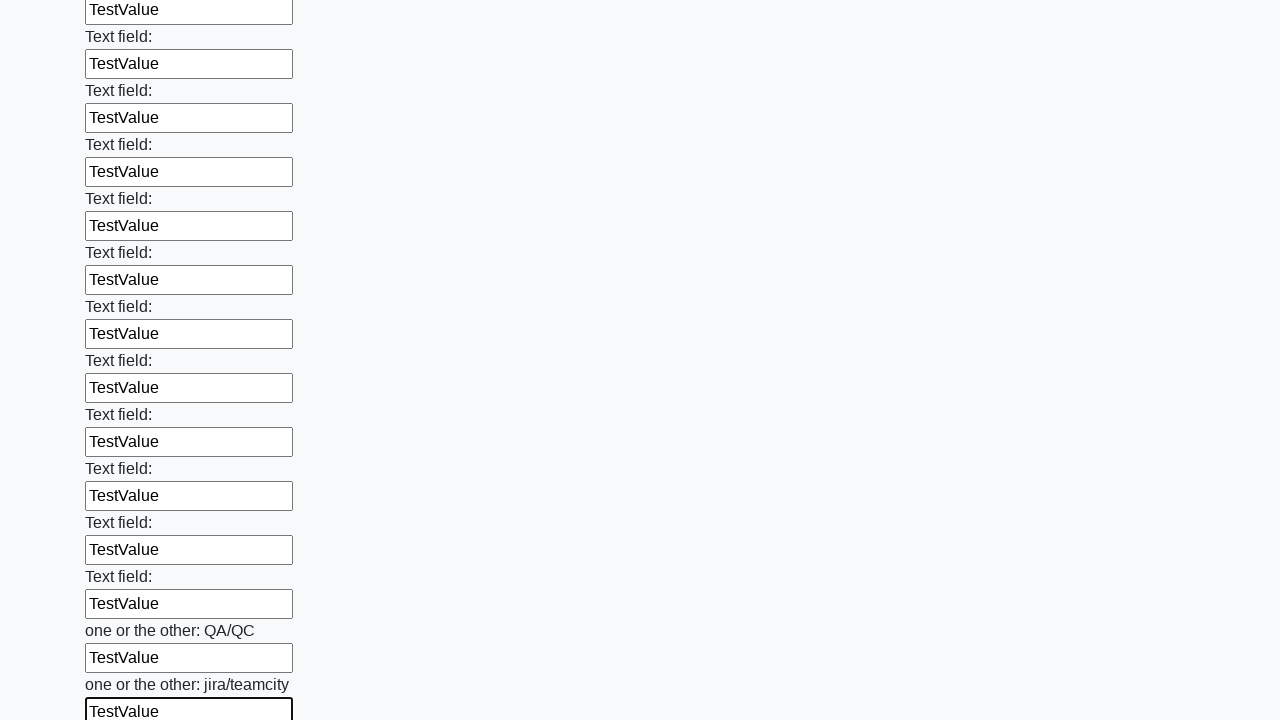

Filled input field 90 of 100 with 'TestValue' on .first_block input >> nth=89
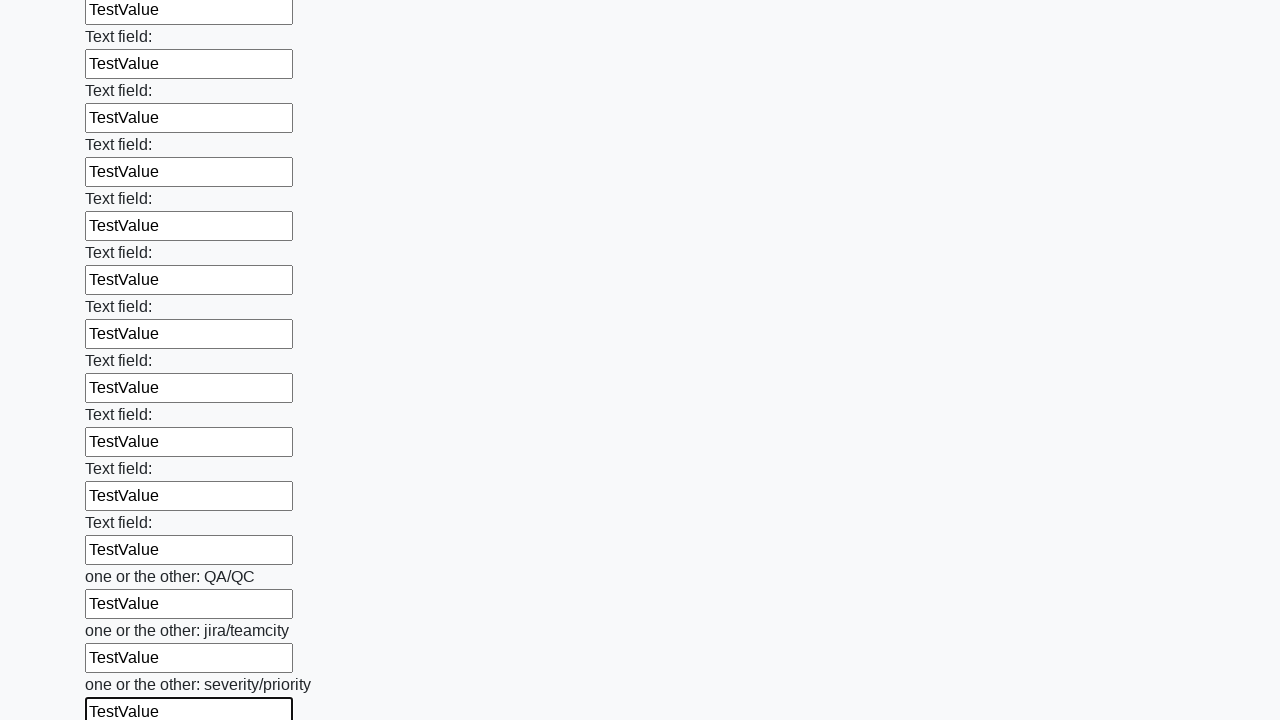

Filled input field 91 of 100 with 'TestValue' on .first_block input >> nth=90
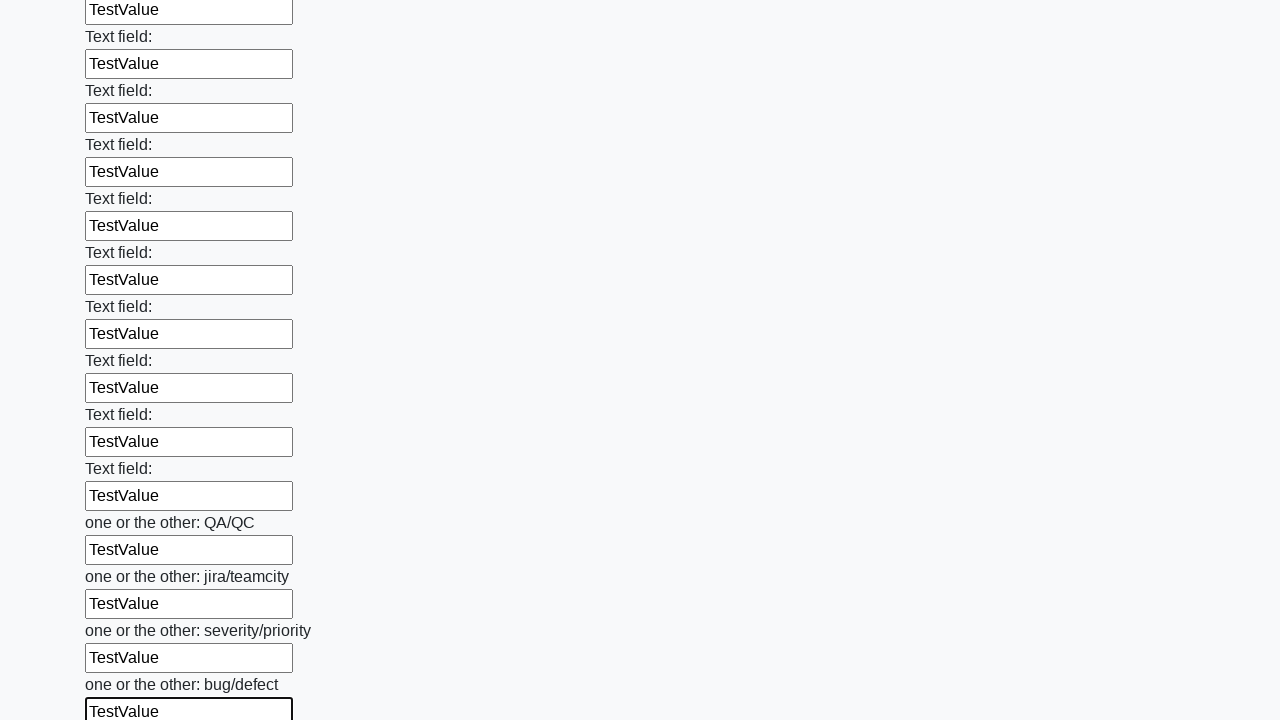

Filled input field 92 of 100 with 'TestValue' on .first_block input >> nth=91
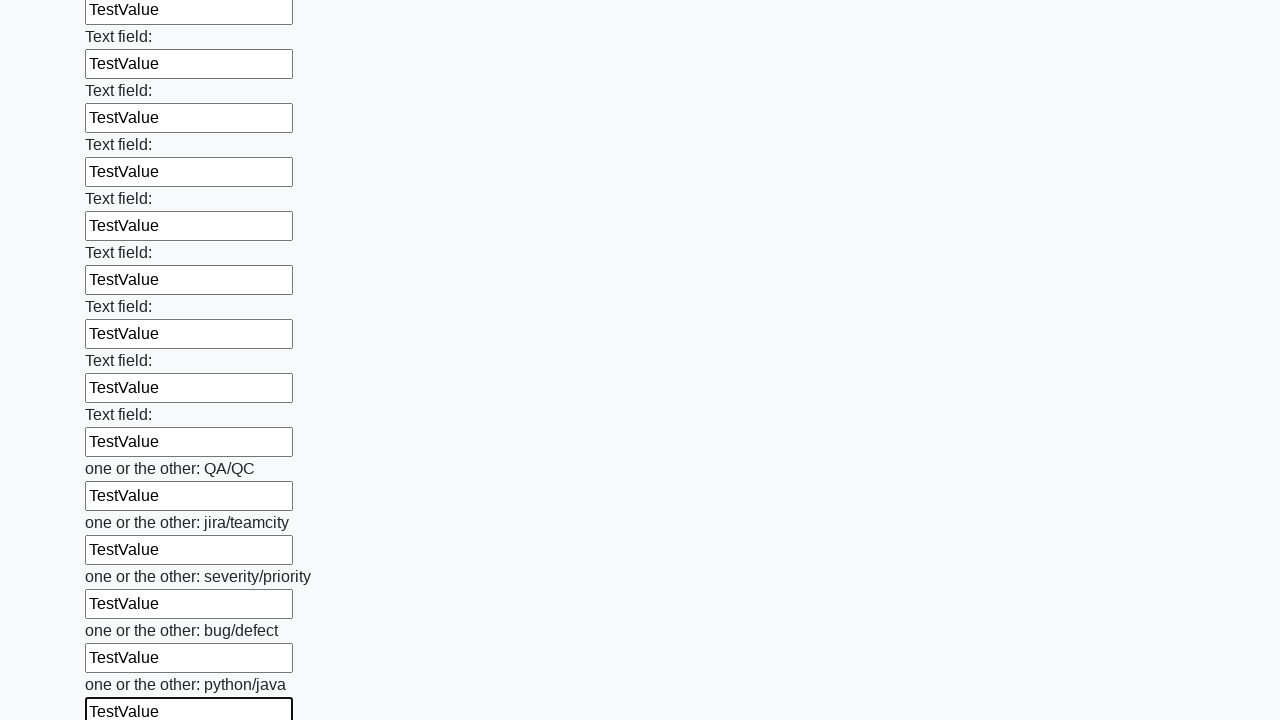

Filled input field 93 of 100 with 'TestValue' on .first_block input >> nth=92
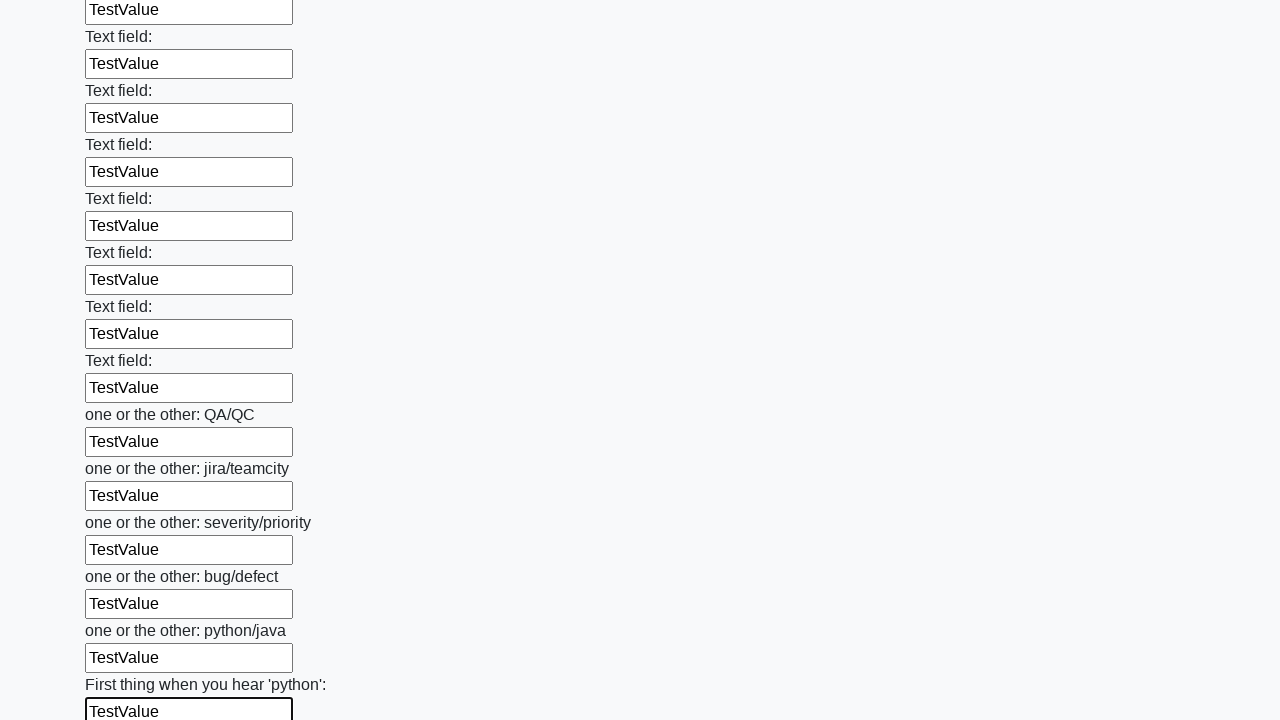

Filled input field 94 of 100 with 'TestValue' on .first_block input >> nth=93
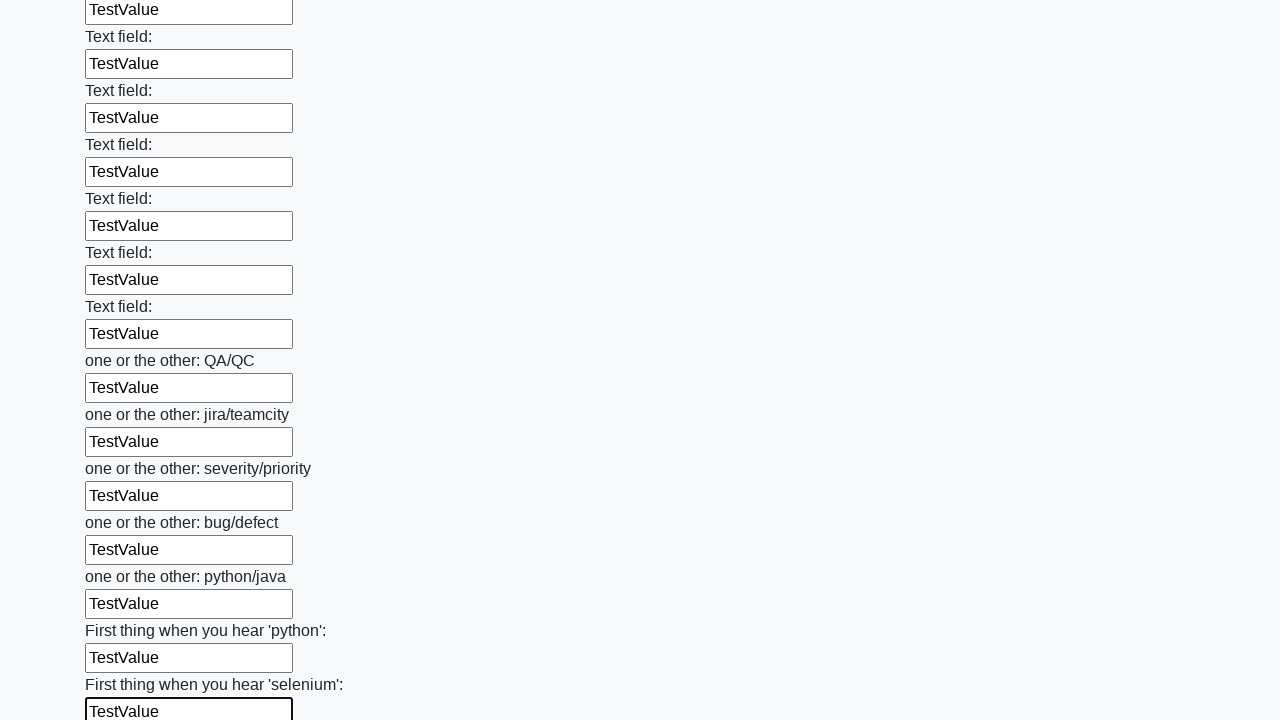

Filled input field 95 of 100 with 'TestValue' on .first_block input >> nth=94
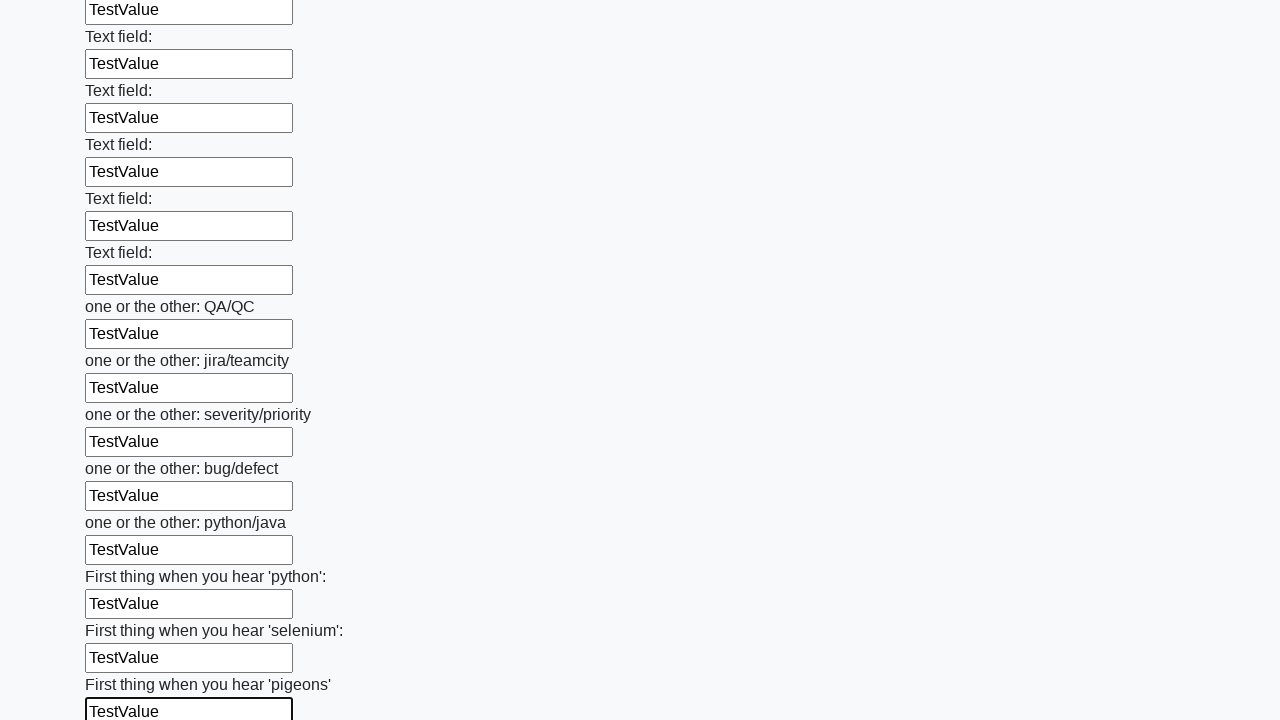

Filled input field 96 of 100 with 'TestValue' on .first_block input >> nth=95
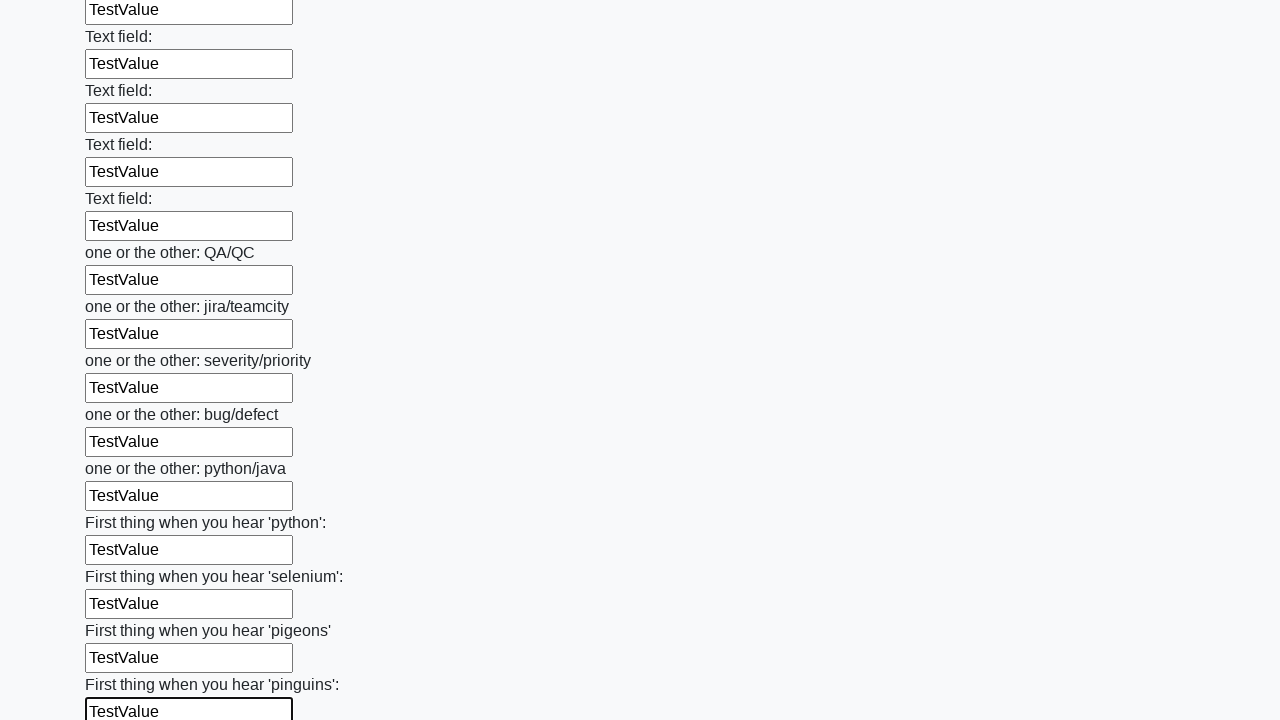

Filled input field 97 of 100 with 'TestValue' on .first_block input >> nth=96
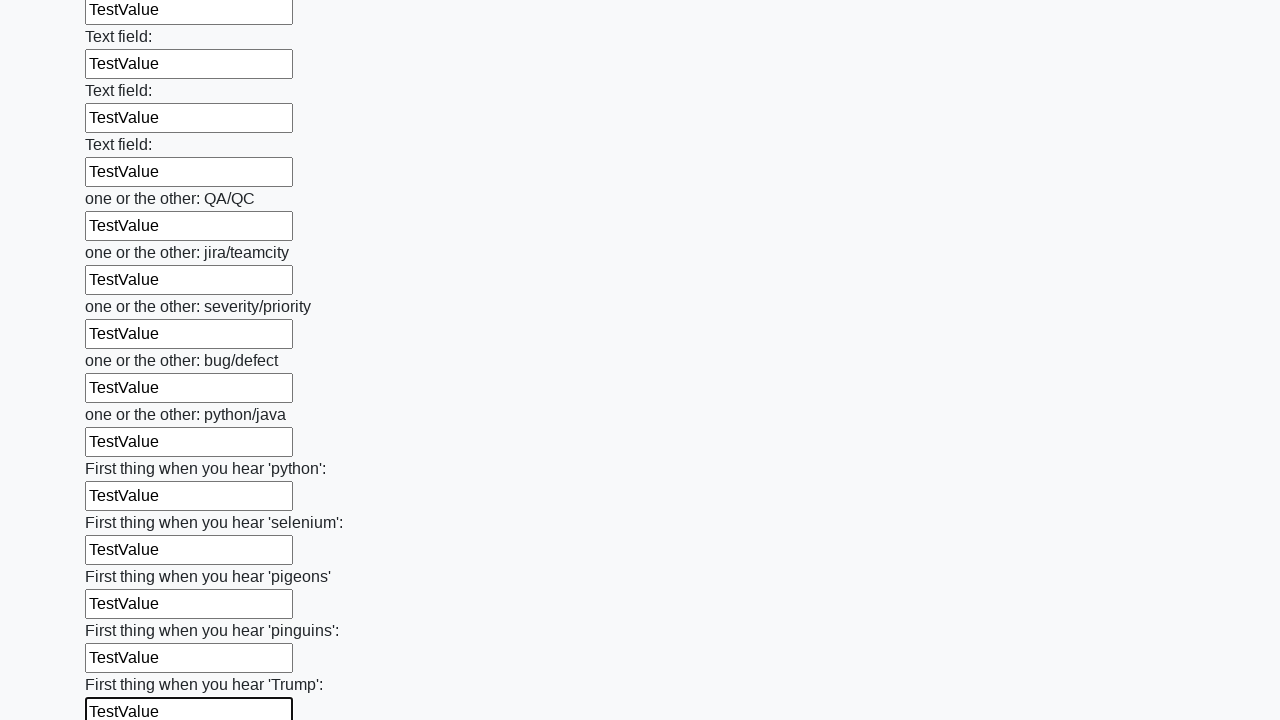

Filled input field 98 of 100 with 'TestValue' on .first_block input >> nth=97
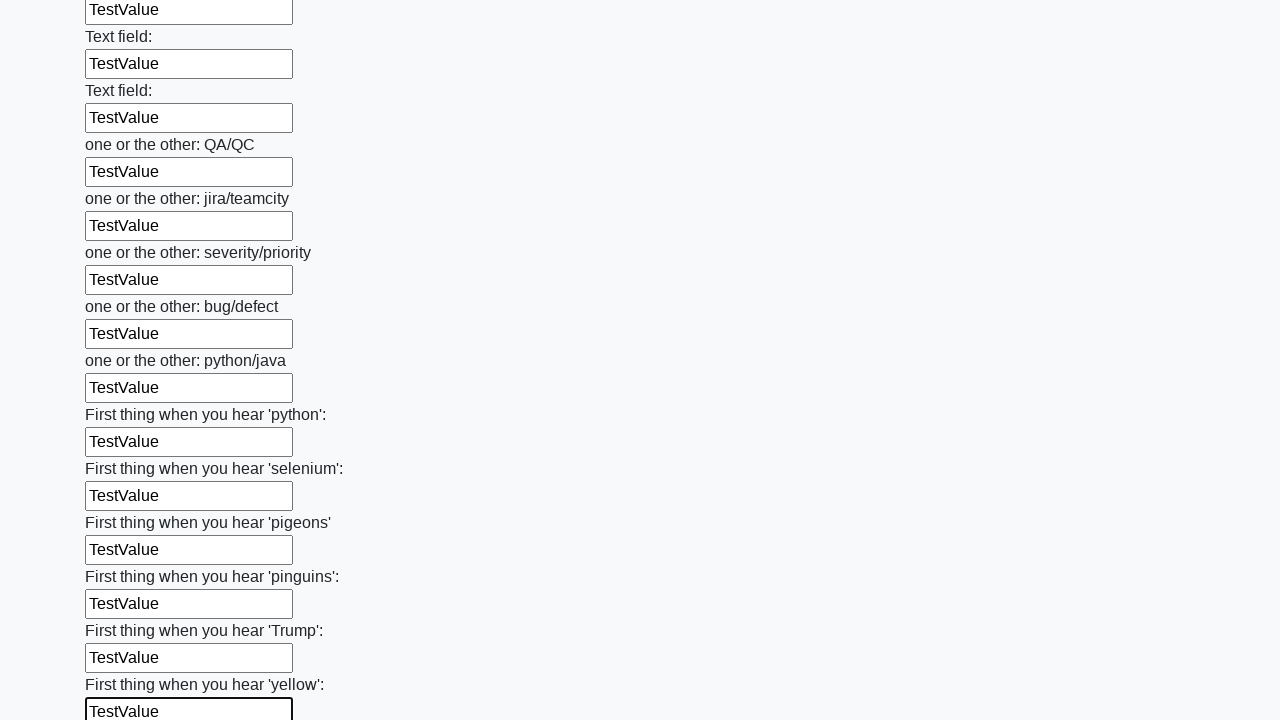

Filled input field 99 of 100 with 'TestValue' on .first_block input >> nth=98
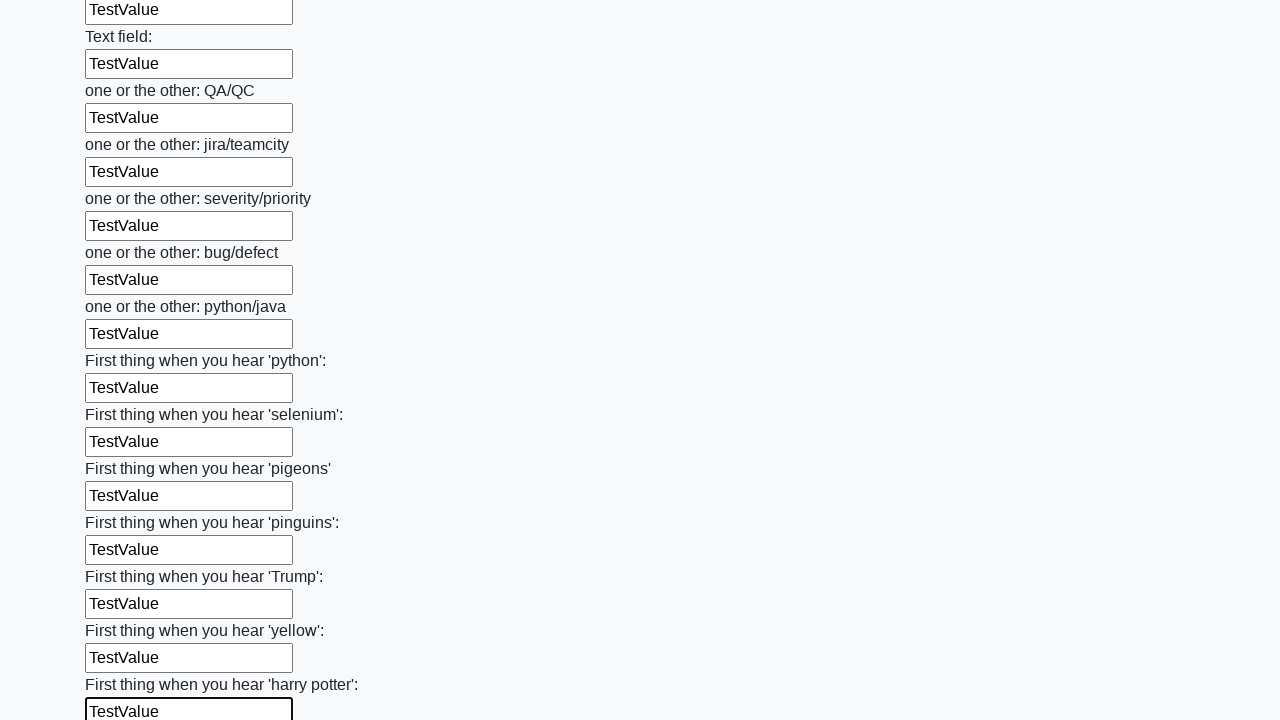

Filled input field 100 of 100 with 'TestValue' on .first_block input >> nth=99
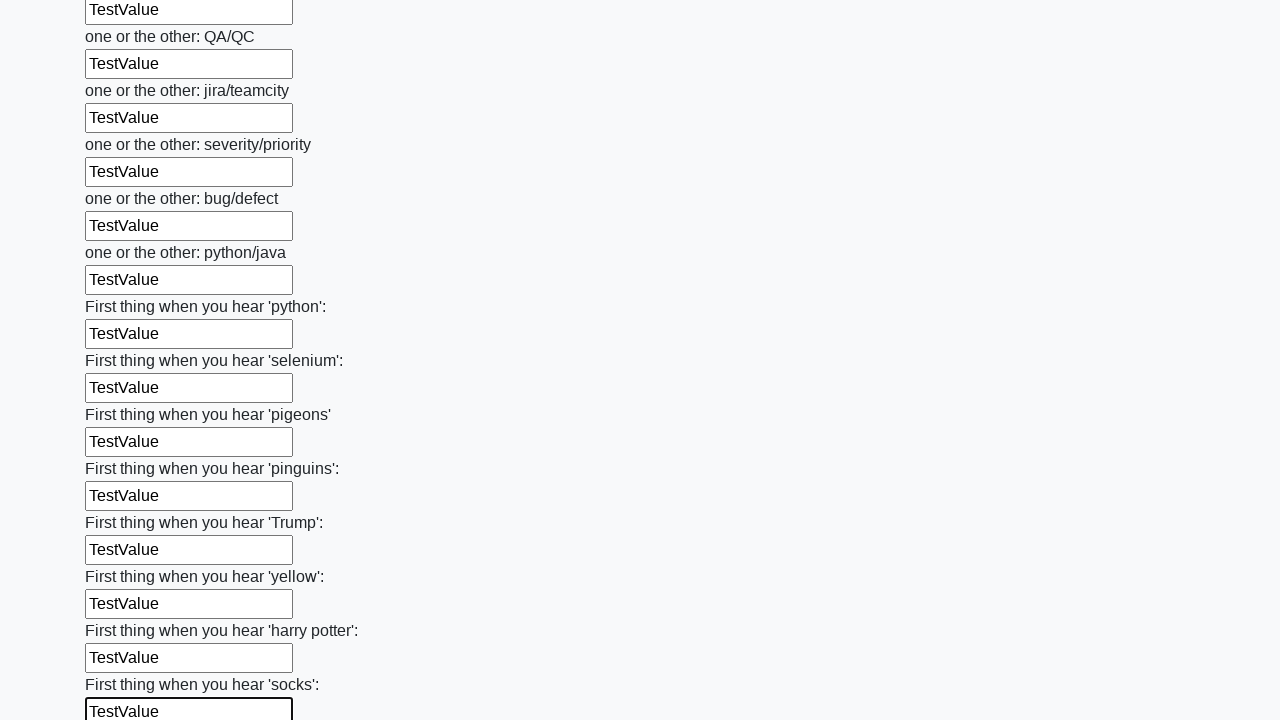

Clicked the submit button to submit the form at (123, 611) on xpath=//button
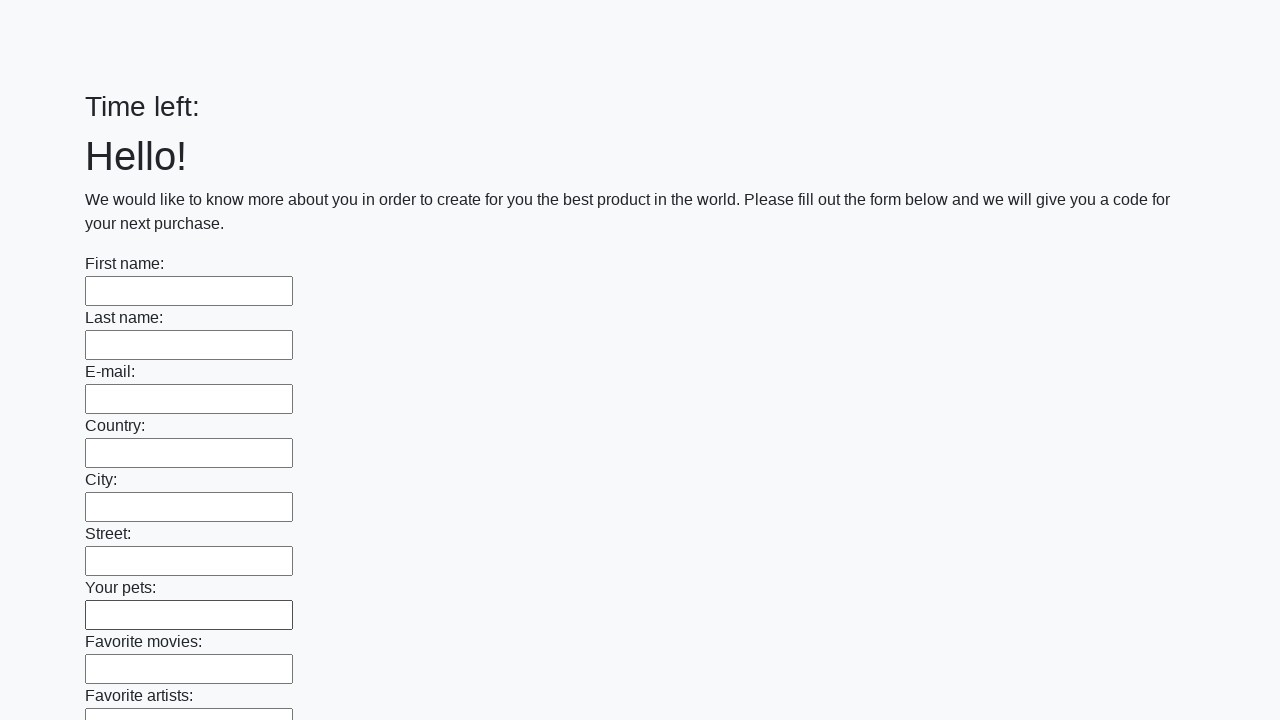

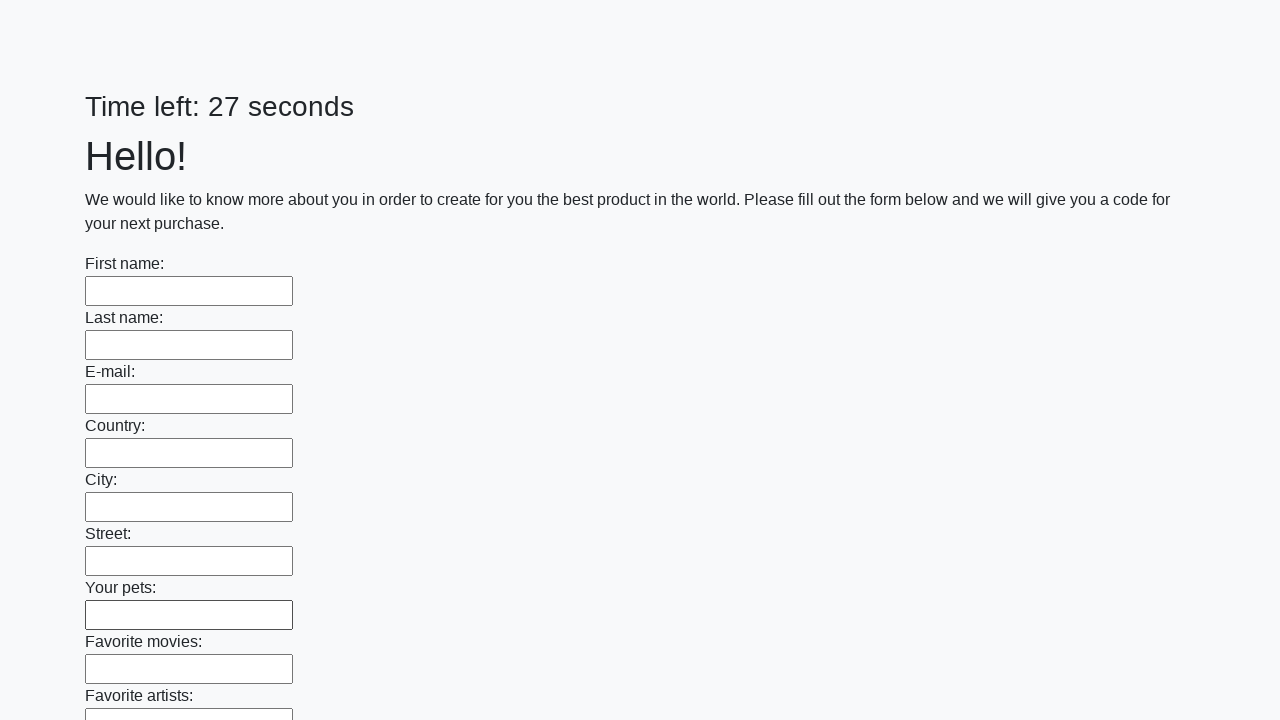